Tests responsive design by resizing the browser viewport to various widths (480, 960, 1366, 1920 pixels) and scrolling through the page sections at each width to verify the page renders correctly at different breakpoints.

Starting URL: https://nomadcoders.co

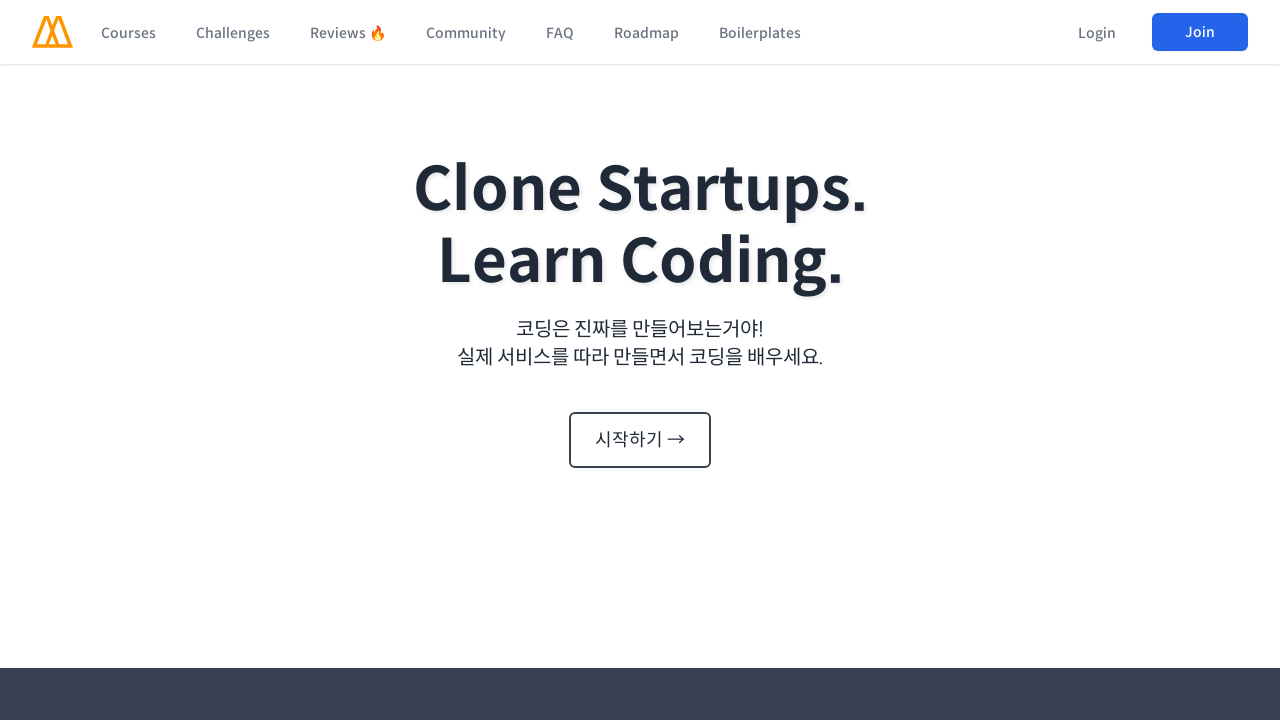

Set viewport width to 480px and height to 720px
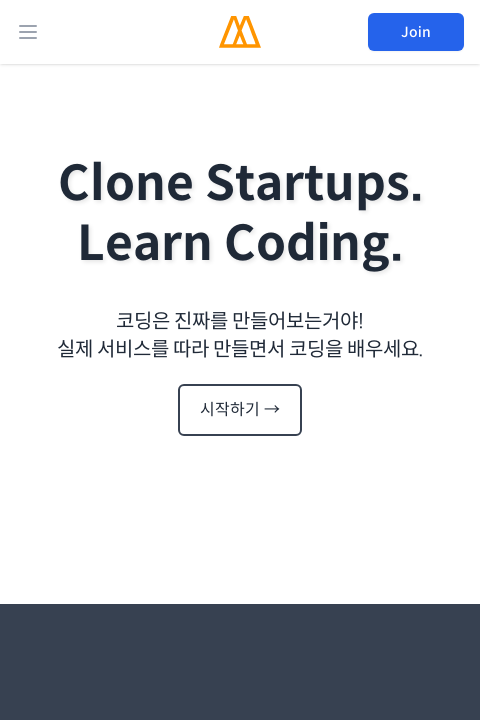

Waited 500ms for page to adjust to 480px viewport
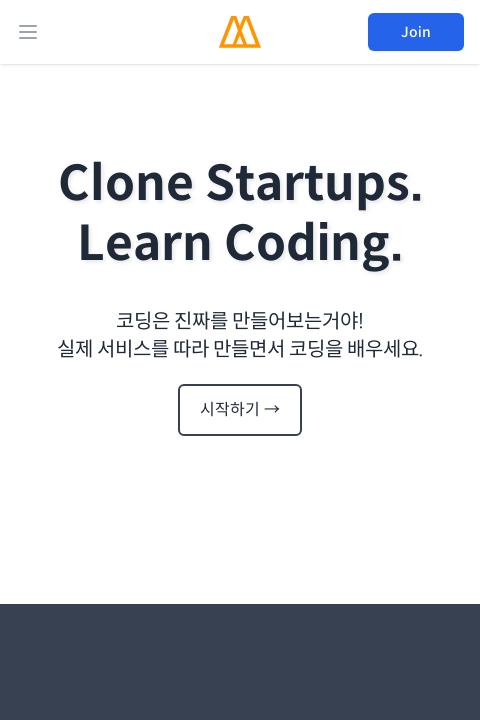

Retrieved page scroll height: 12577px at 480px viewport width
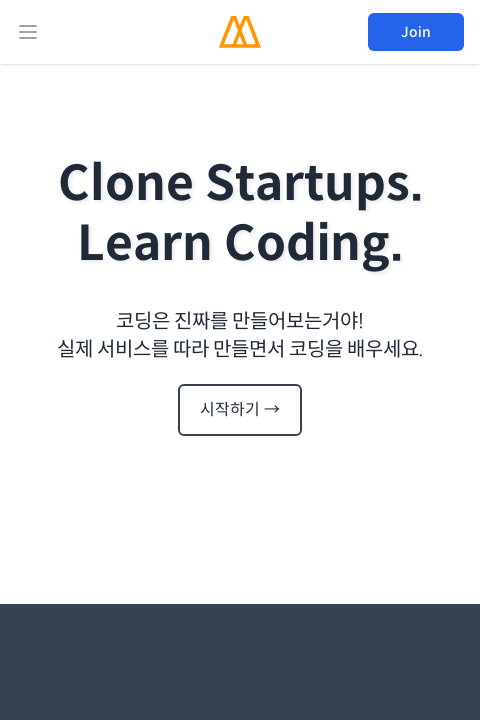

Scrolled to position 0px (section 1/18) at 480px viewport width
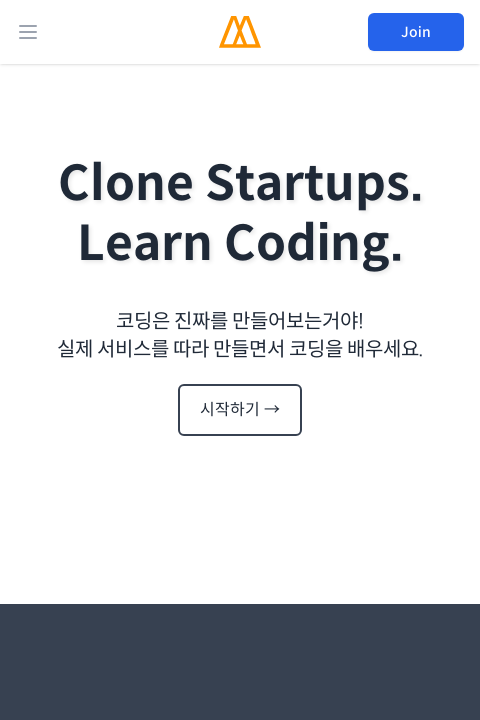

Waited 300ms for content to render after scrolling to section 1
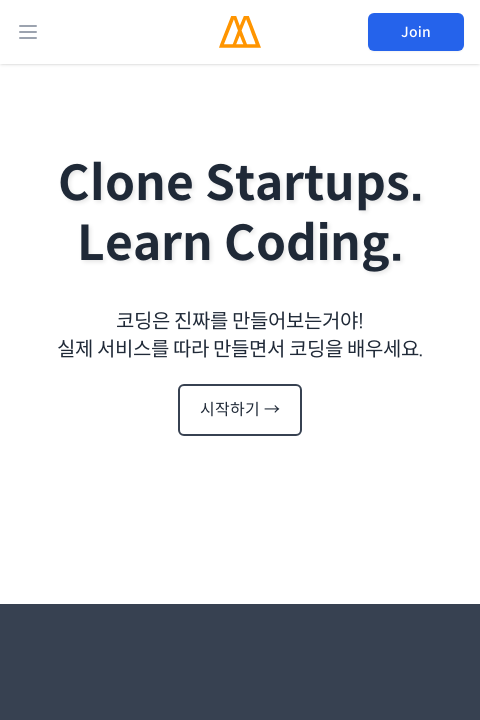

Scrolled to position 720px (section 2/18) at 480px viewport width
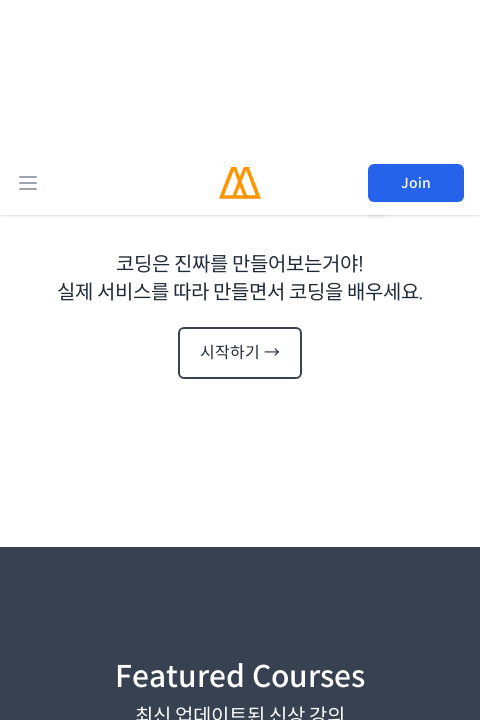

Waited 300ms for content to render after scrolling to section 2
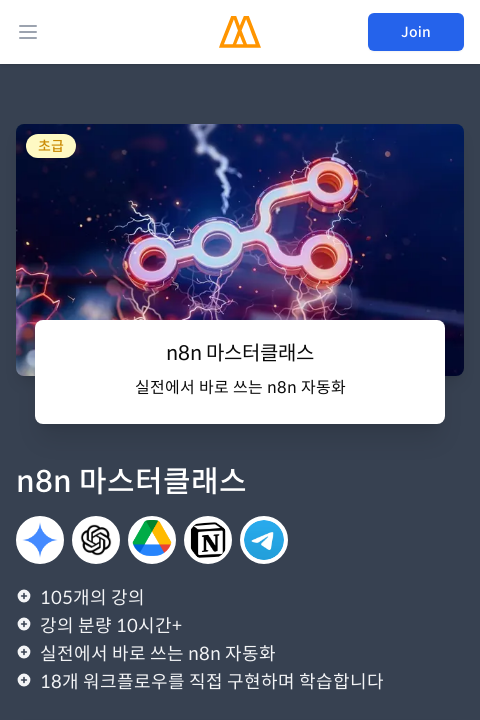

Scrolled to position 1440px (section 3/18) at 480px viewport width
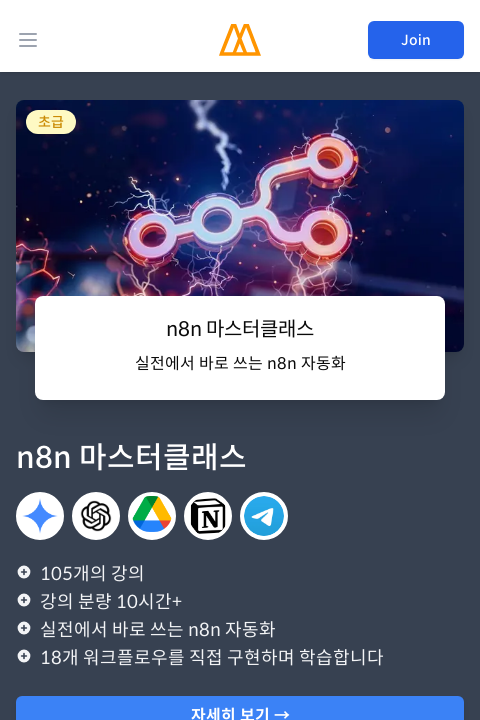

Waited 300ms for content to render after scrolling to section 3
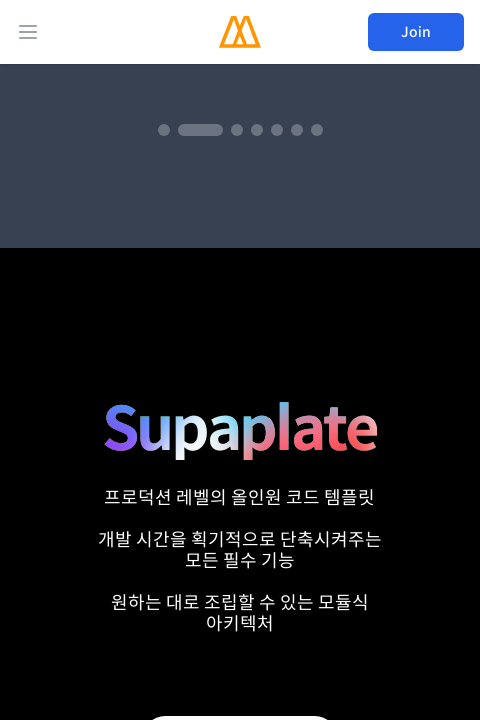

Scrolled to position 2160px (section 4/18) at 480px viewport width
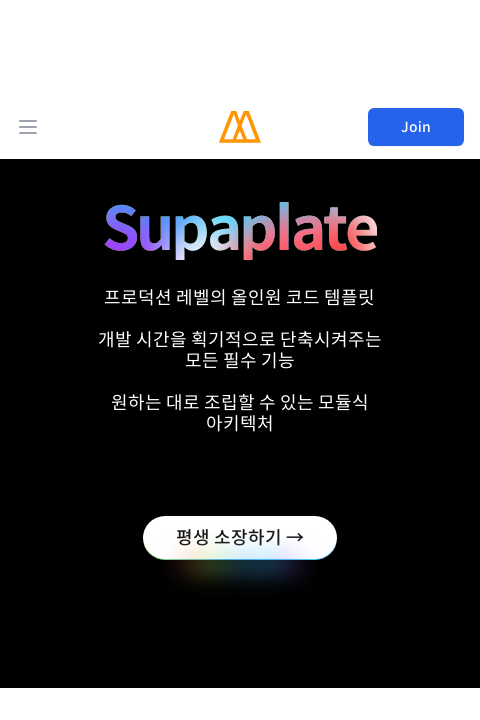

Waited 300ms for content to render after scrolling to section 4
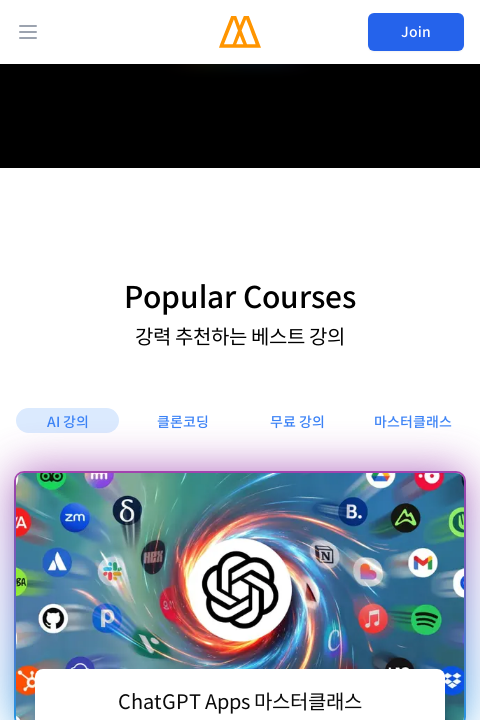

Scrolled to position 2880px (section 5/18) at 480px viewport width
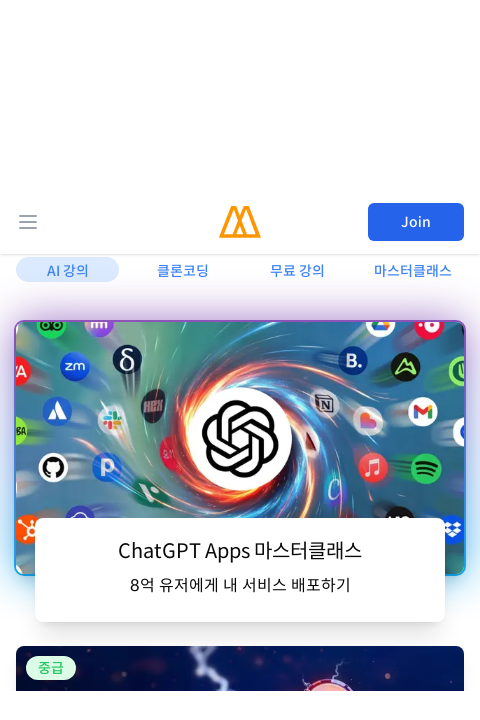

Waited 300ms for content to render after scrolling to section 5
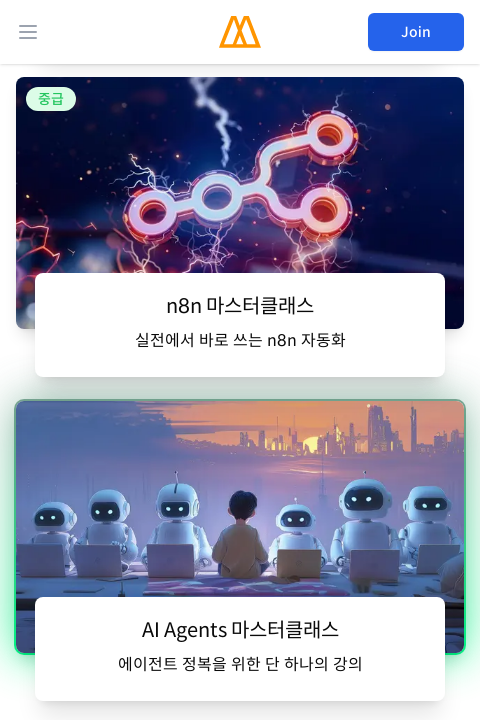

Scrolled to position 3600px (section 6/18) at 480px viewport width
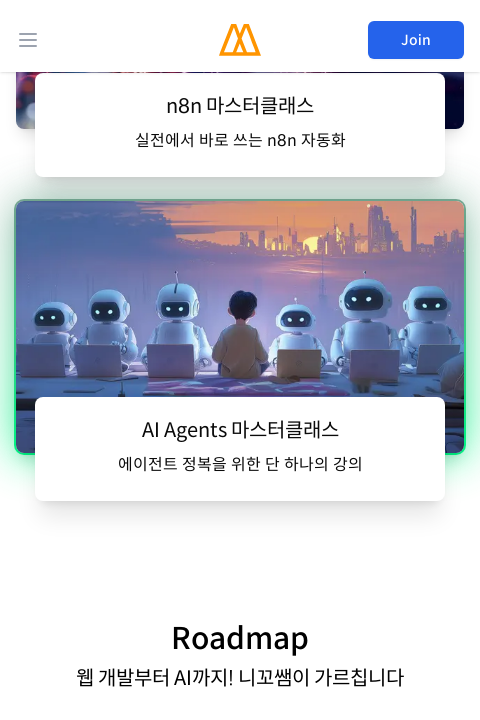

Waited 300ms for content to render after scrolling to section 6
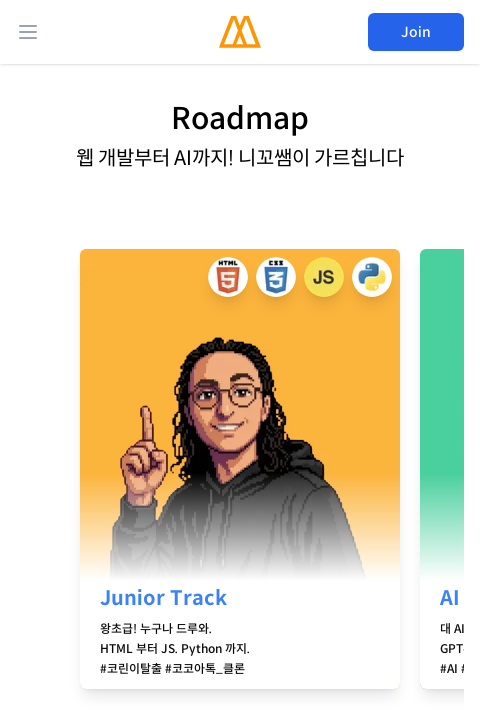

Scrolled to position 4320px (section 7/18) at 480px viewport width
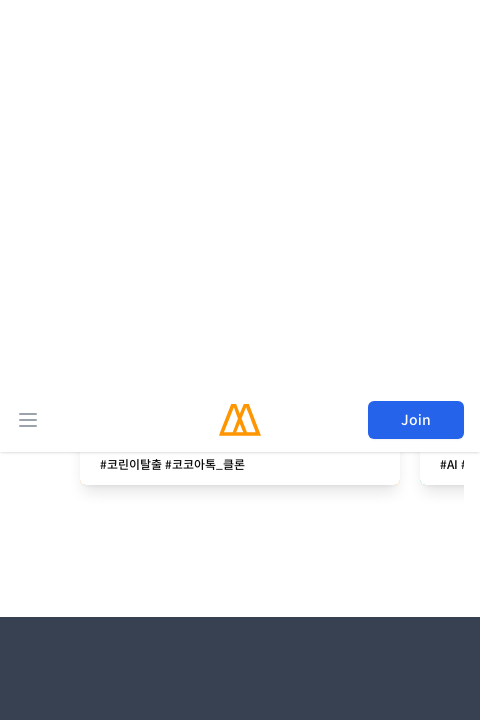

Waited 300ms for content to render after scrolling to section 7
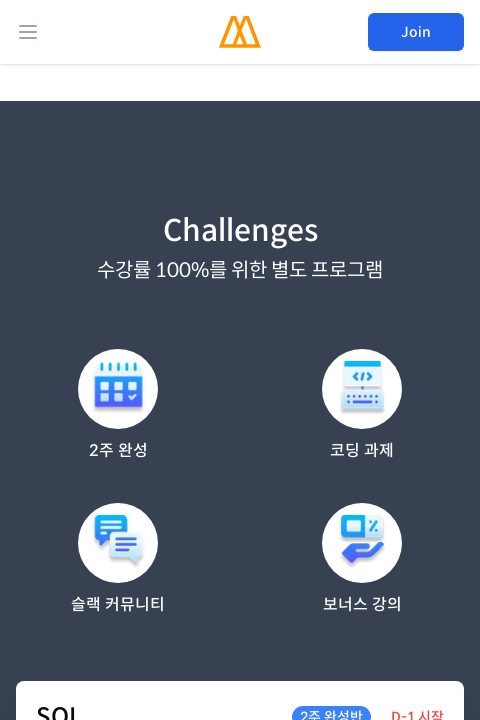

Scrolled to position 5040px (section 8/18) at 480px viewport width
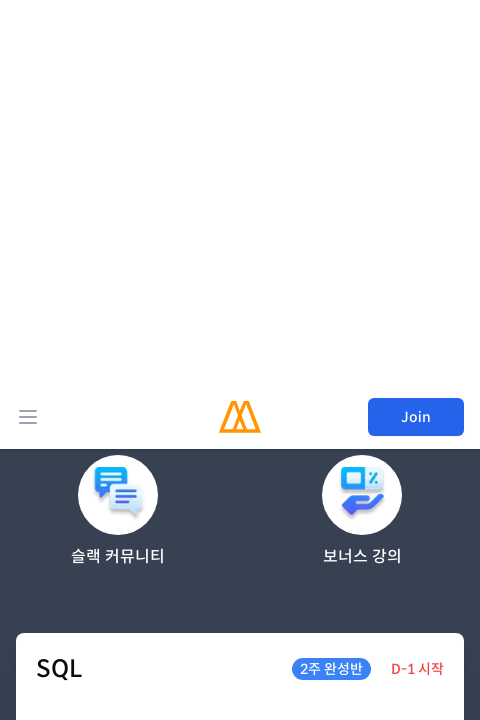

Waited 300ms for content to render after scrolling to section 8
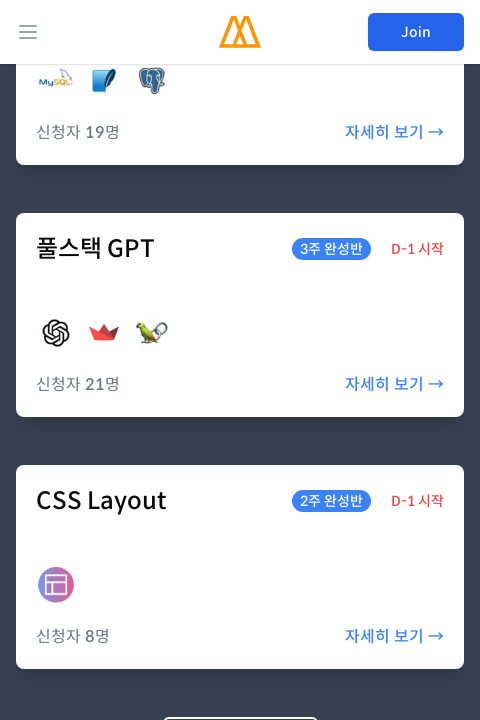

Scrolled to position 5760px (section 9/18) at 480px viewport width
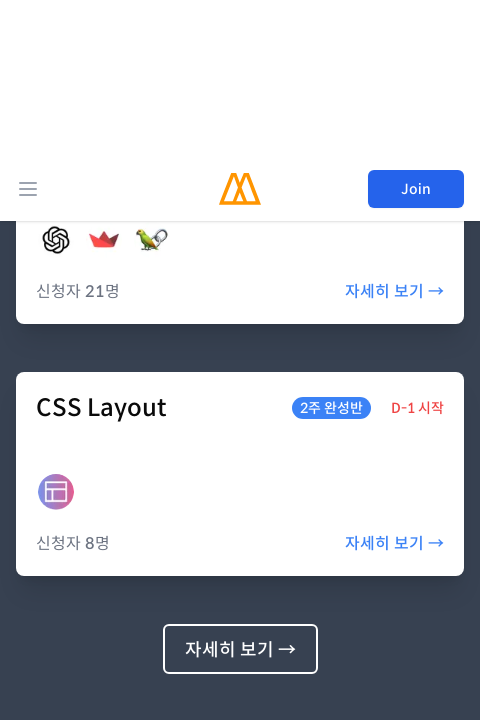

Waited 300ms for content to render after scrolling to section 9
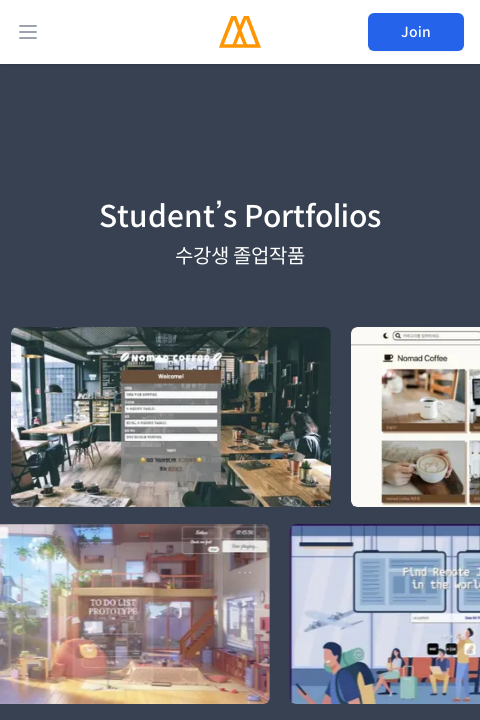

Scrolled to position 6480px (section 10/18) at 480px viewport width
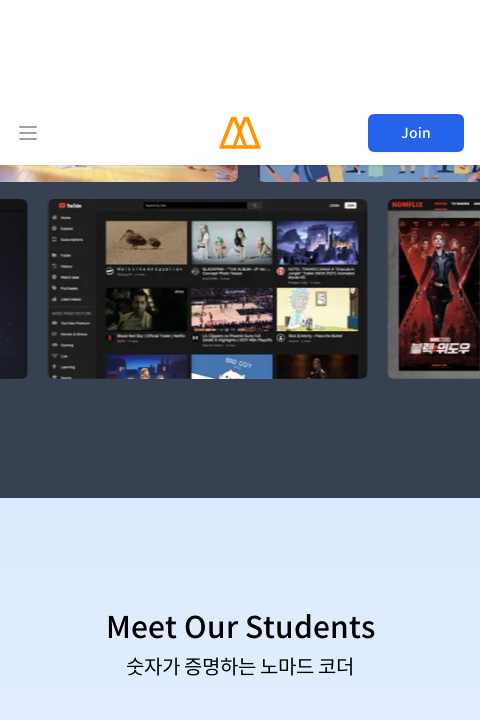

Waited 300ms for content to render after scrolling to section 10
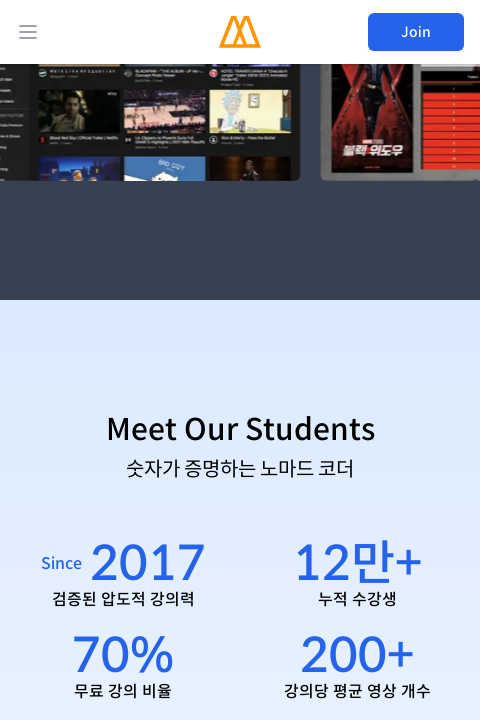

Scrolled to position 7200px (section 11/18) at 480px viewport width
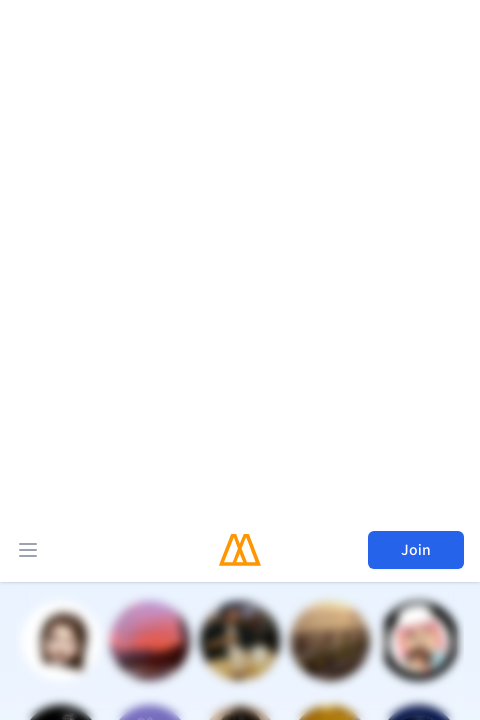

Waited 300ms for content to render after scrolling to section 11
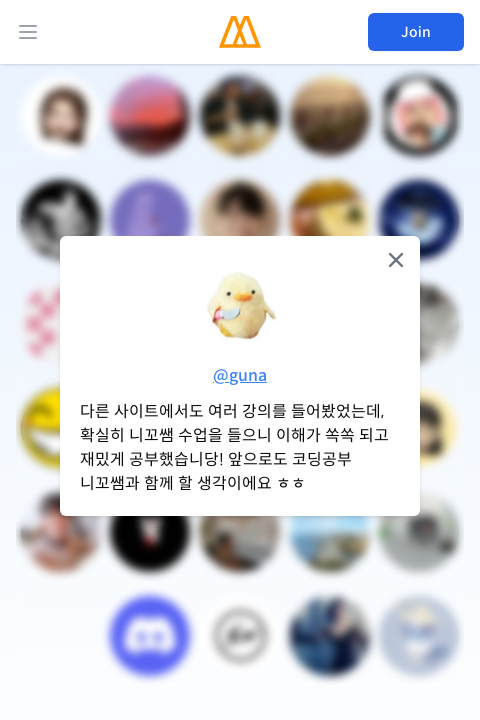

Scrolled to position 7920px (section 12/18) at 480px viewport width
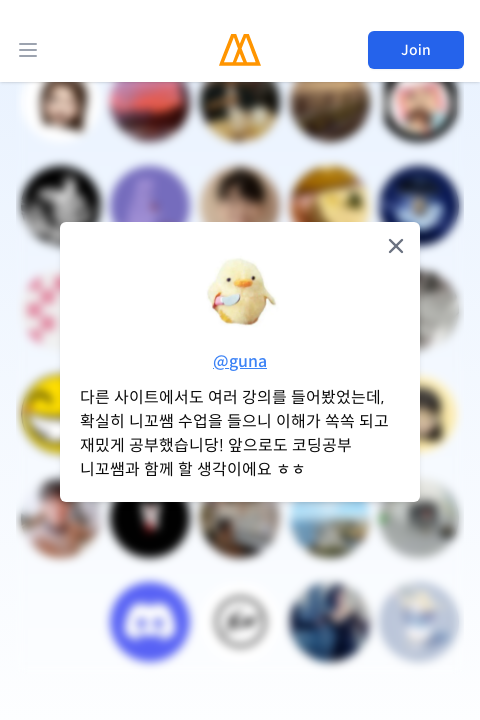

Waited 300ms for content to render after scrolling to section 12
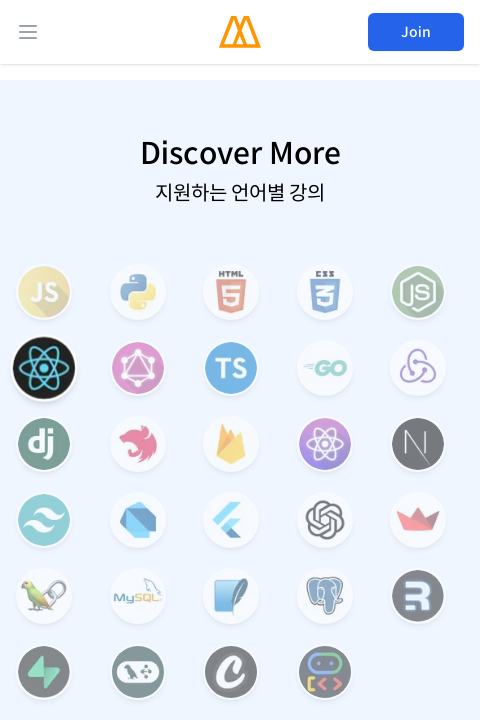

Scrolled to position 8640px (section 13/18) at 480px viewport width
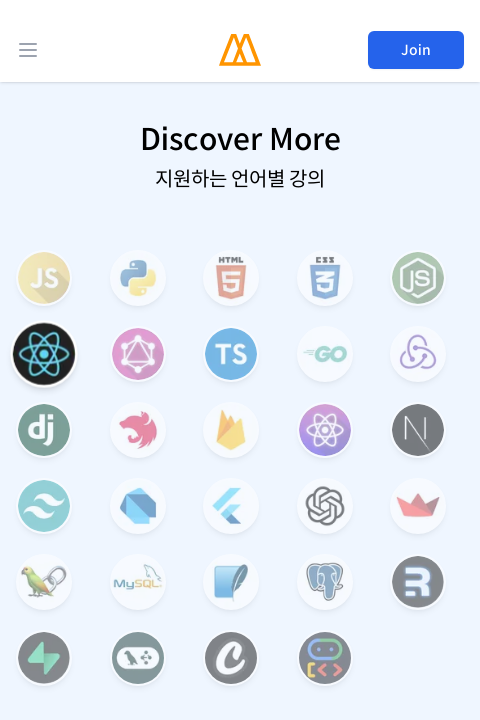

Waited 300ms for content to render after scrolling to section 13
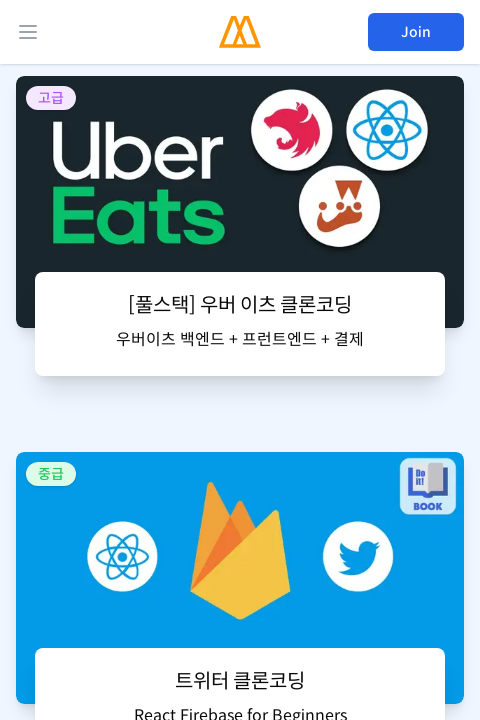

Scrolled to position 9360px (section 14/18) at 480px viewport width
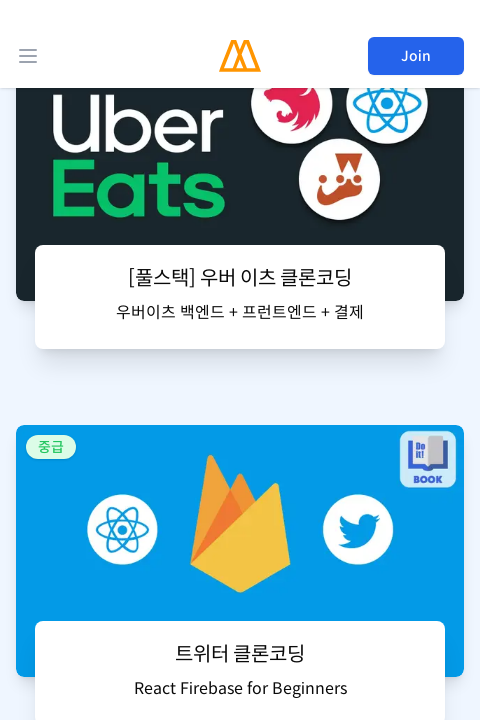

Waited 300ms for content to render after scrolling to section 14
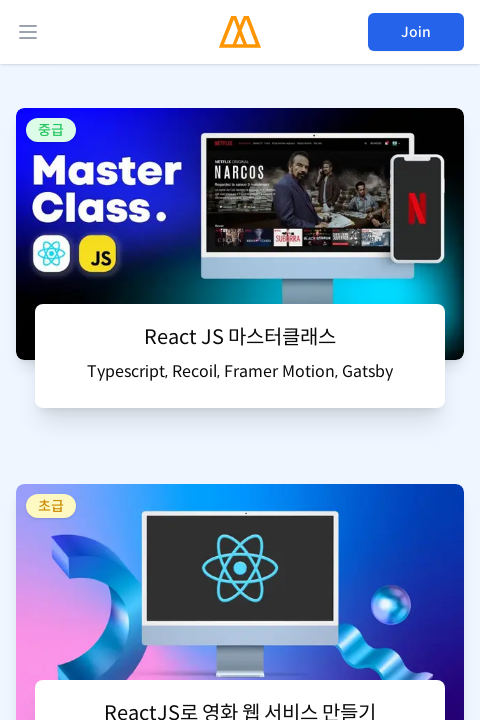

Scrolled to position 10080px (section 15/18) at 480px viewport width
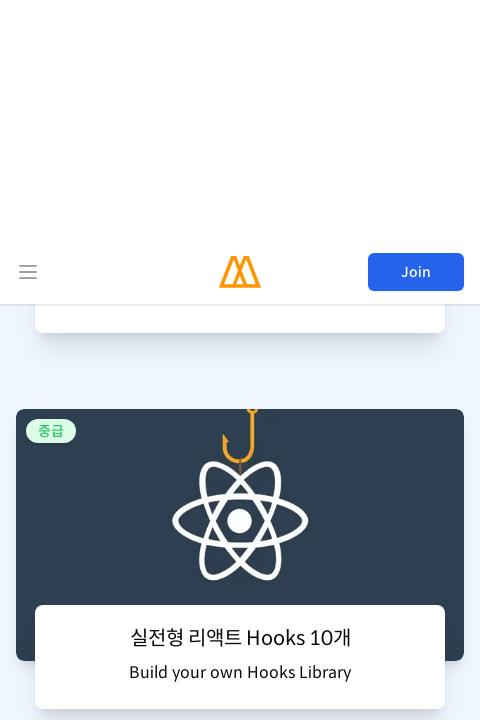

Waited 300ms for content to render after scrolling to section 15
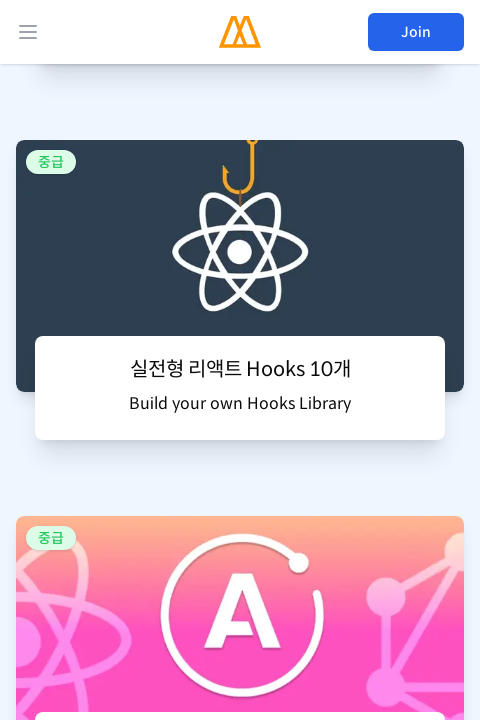

Scrolled to position 10800px (section 16/18) at 480px viewport width
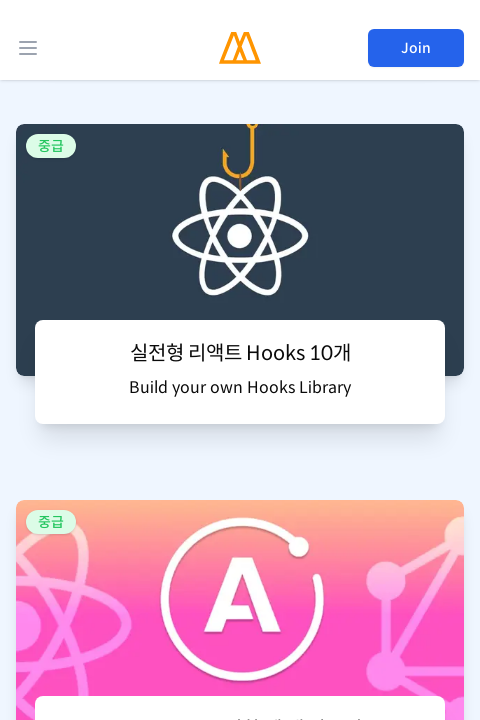

Waited 300ms for content to render after scrolling to section 16
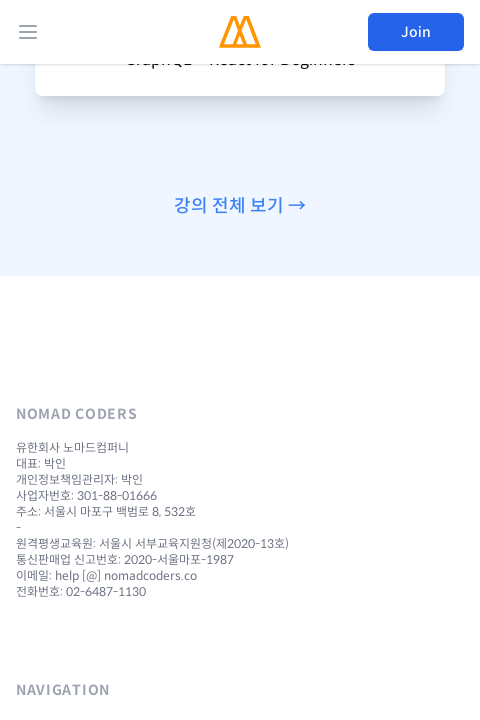

Scrolled to position 11520px (section 17/18) at 480px viewport width
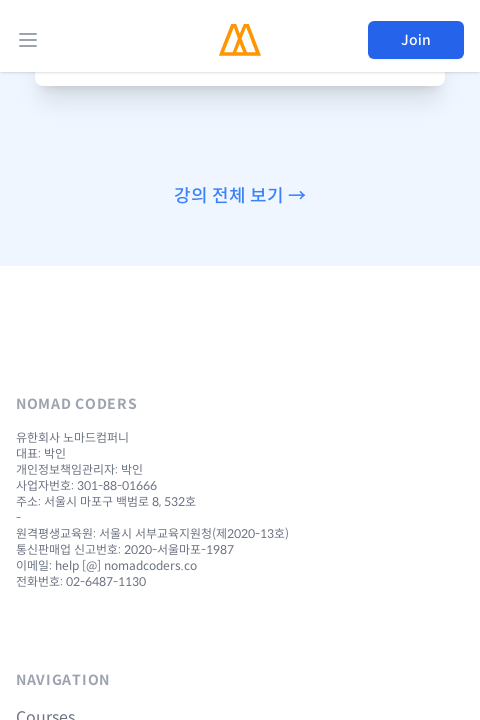

Waited 300ms for content to render after scrolling to section 17
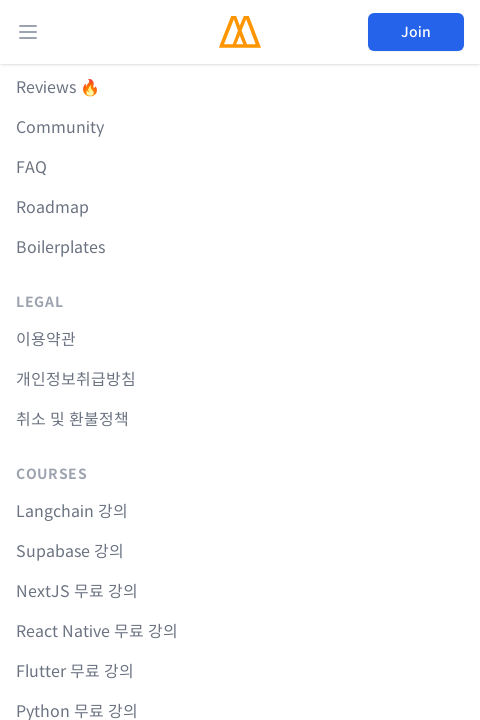

Scrolled to position 12240px (section 18/18) at 480px viewport width
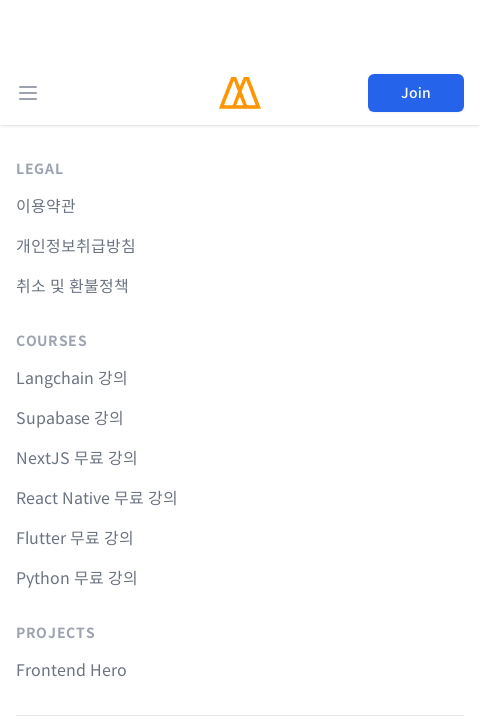

Waited 300ms for content to render after scrolling to section 18
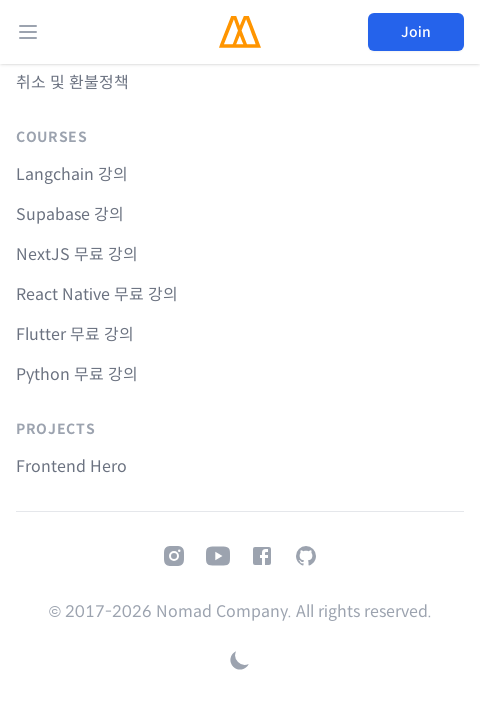

Set viewport width to 960px and height to 720px
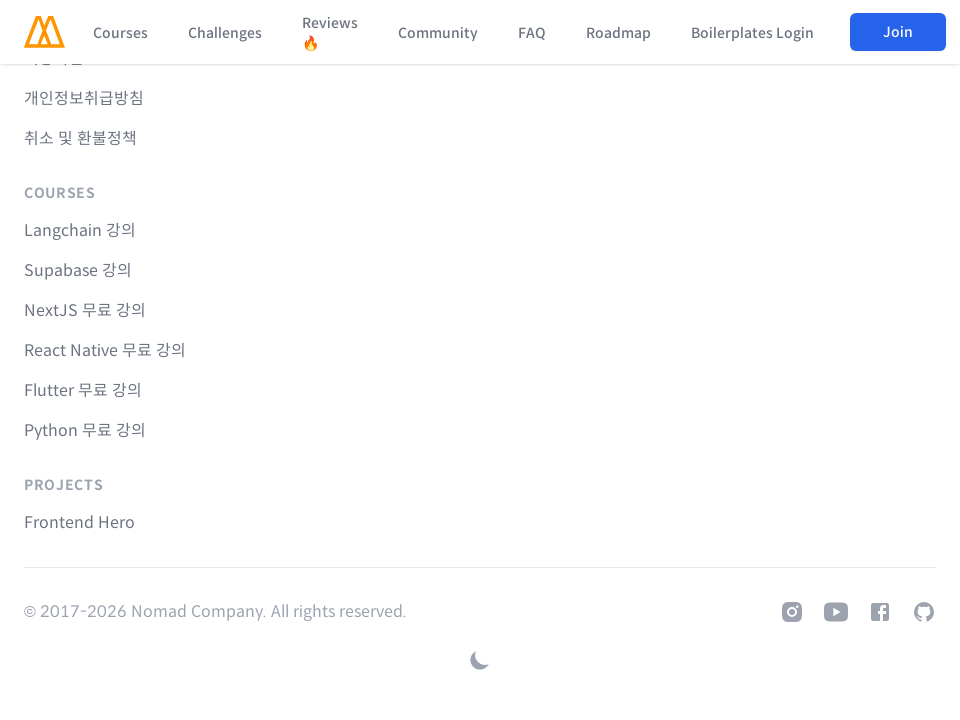

Waited 500ms for page to adjust to 960px viewport
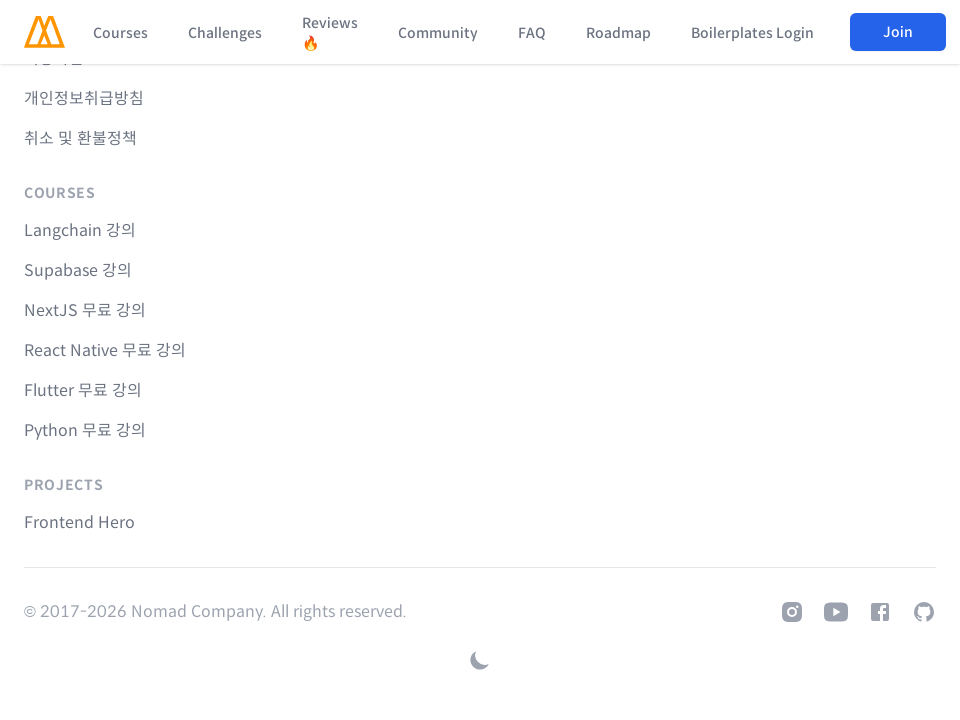

Retrieved page scroll height: 10643px at 960px viewport width
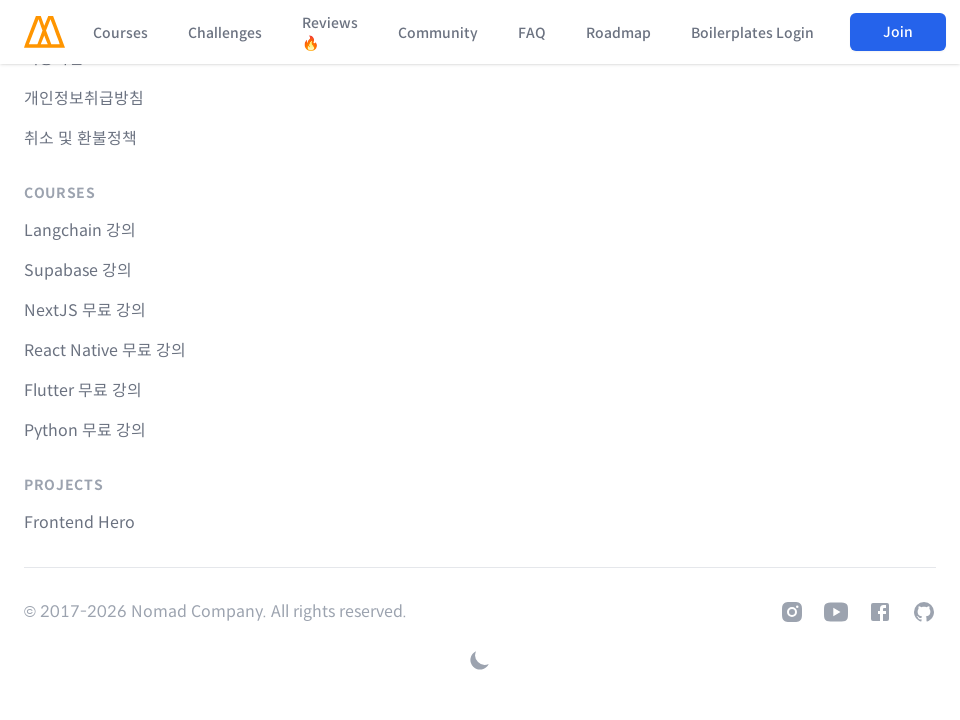

Scrolled to position 0px (section 1/15) at 960px viewport width
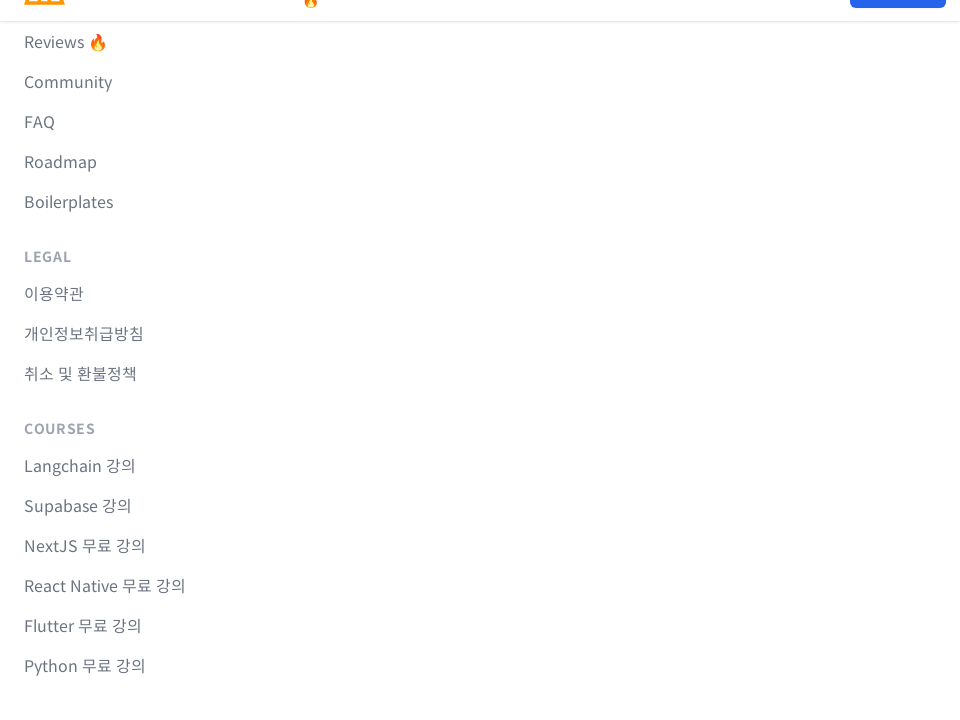

Waited 300ms for content to render after scrolling to section 1
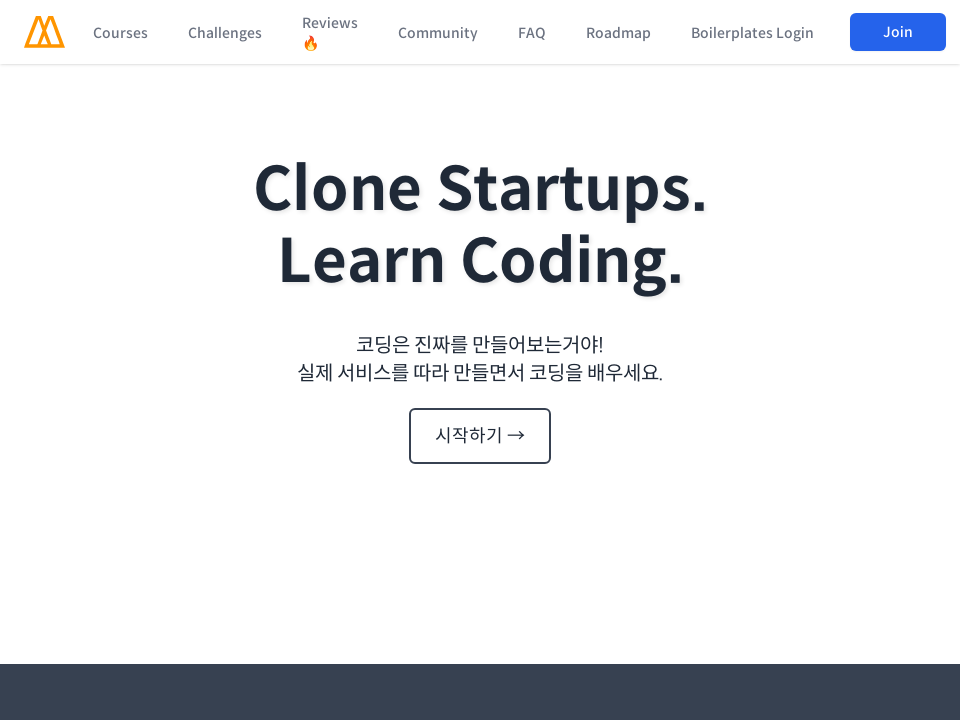

Scrolled to position 720px (section 2/15) at 960px viewport width
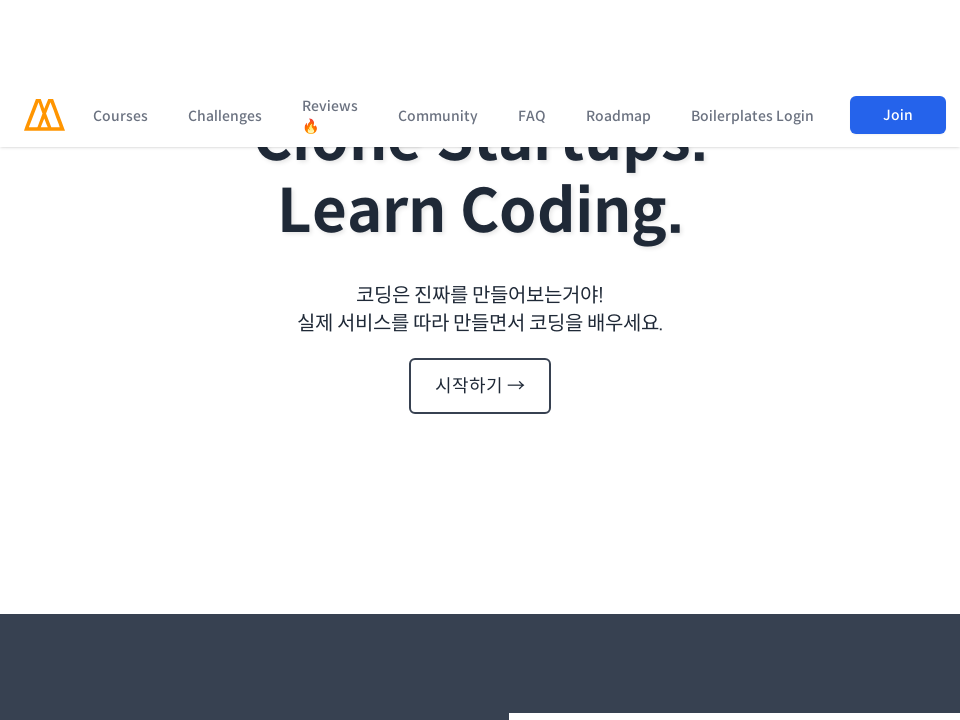

Waited 300ms for content to render after scrolling to section 2
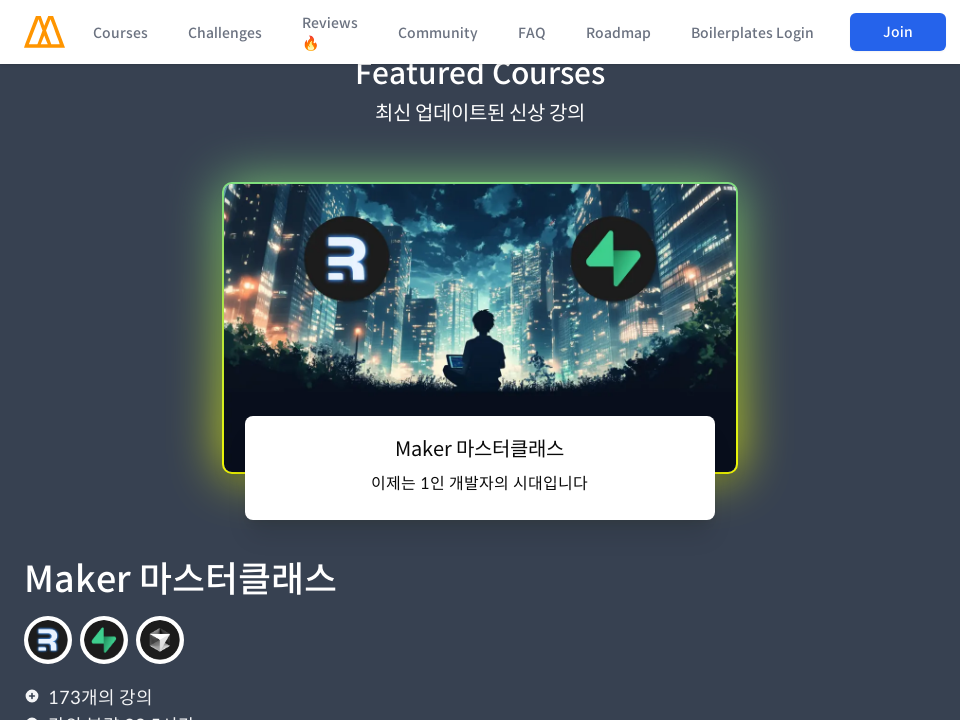

Scrolled to position 1440px (section 3/15) at 960px viewport width
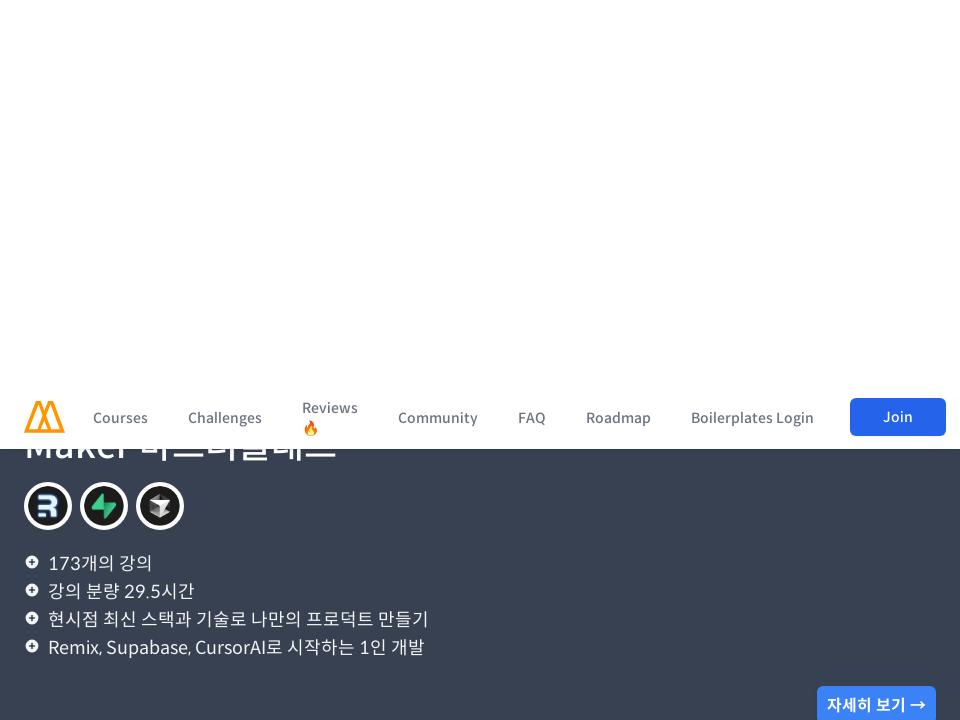

Waited 300ms for content to render after scrolling to section 3
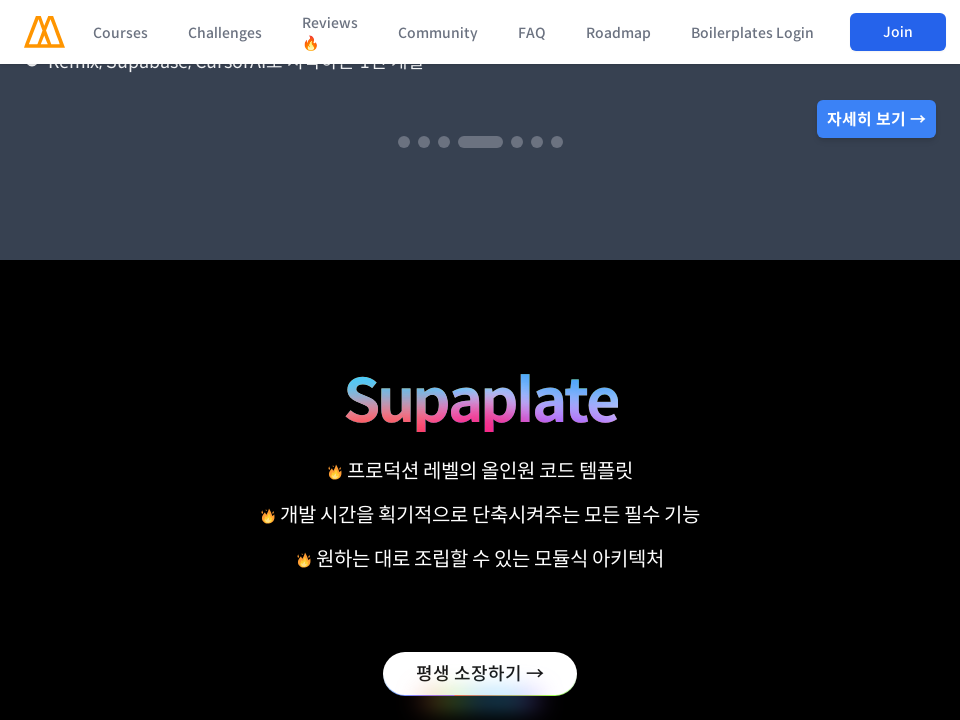

Scrolled to position 2160px (section 4/15) at 960px viewport width
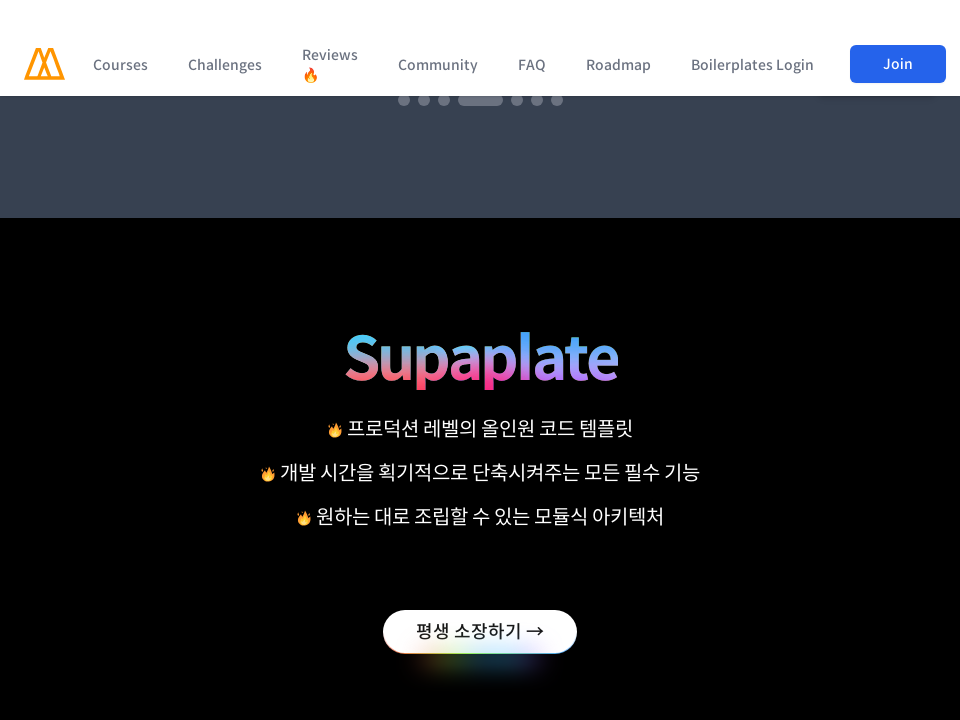

Waited 300ms for content to render after scrolling to section 4
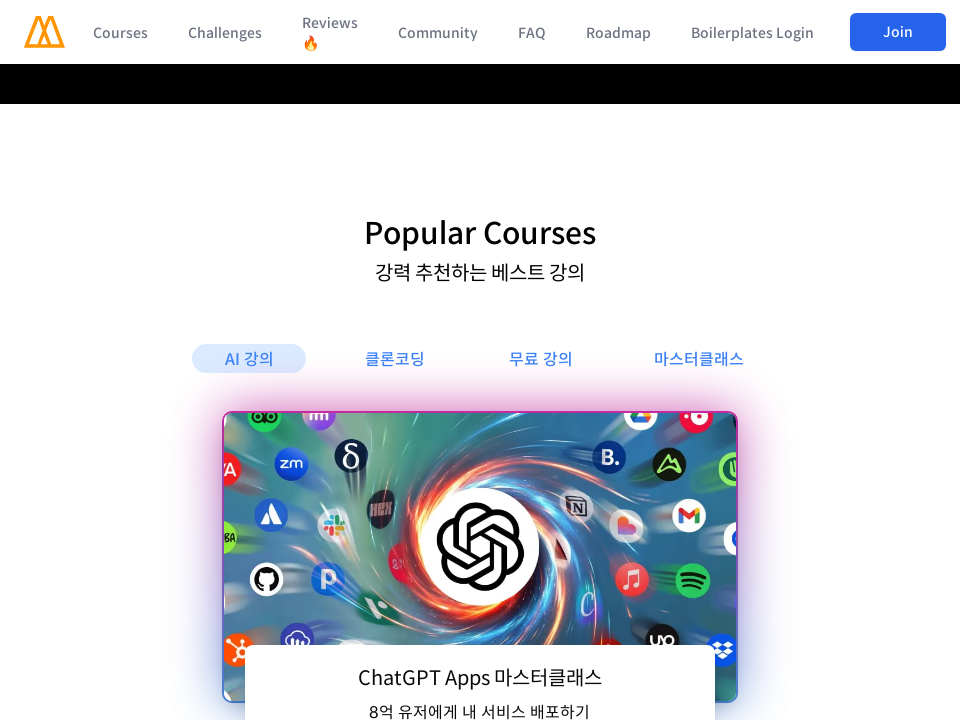

Scrolled to position 2880px (section 5/15) at 960px viewport width
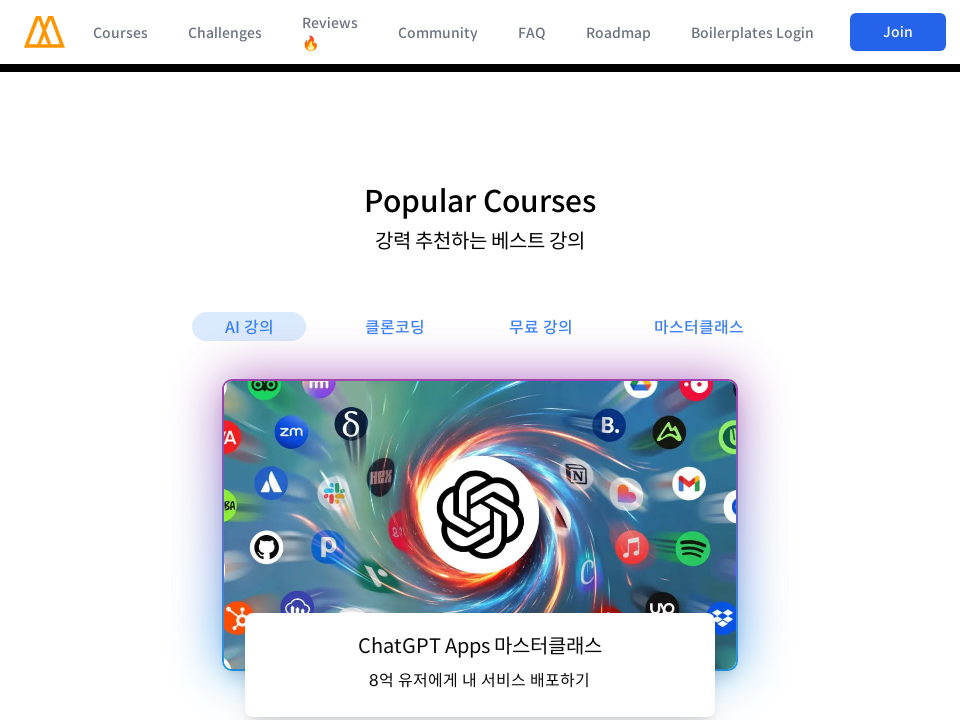

Waited 300ms for content to render after scrolling to section 5
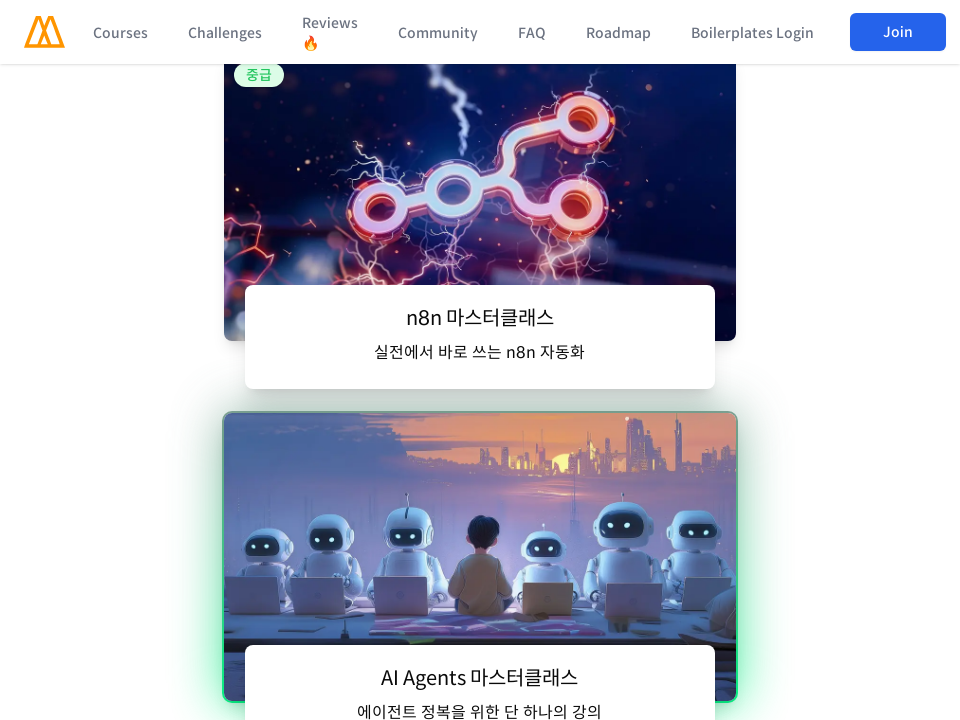

Scrolled to position 3600px (section 6/15) at 960px viewport width
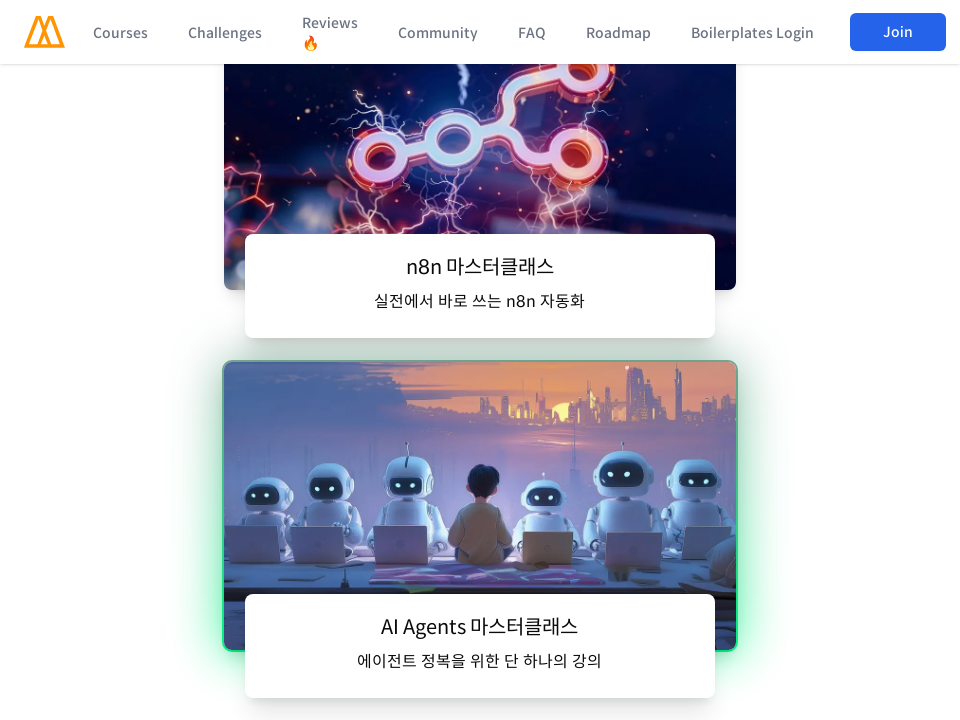

Waited 300ms for content to render after scrolling to section 6
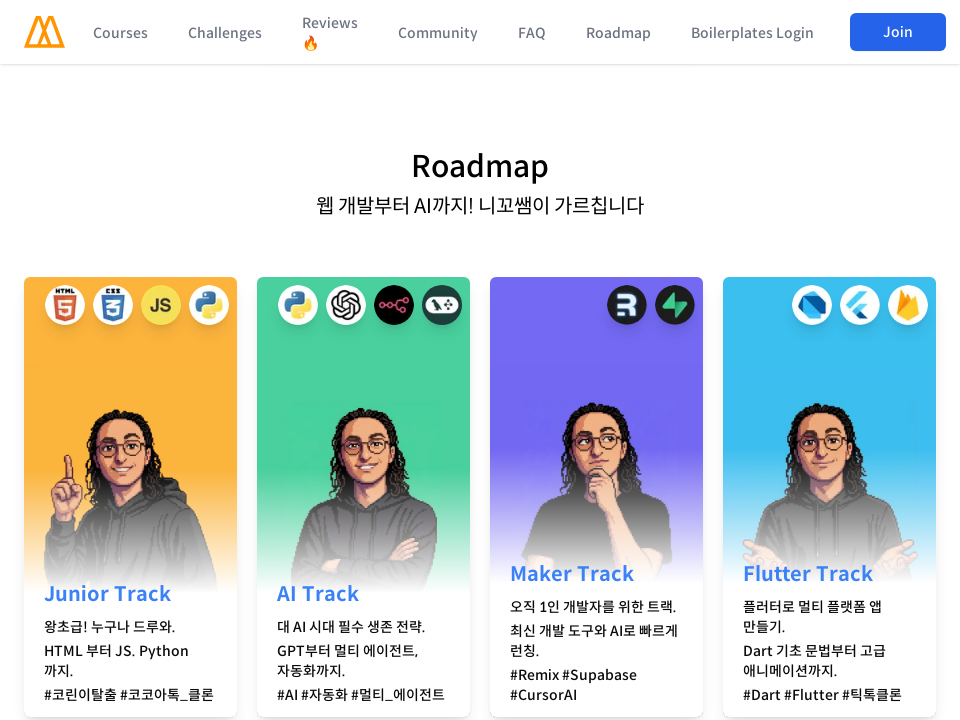

Scrolled to position 4320px (section 7/15) at 960px viewport width
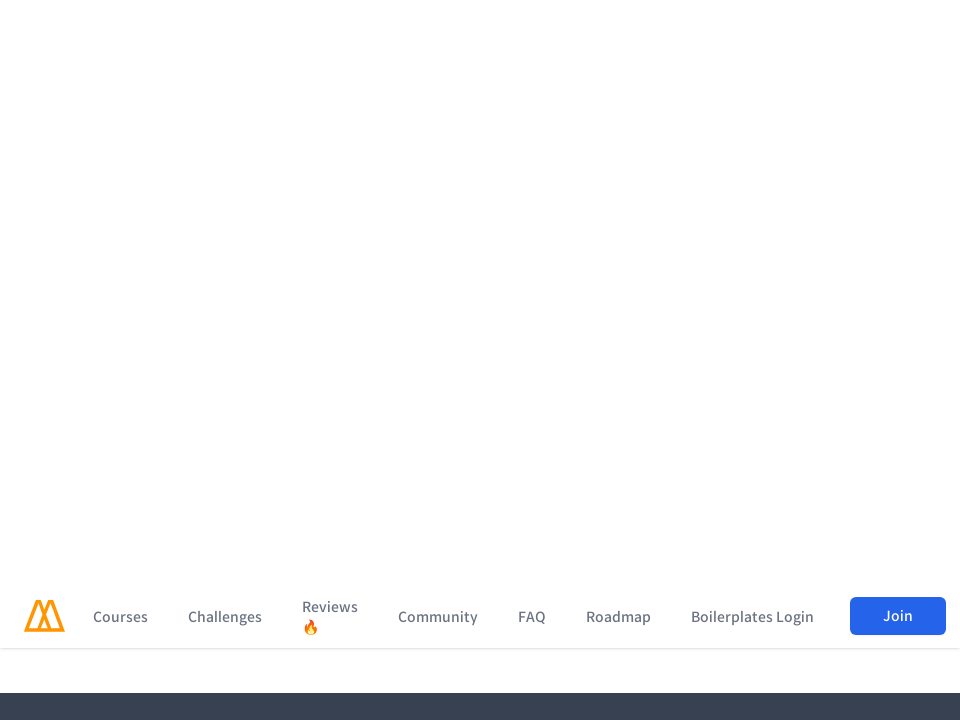

Waited 300ms for content to render after scrolling to section 7
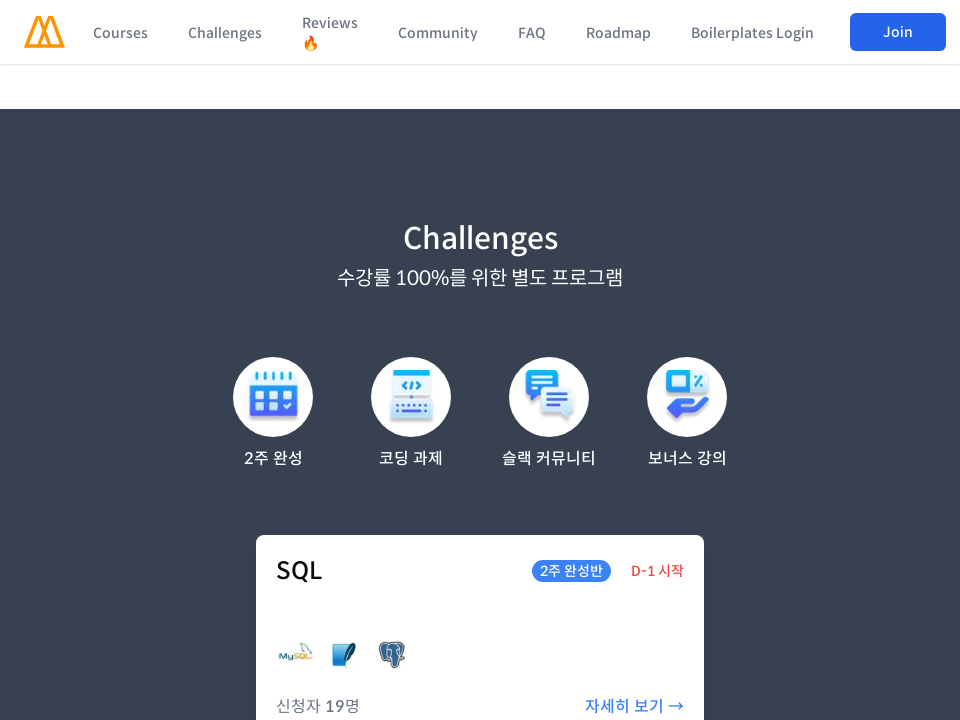

Scrolled to position 5040px (section 8/15) at 960px viewport width
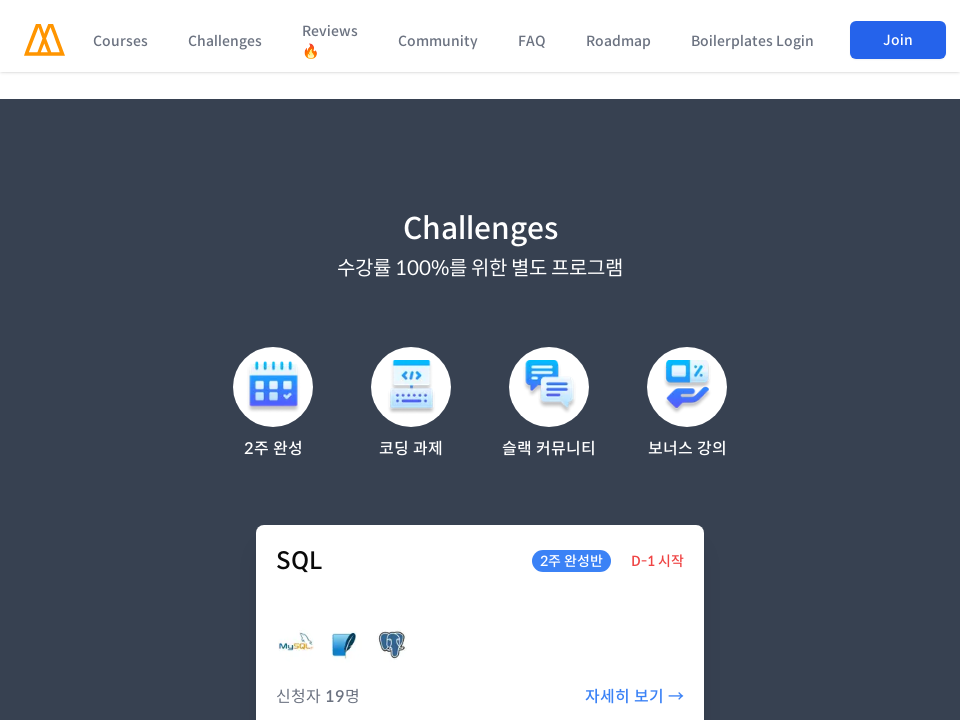

Waited 300ms for content to render after scrolling to section 8
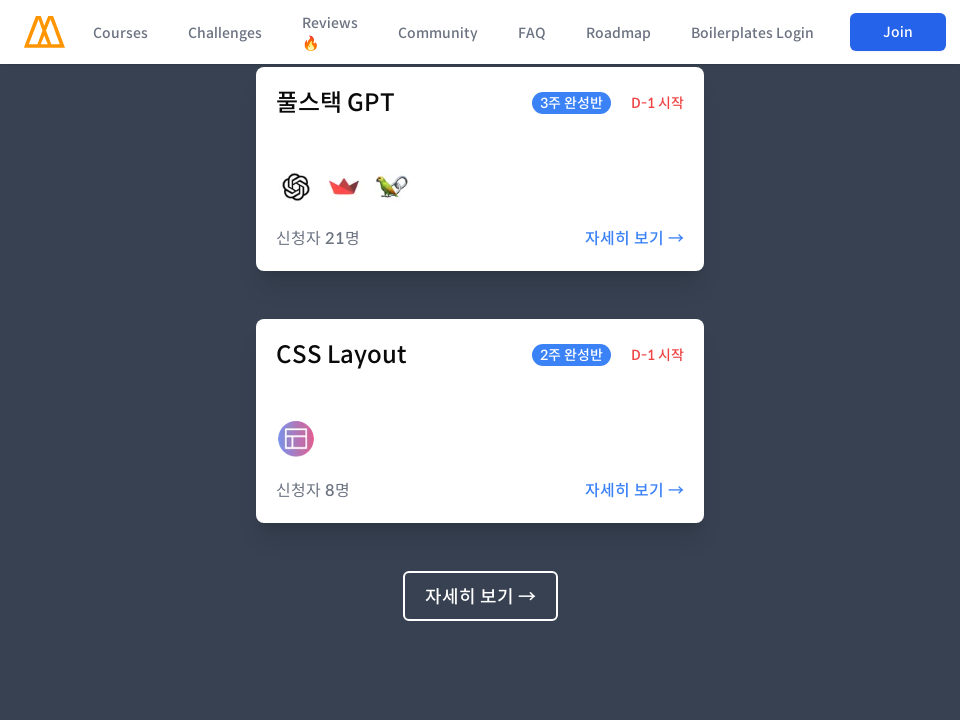

Scrolled to position 5760px (section 9/15) at 960px viewport width
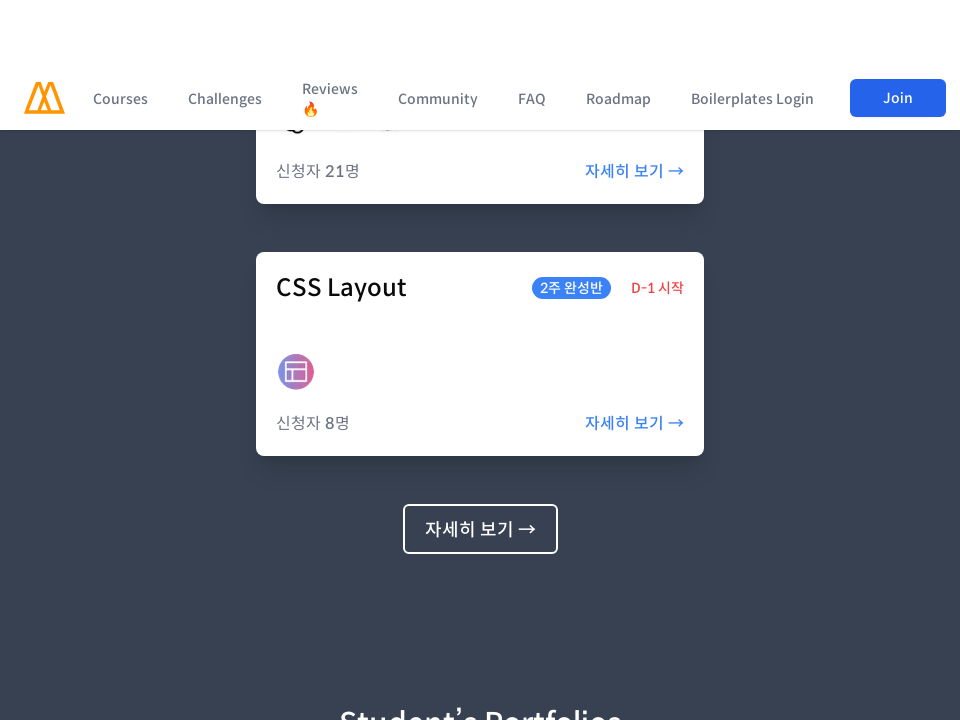

Waited 300ms for content to render after scrolling to section 9
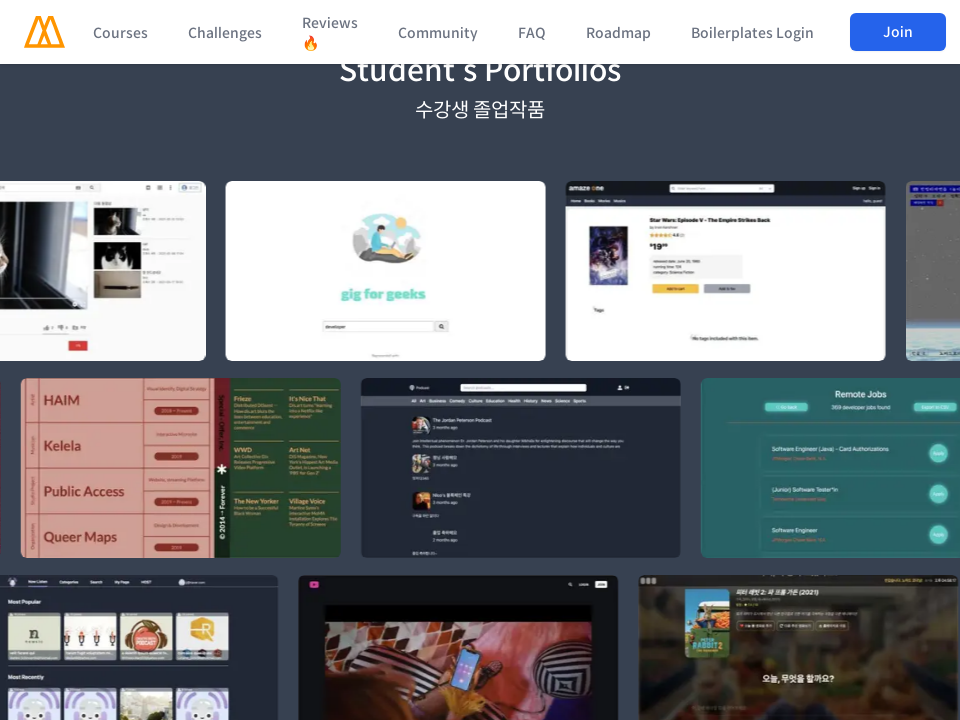

Scrolled to position 6480px (section 10/15) at 960px viewport width
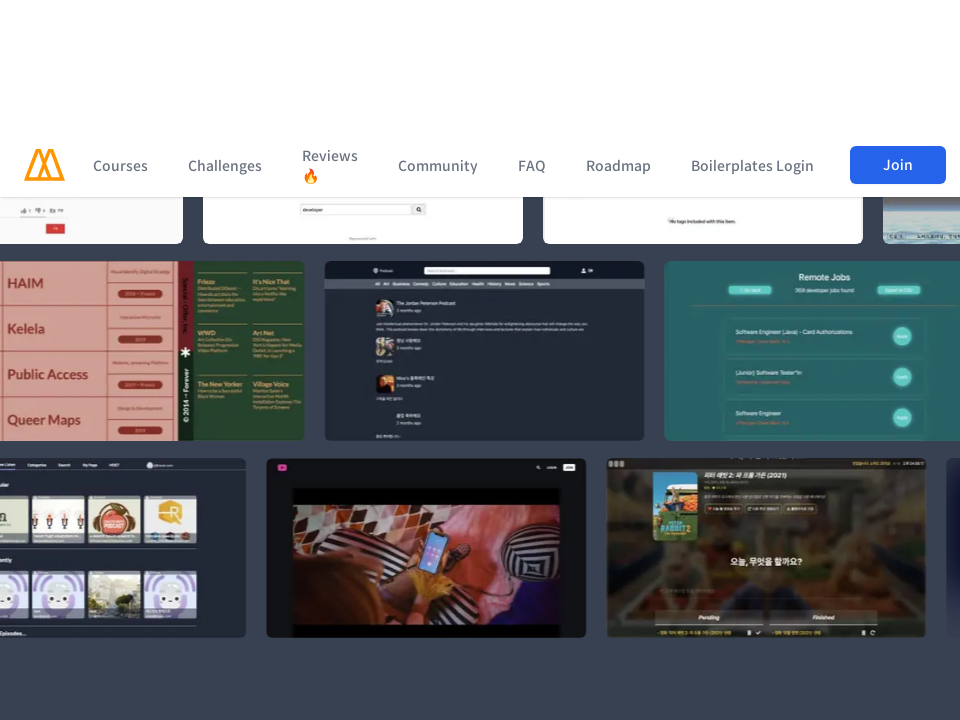

Waited 300ms for content to render after scrolling to section 10
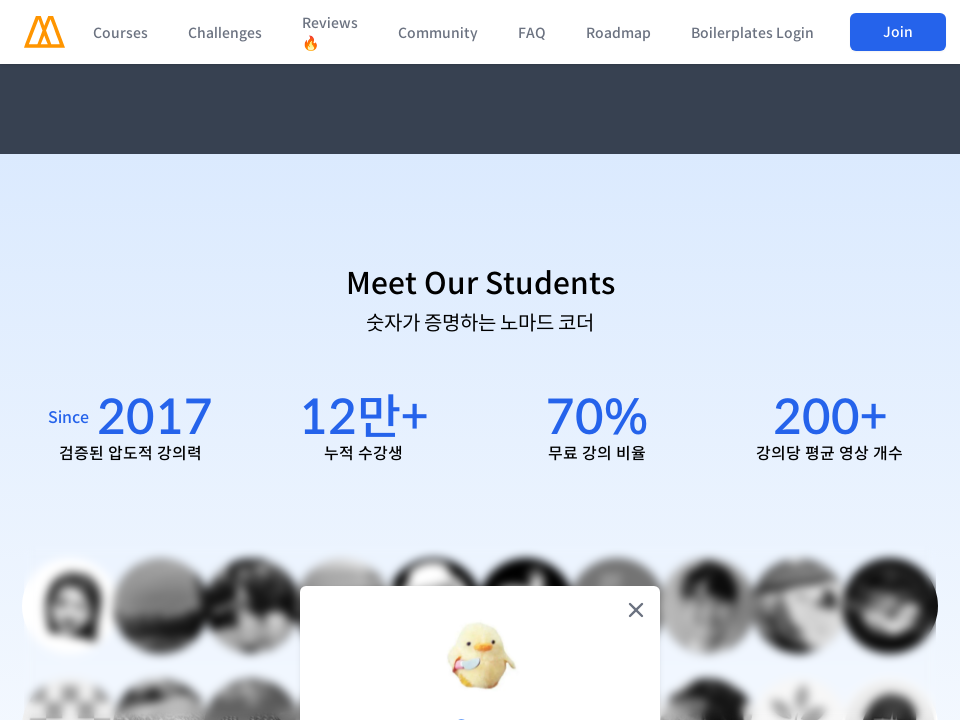

Scrolled to position 7200px (section 11/15) at 960px viewport width
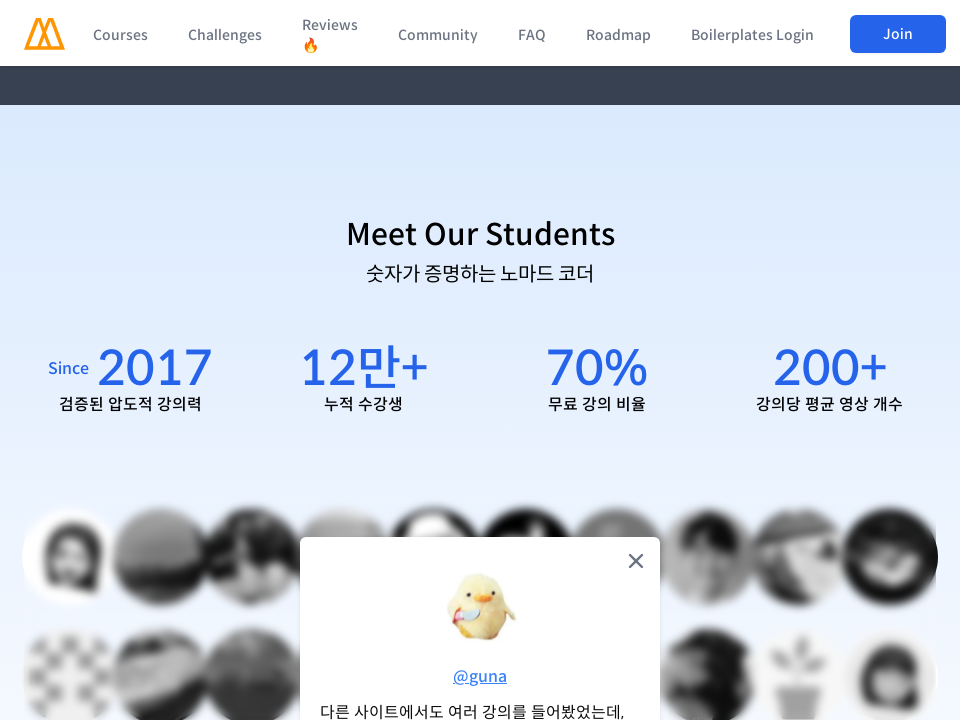

Waited 300ms for content to render after scrolling to section 11
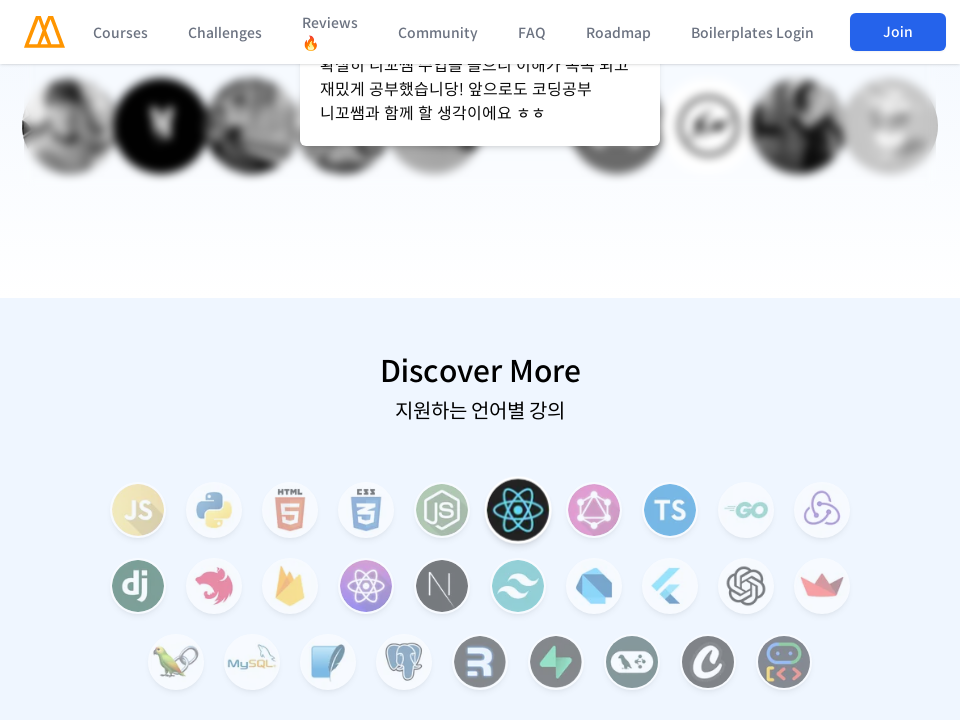

Scrolled to position 7920px (section 12/15) at 960px viewport width
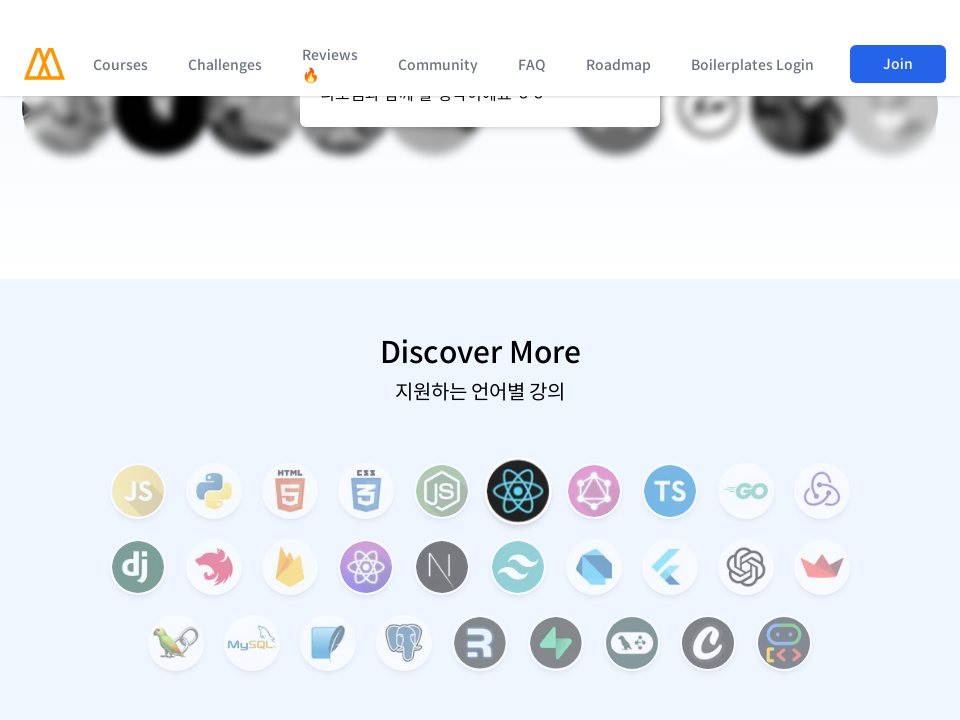

Waited 300ms for content to render after scrolling to section 12
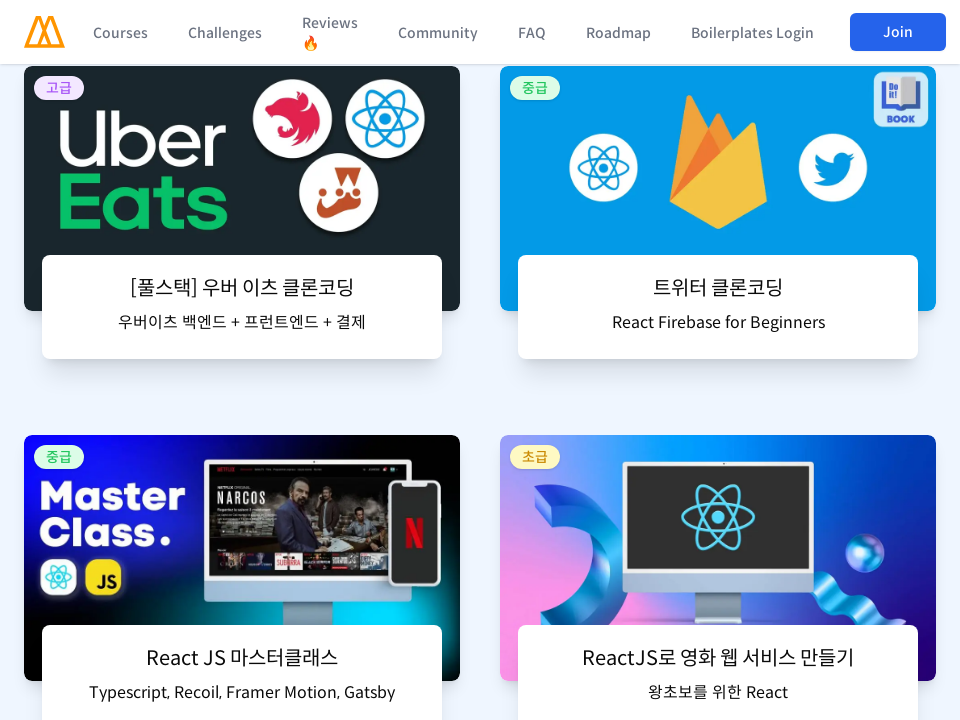

Scrolled to position 8640px (section 13/15) at 960px viewport width
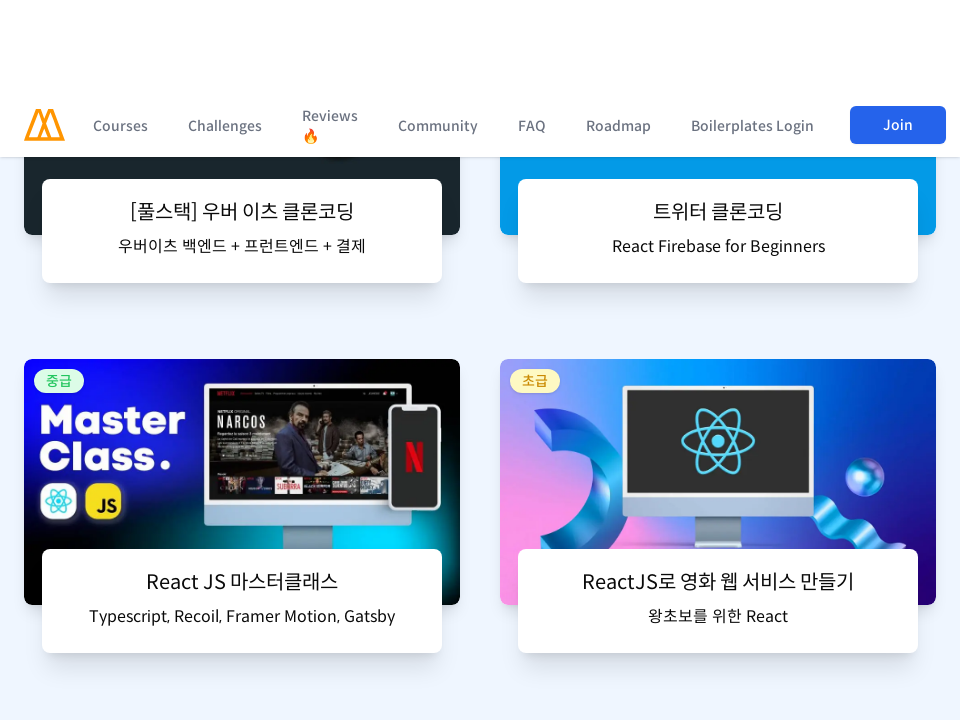

Waited 300ms for content to render after scrolling to section 13
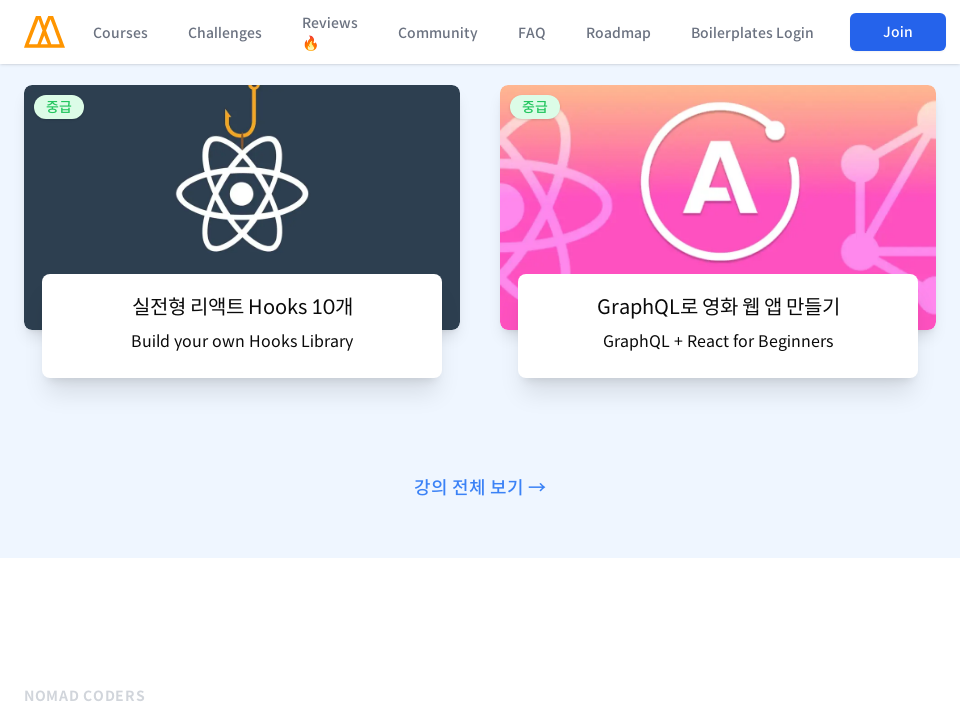

Scrolled to position 9360px (section 14/15) at 960px viewport width
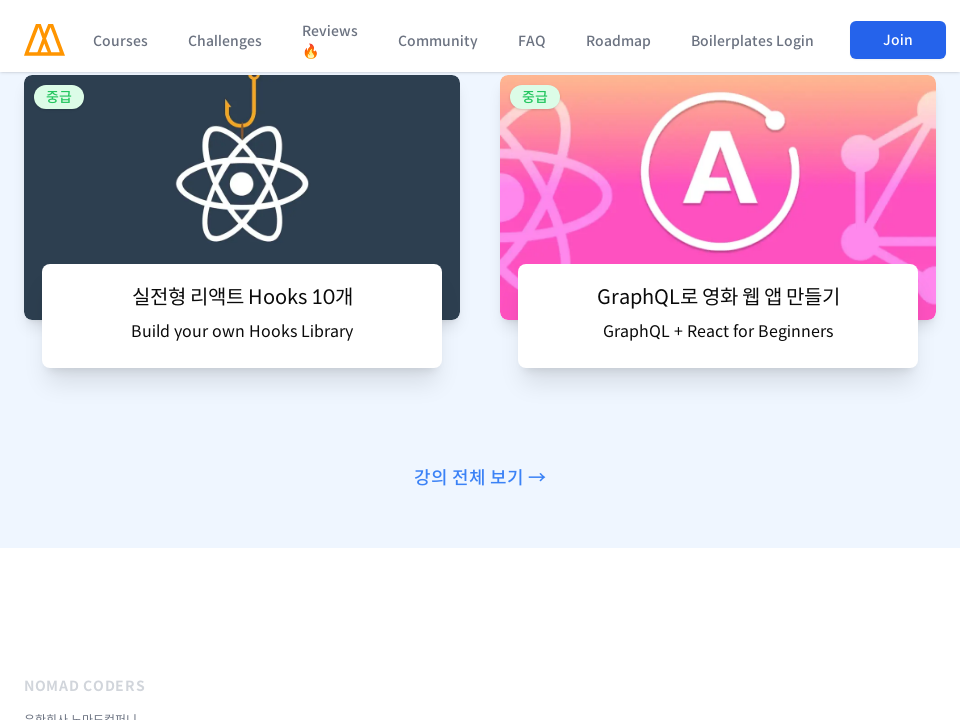

Waited 300ms for content to render after scrolling to section 14
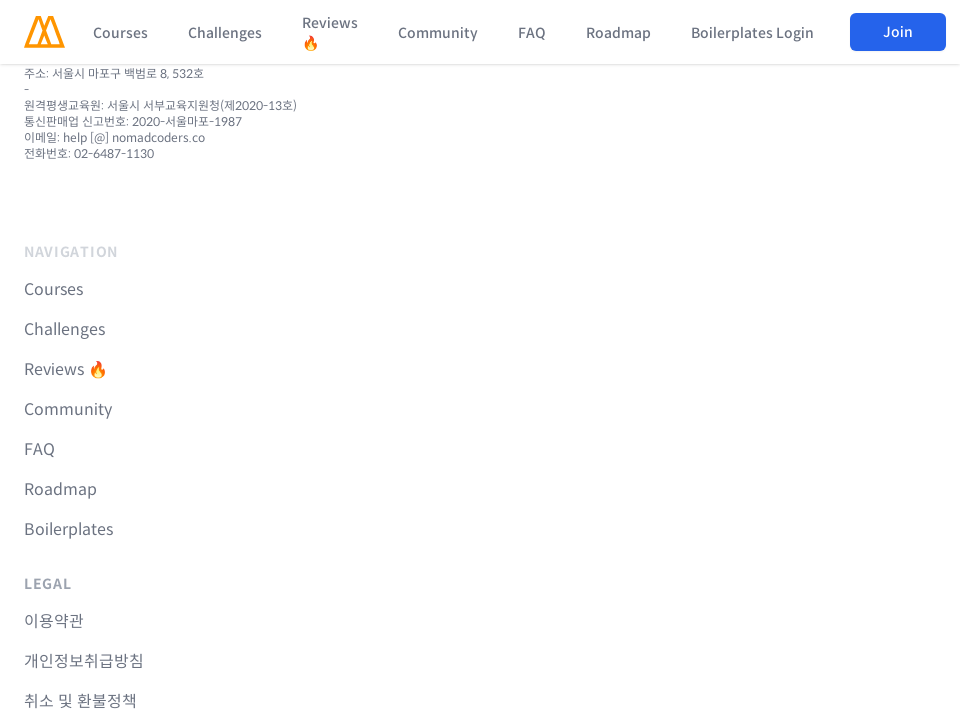

Scrolled to position 10080px (section 15/15) at 960px viewport width
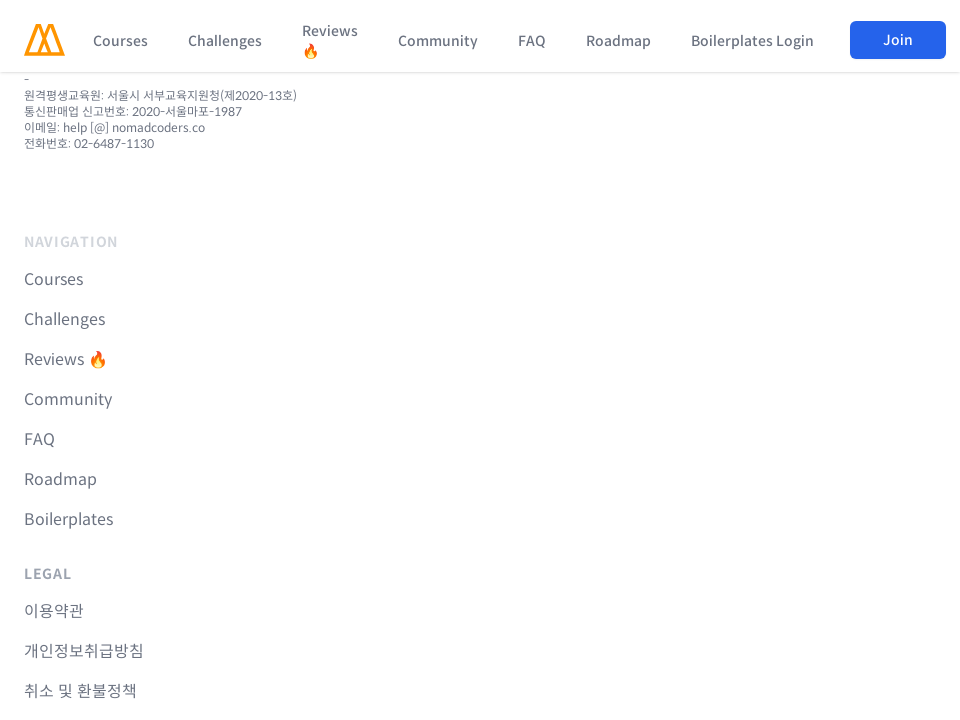

Waited 300ms for content to render after scrolling to section 15
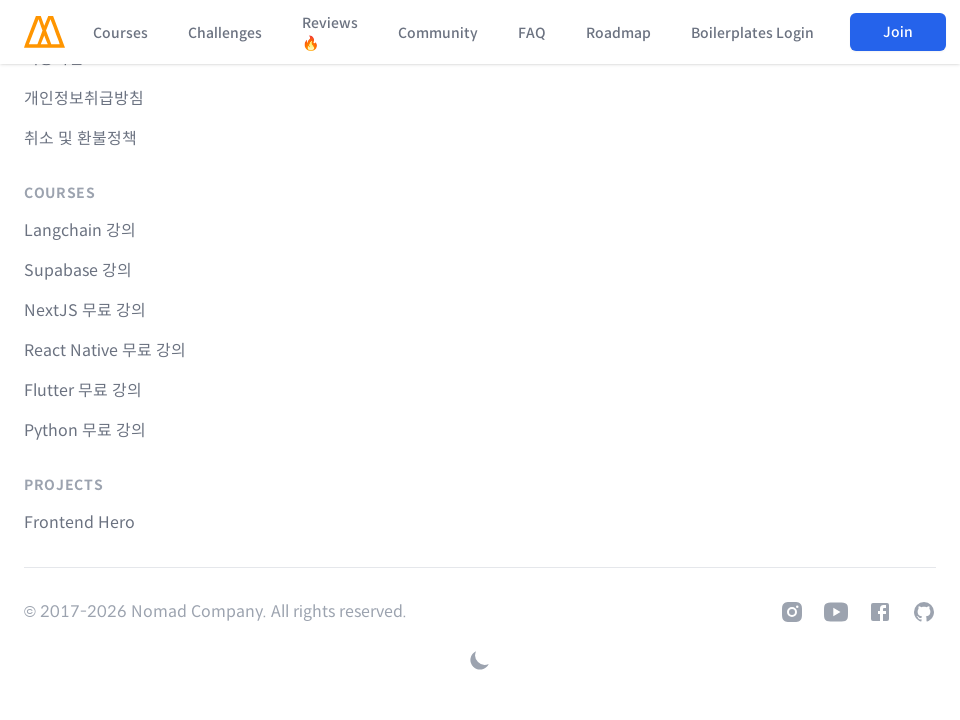

Set viewport width to 1366px and height to 720px
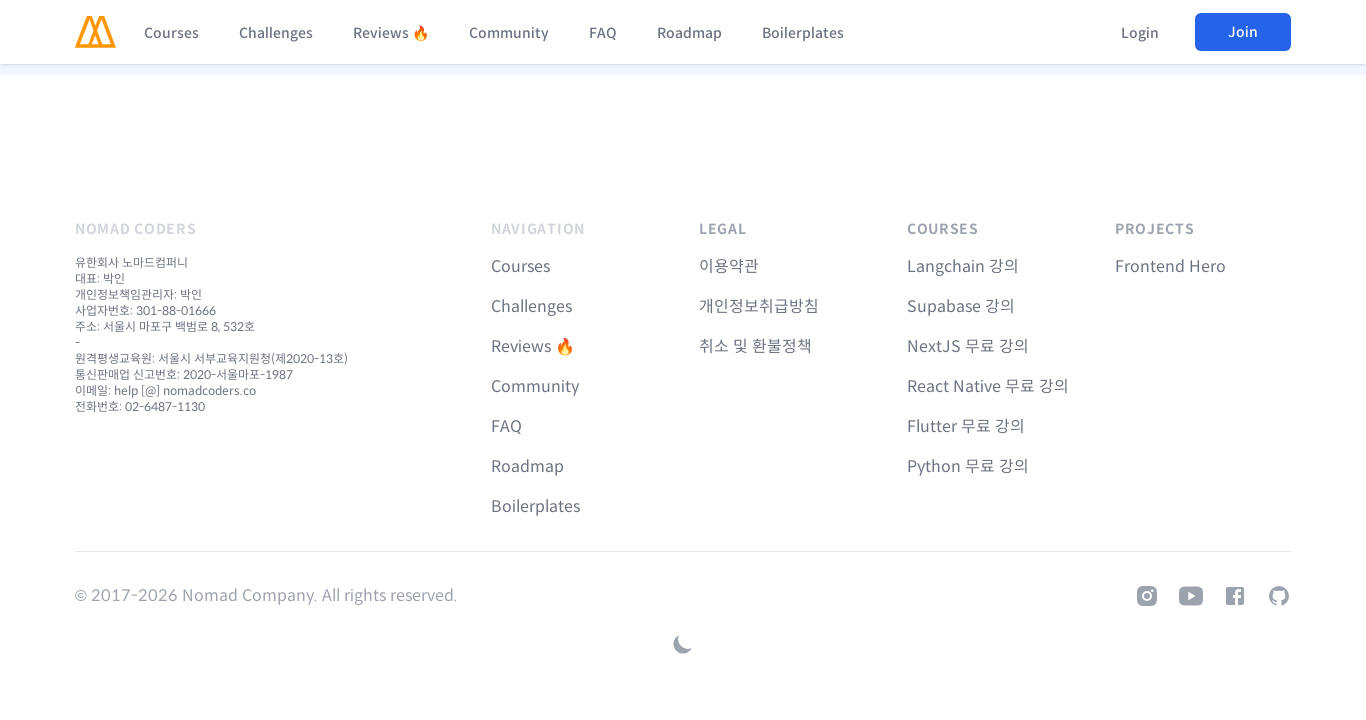

Waited 500ms for page to adjust to 1366px viewport
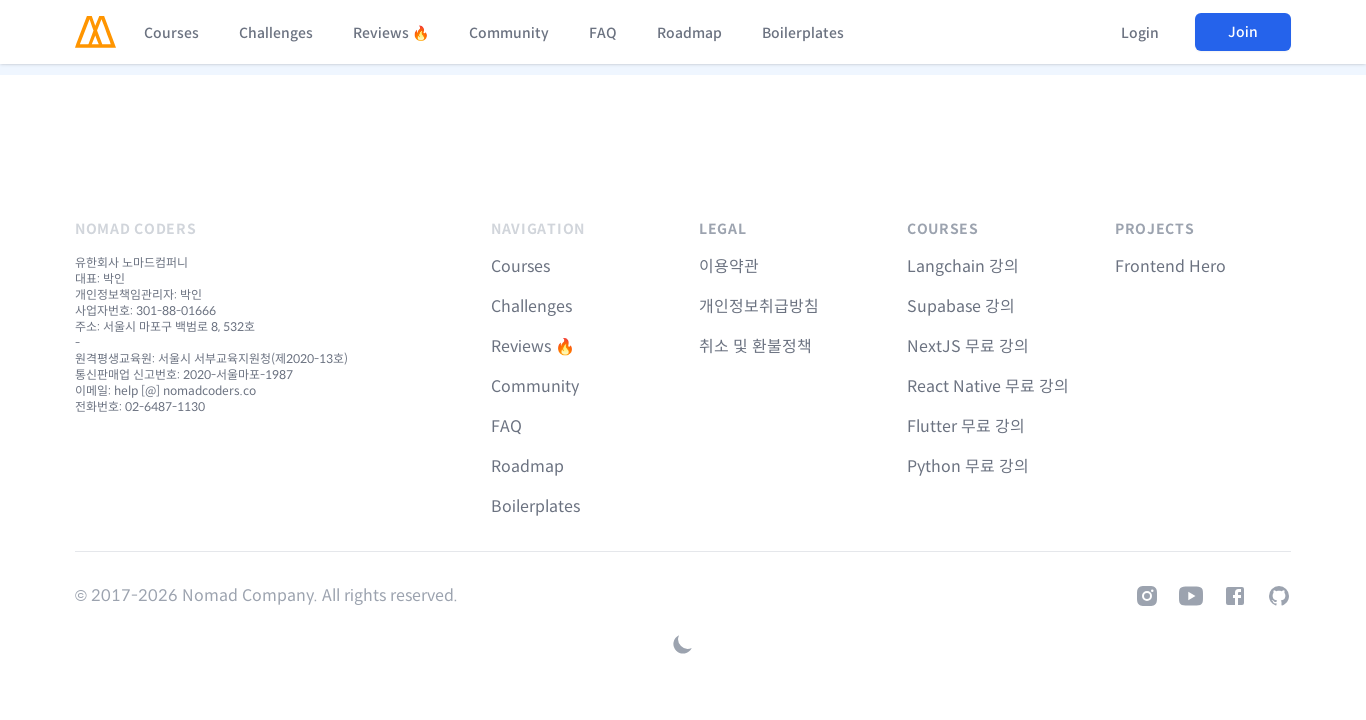

Retrieved page scroll height: 7957px at 1366px viewport width
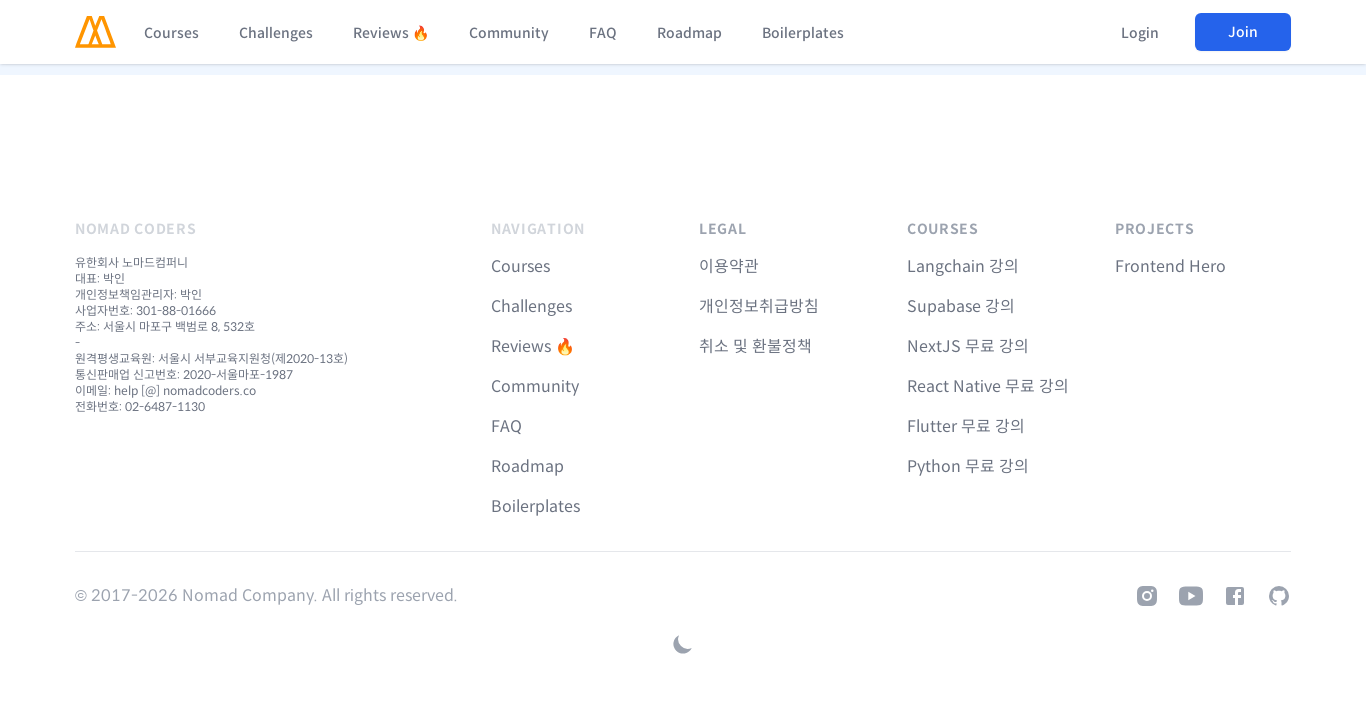

Scrolled to position 0px (section 1/12) at 1366px viewport width
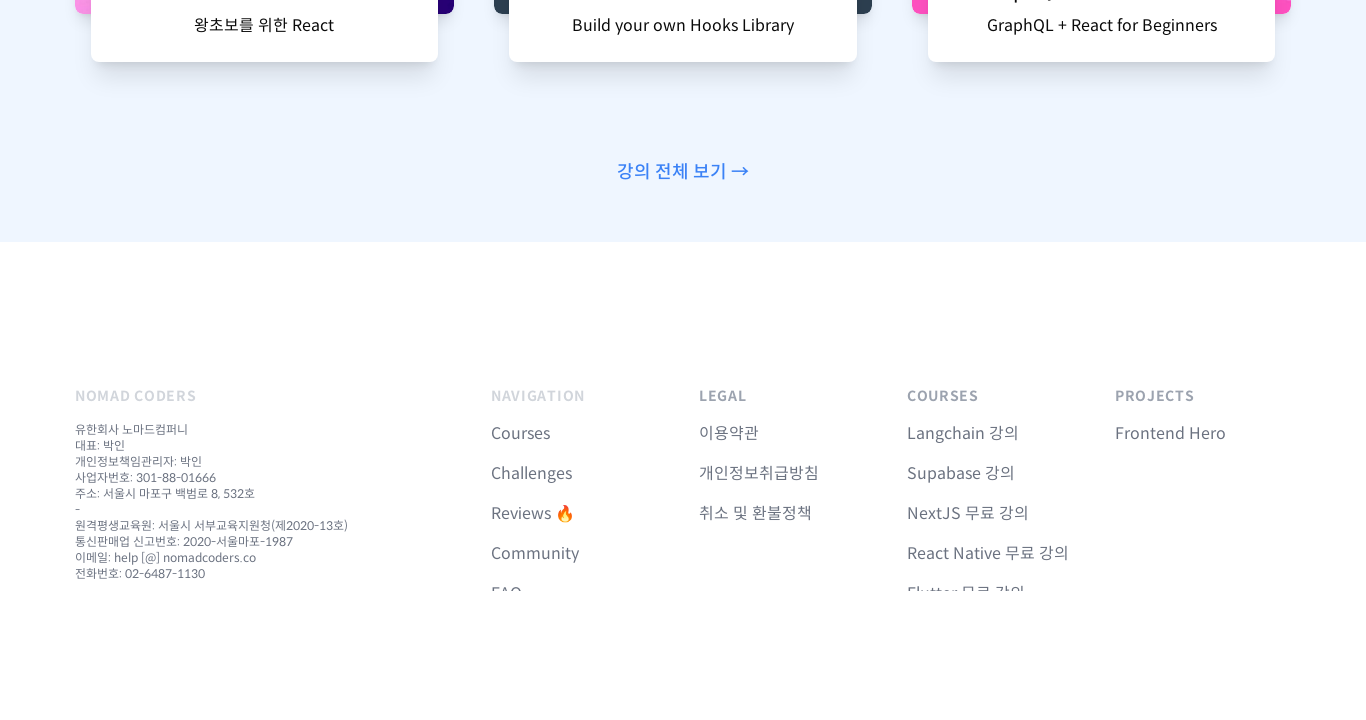

Waited 300ms for content to render after scrolling to section 1
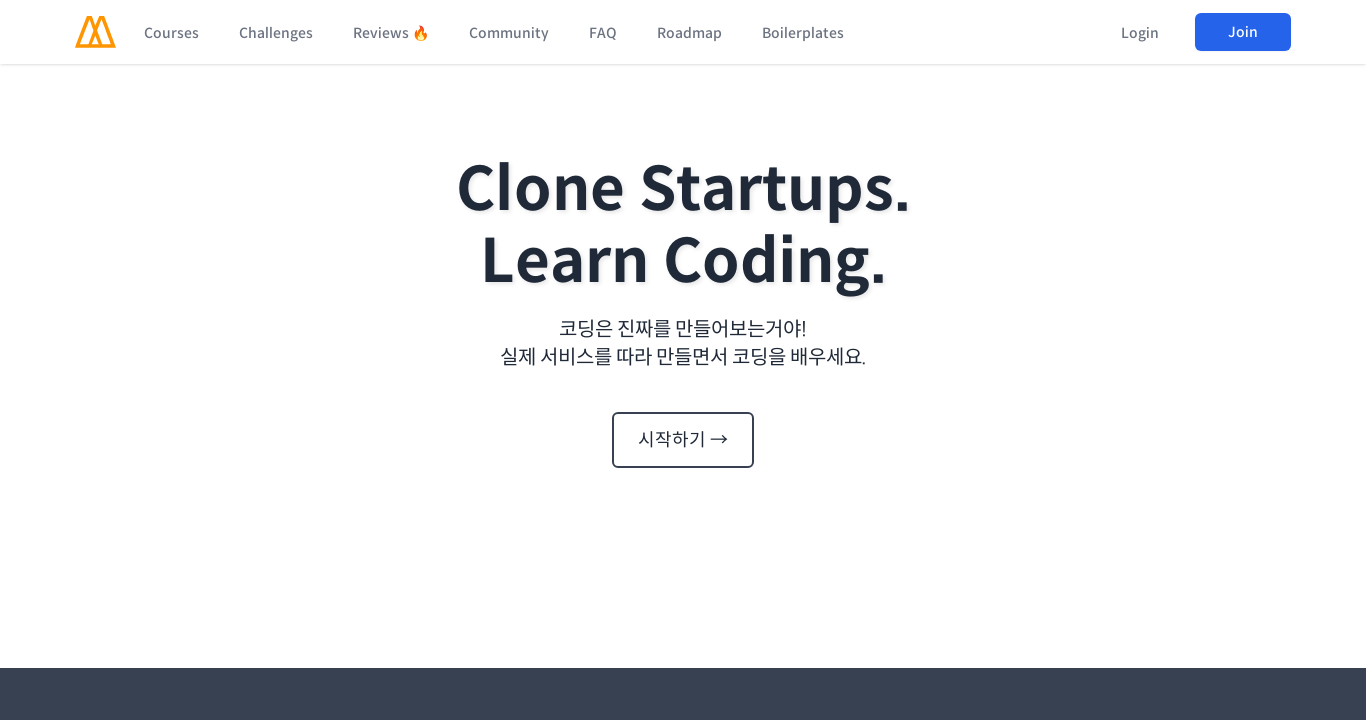

Scrolled to position 720px (section 2/12) at 1366px viewport width
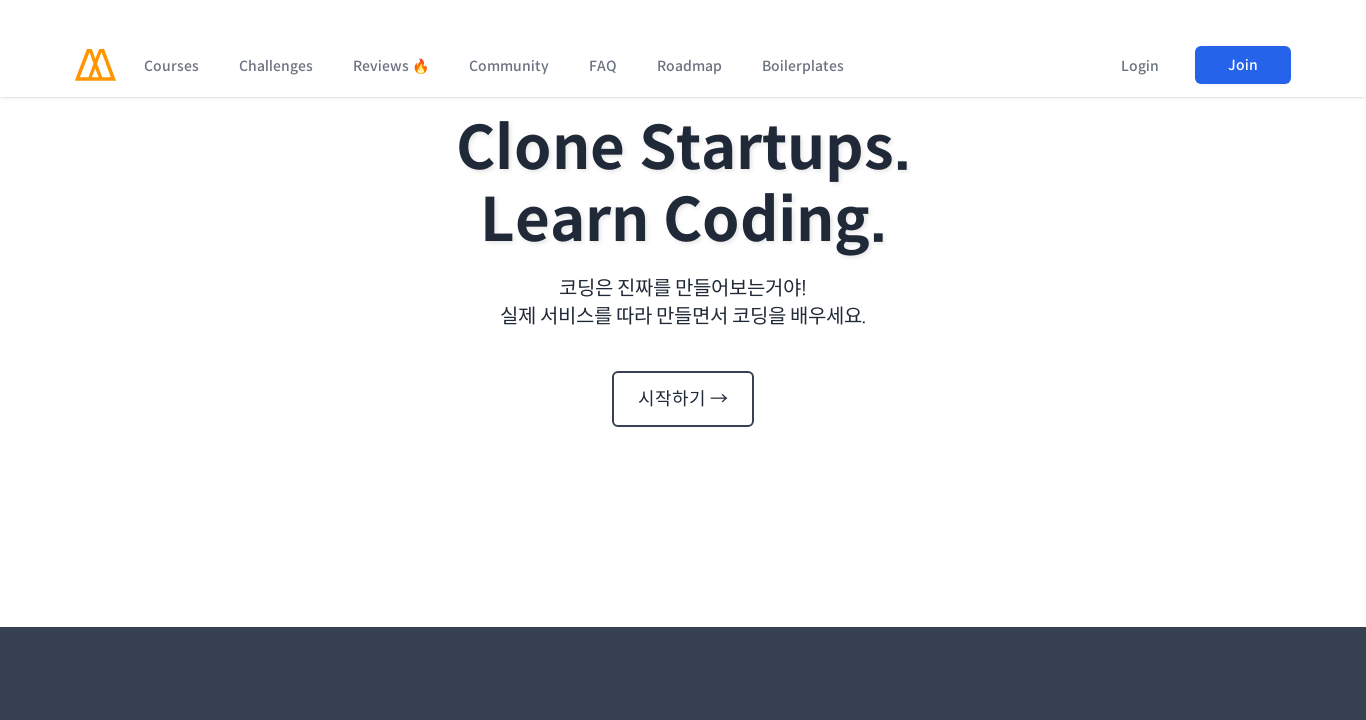

Waited 300ms for content to render after scrolling to section 2
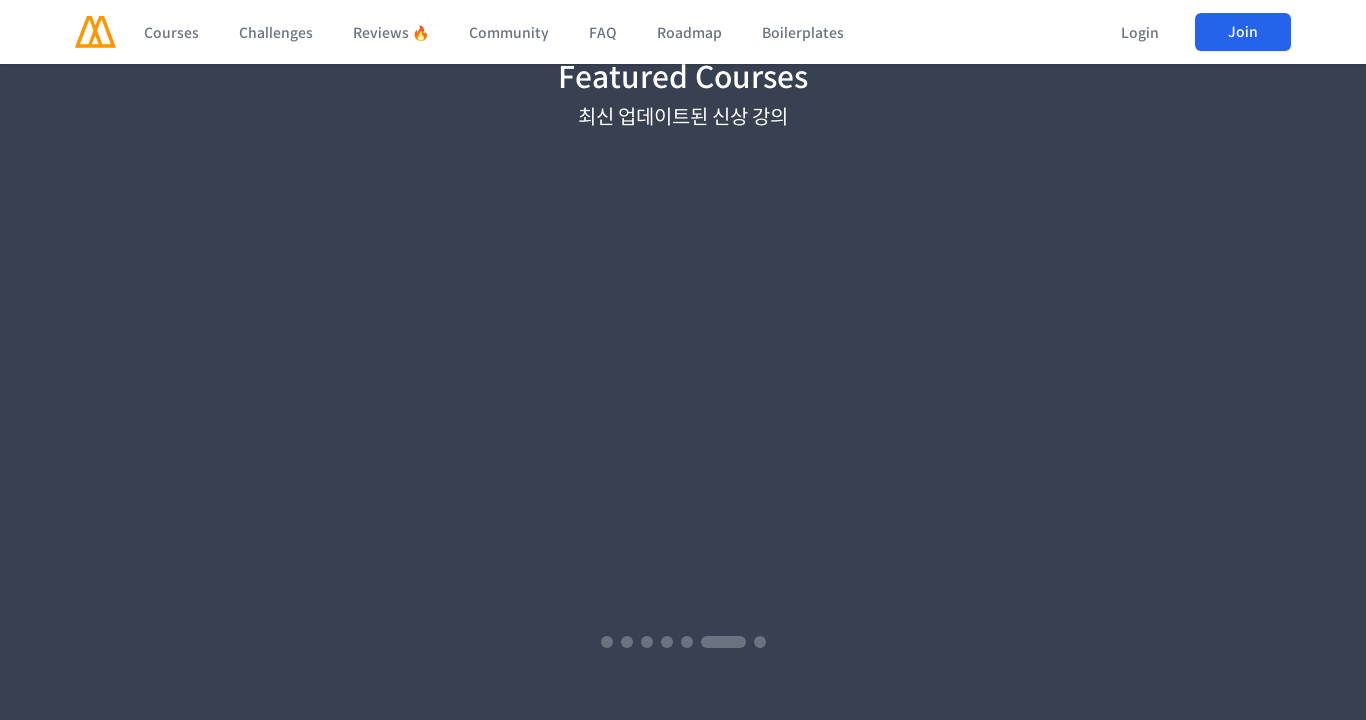

Scrolled to position 1440px (section 3/12) at 1366px viewport width
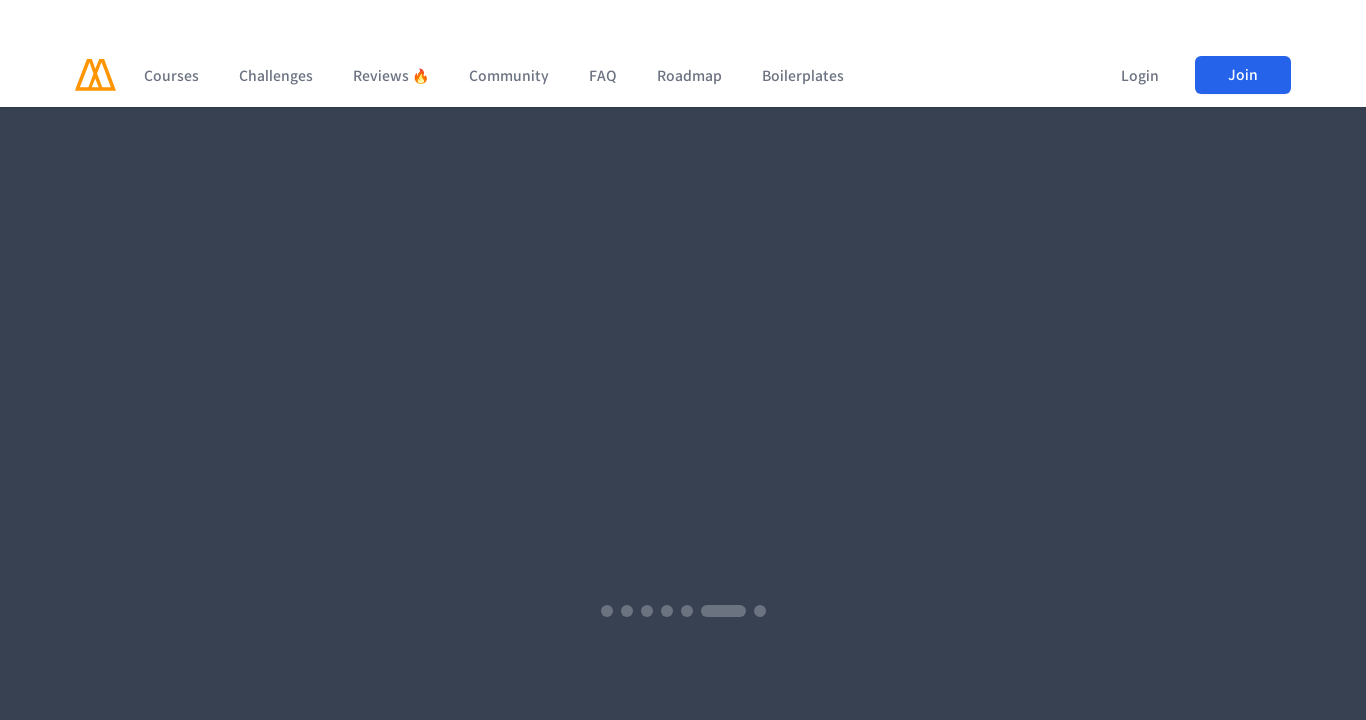

Waited 300ms for content to render after scrolling to section 3
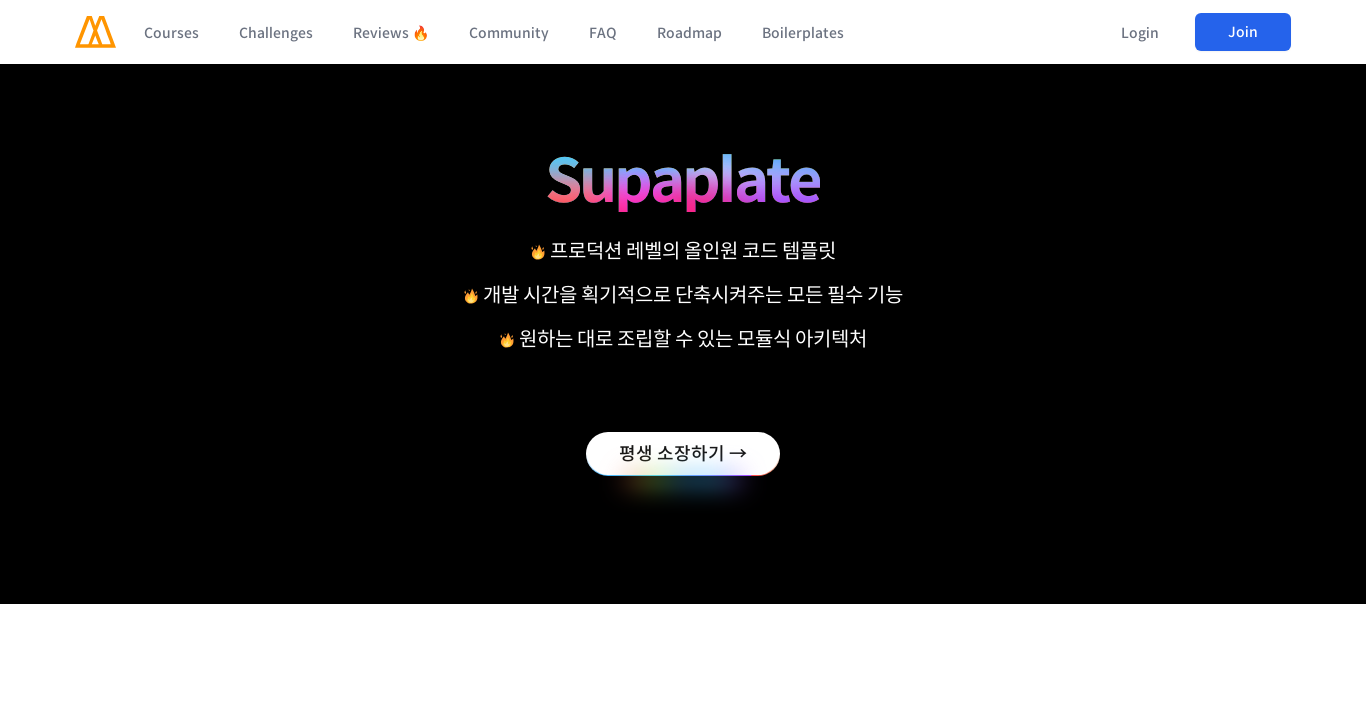

Scrolled to position 2160px (section 4/12) at 1366px viewport width
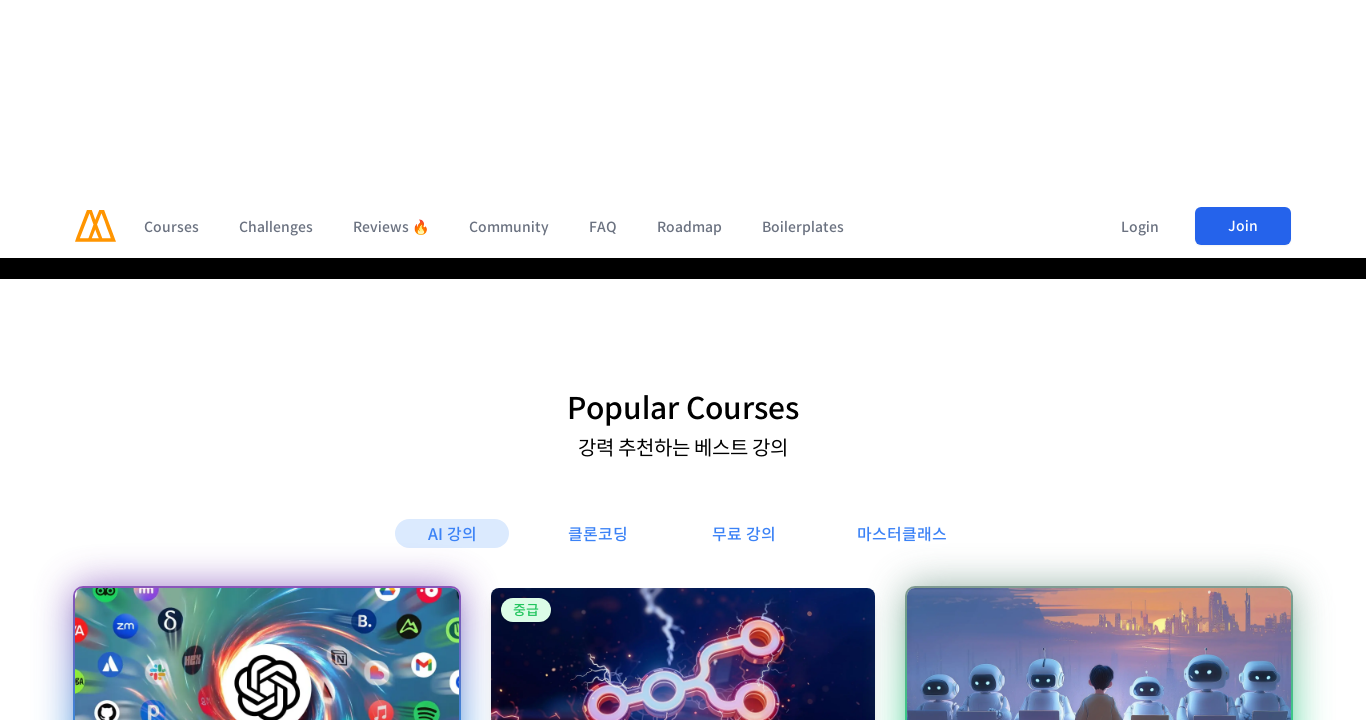

Waited 300ms for content to render after scrolling to section 4
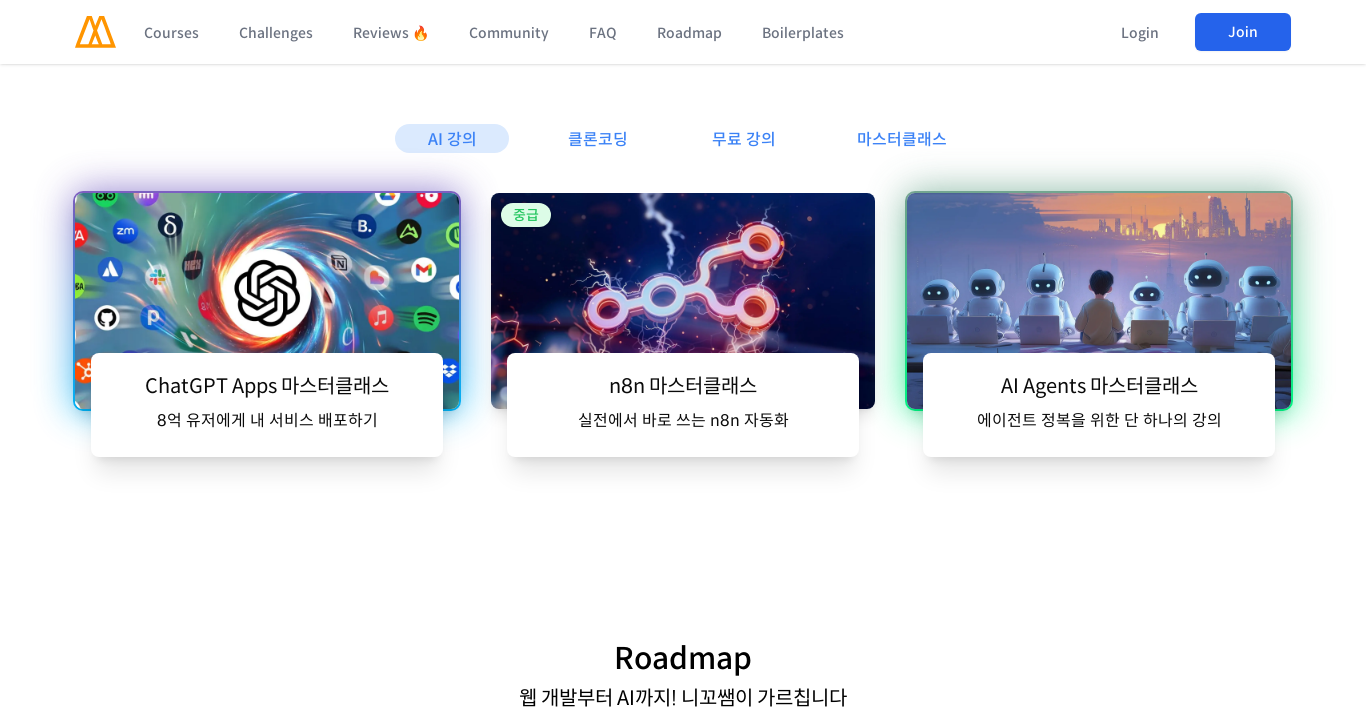

Scrolled to position 2880px (section 5/12) at 1366px viewport width
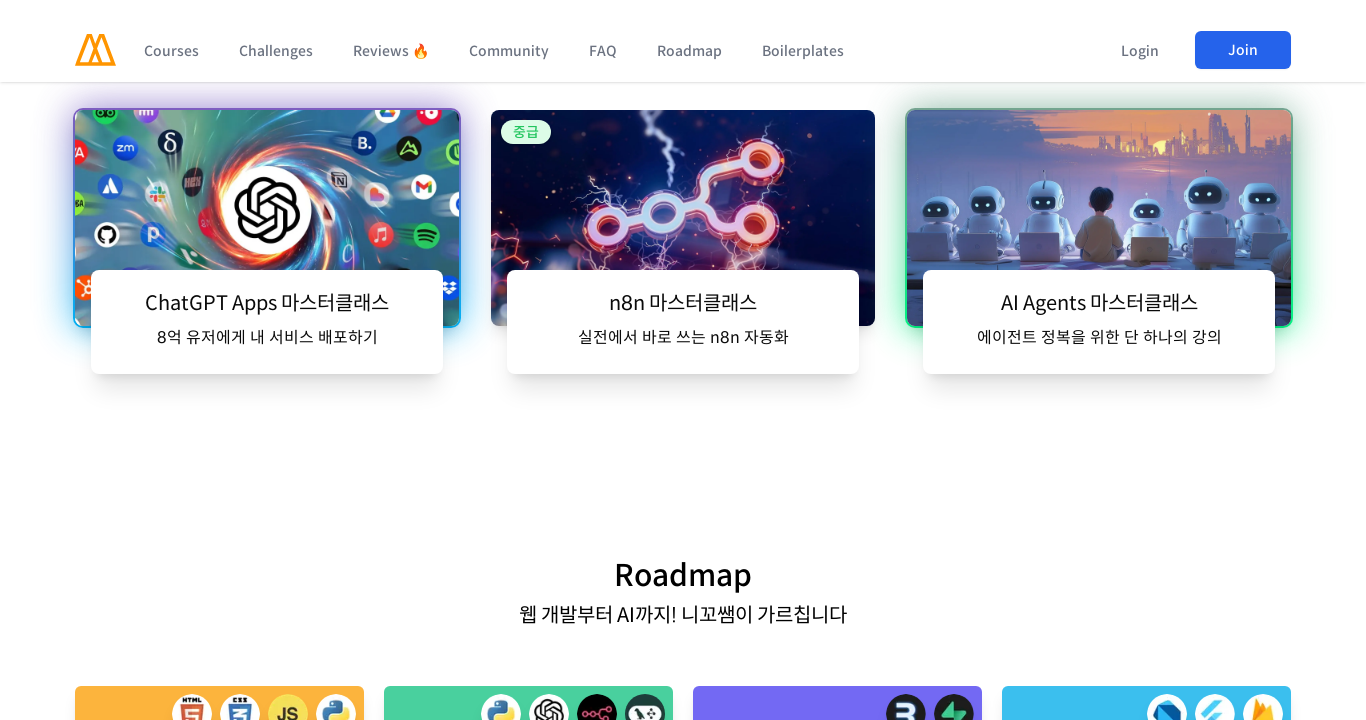

Waited 300ms for content to render after scrolling to section 5
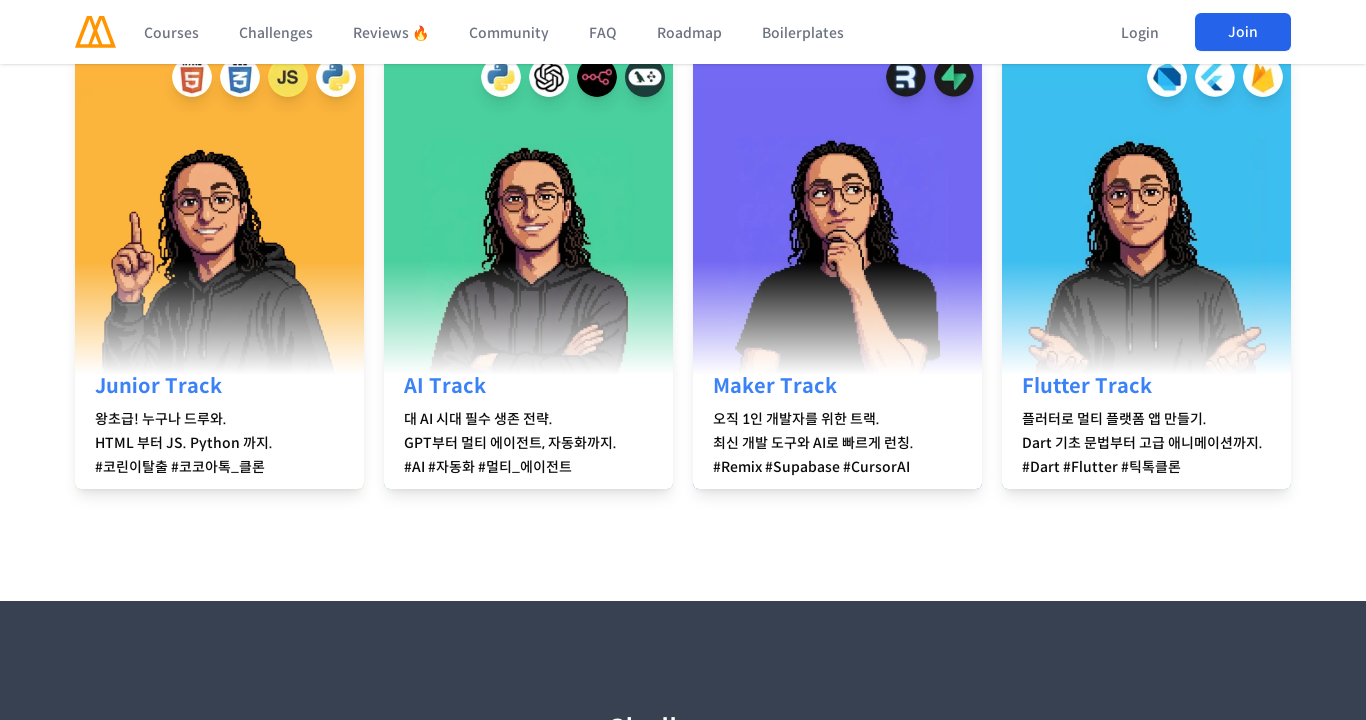

Scrolled to position 3600px (section 6/12) at 1366px viewport width
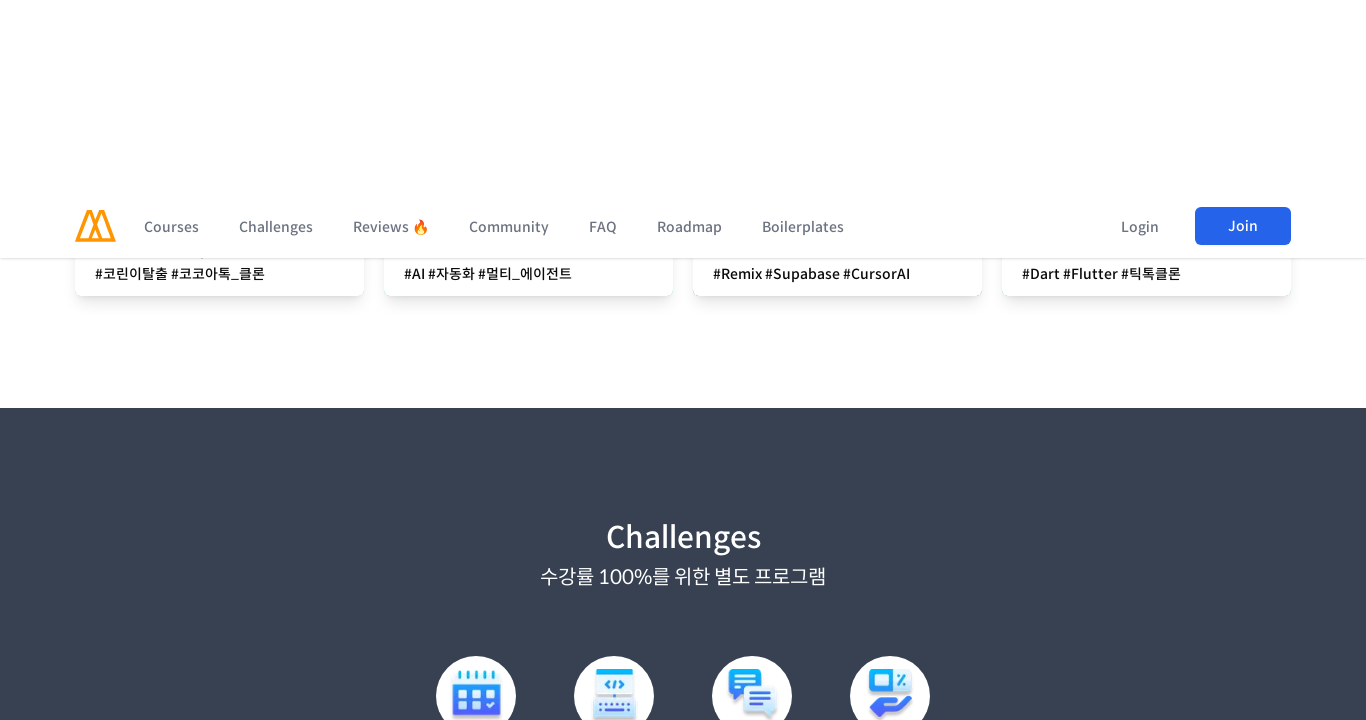

Waited 300ms for content to render after scrolling to section 6
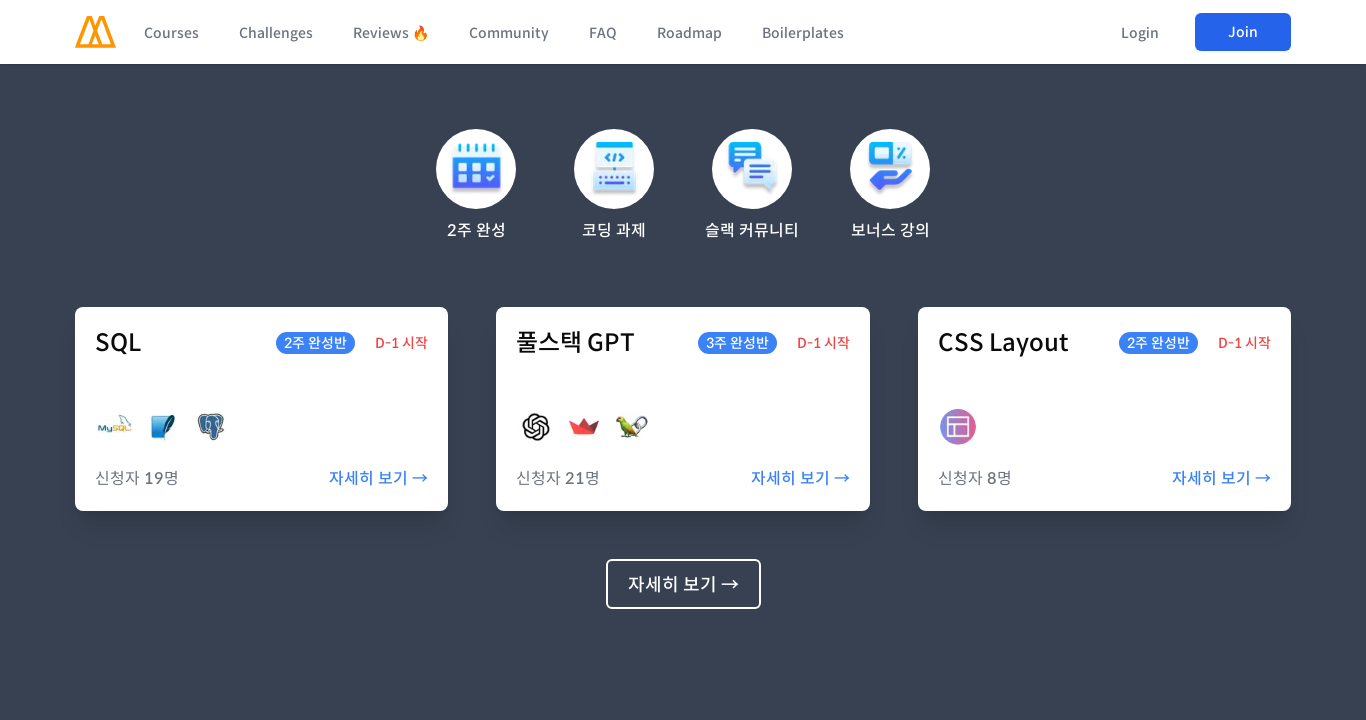

Scrolled to position 4320px (section 7/12) at 1366px viewport width
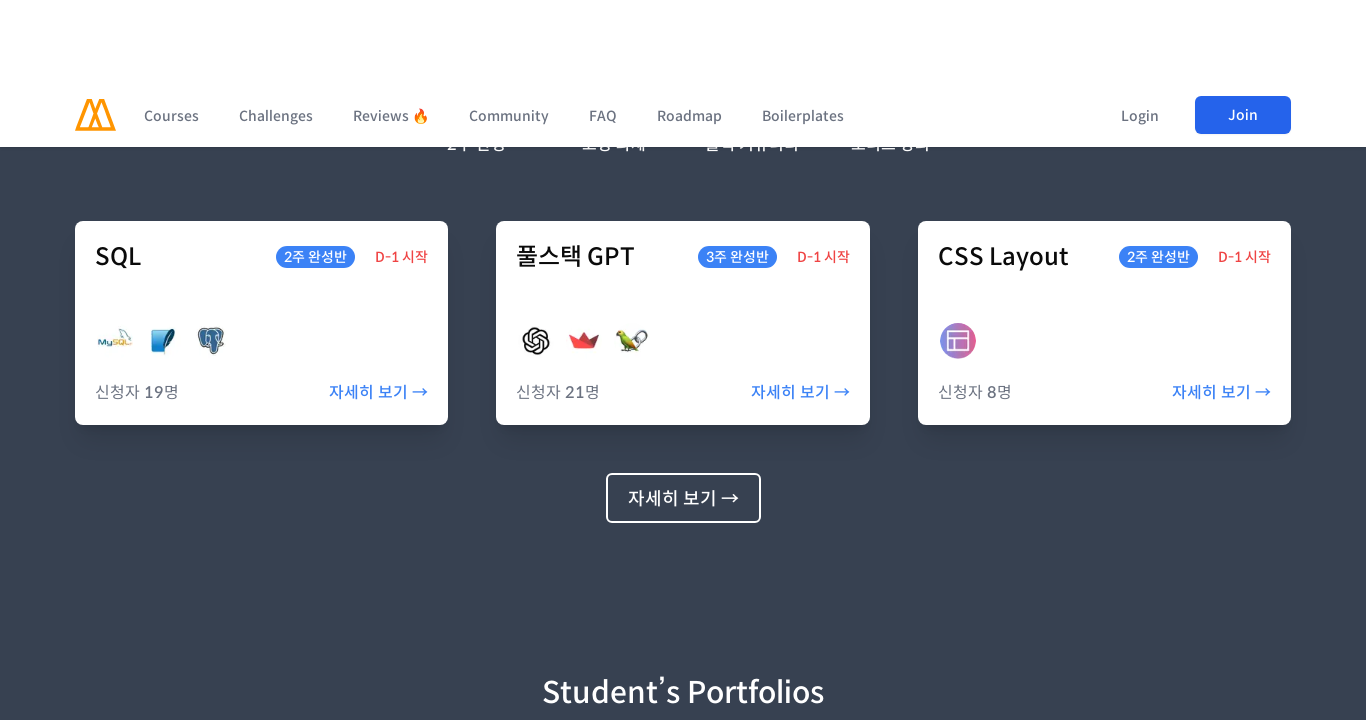

Waited 300ms for content to render after scrolling to section 7
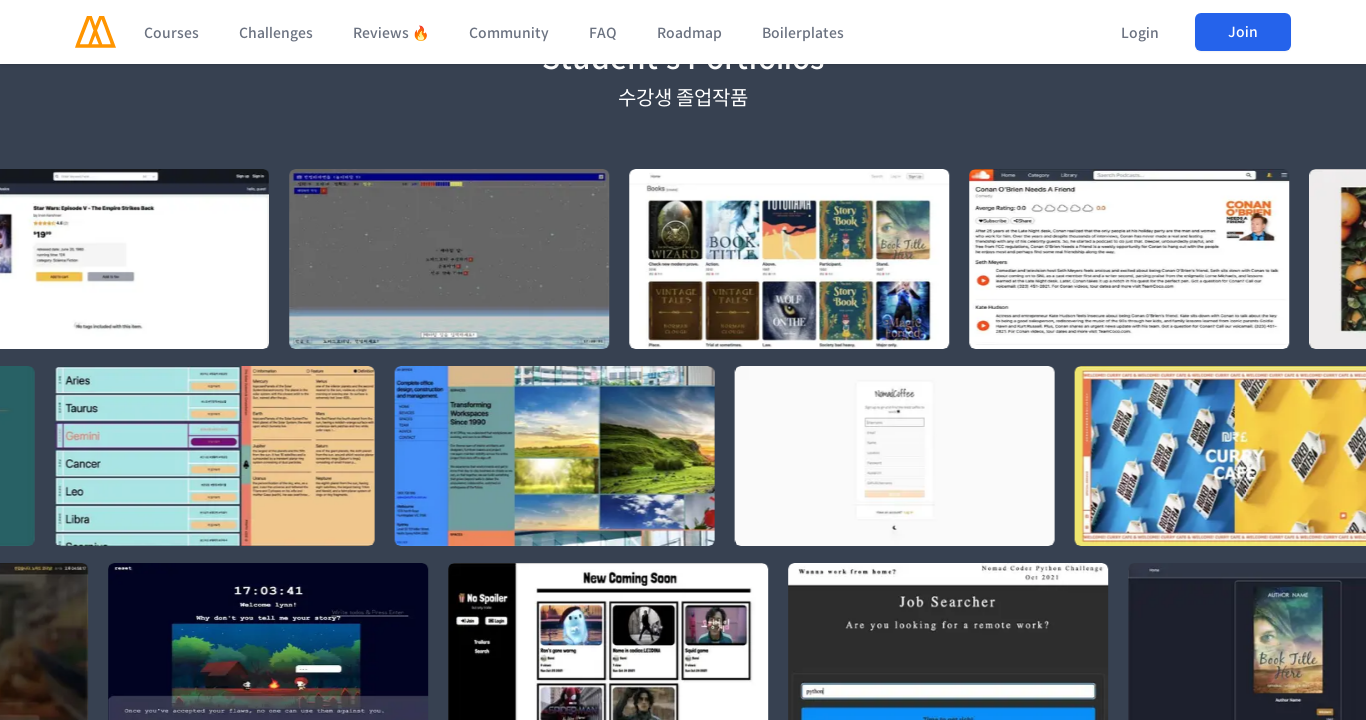

Scrolled to position 5040px (section 8/12) at 1366px viewport width
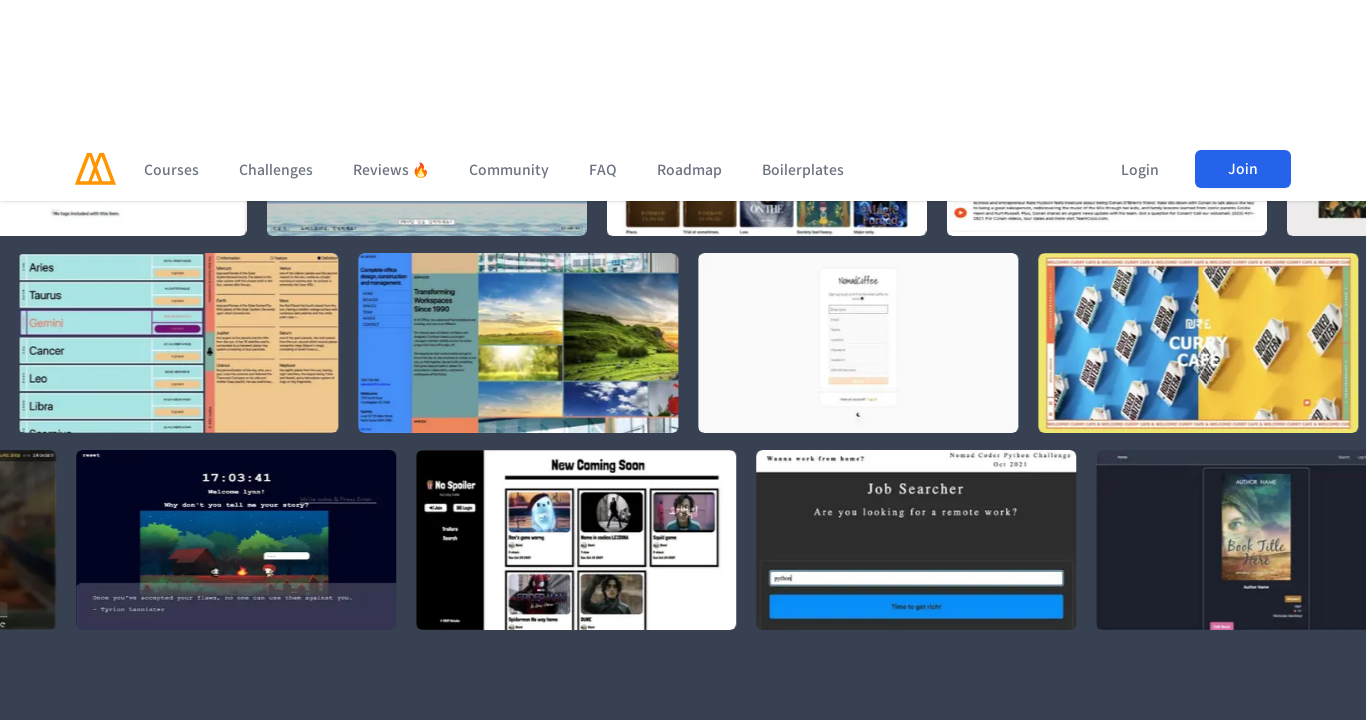

Waited 300ms for content to render after scrolling to section 8
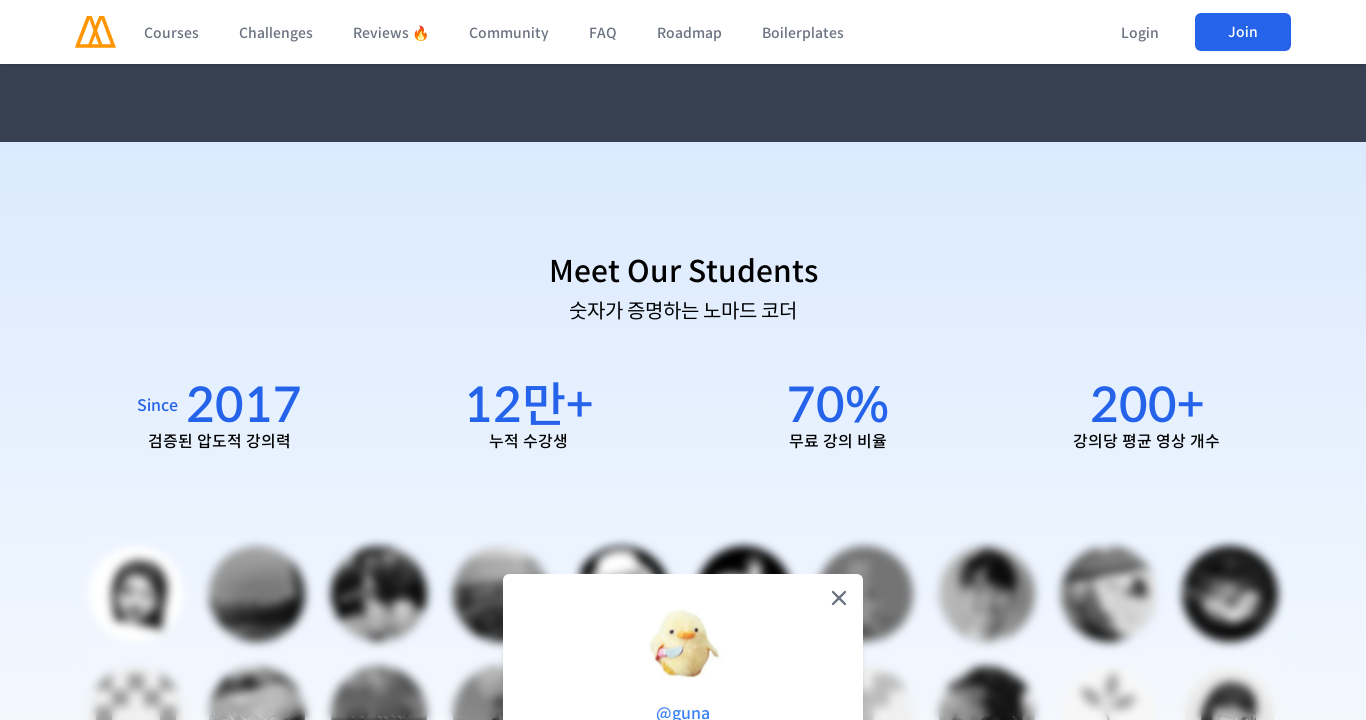

Scrolled to position 5760px (section 9/12) at 1366px viewport width
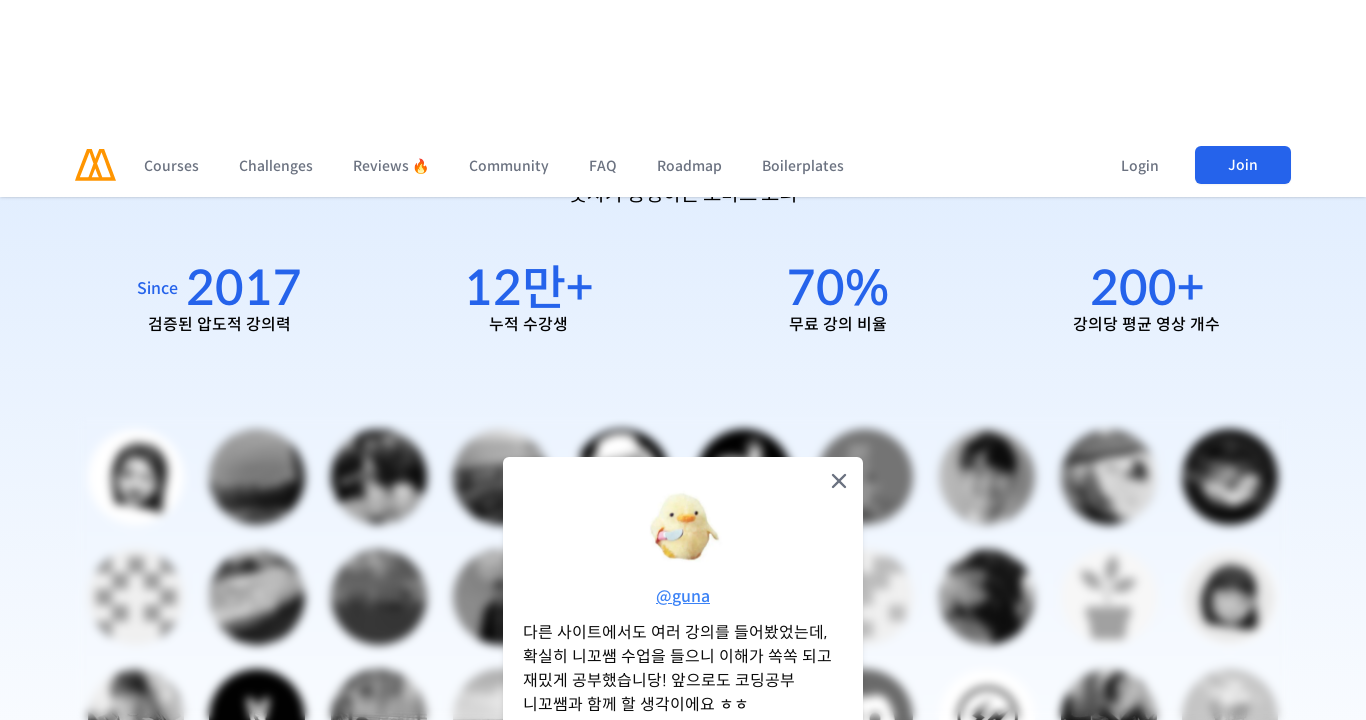

Waited 300ms for content to render after scrolling to section 9
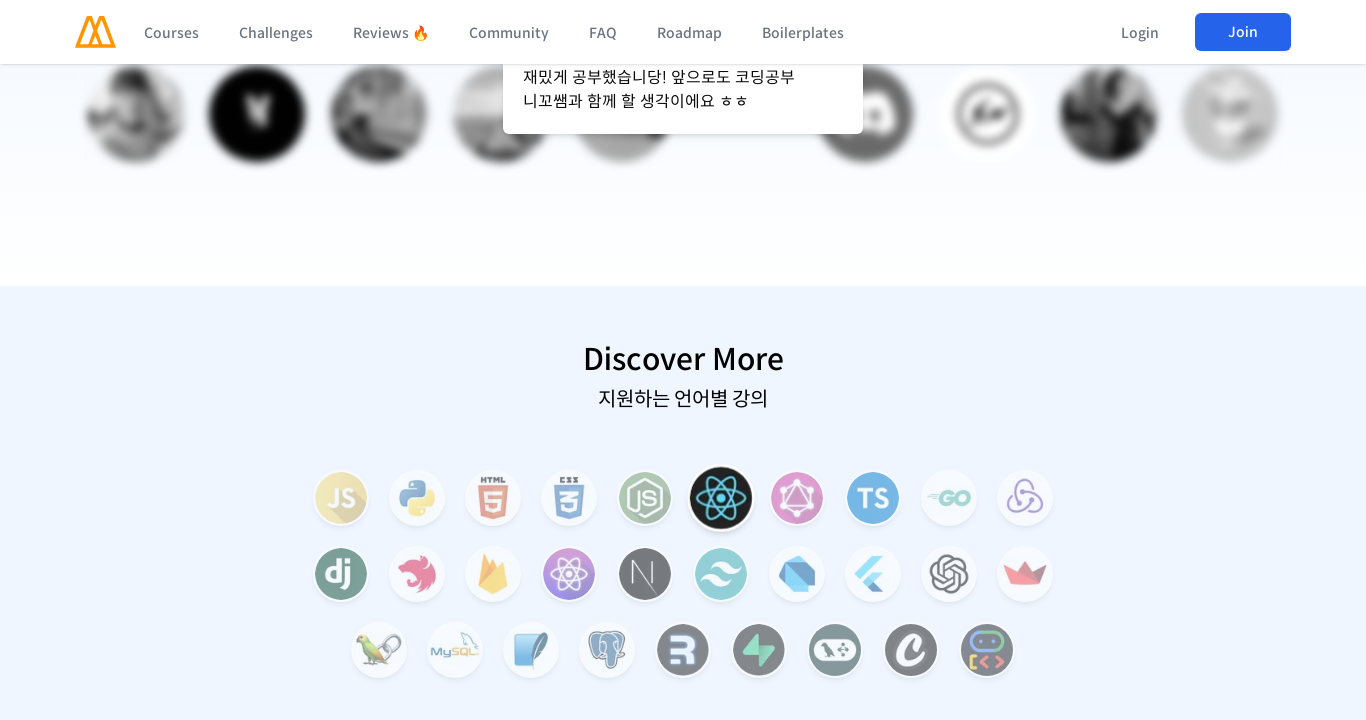

Scrolled to position 6480px (section 10/12) at 1366px viewport width
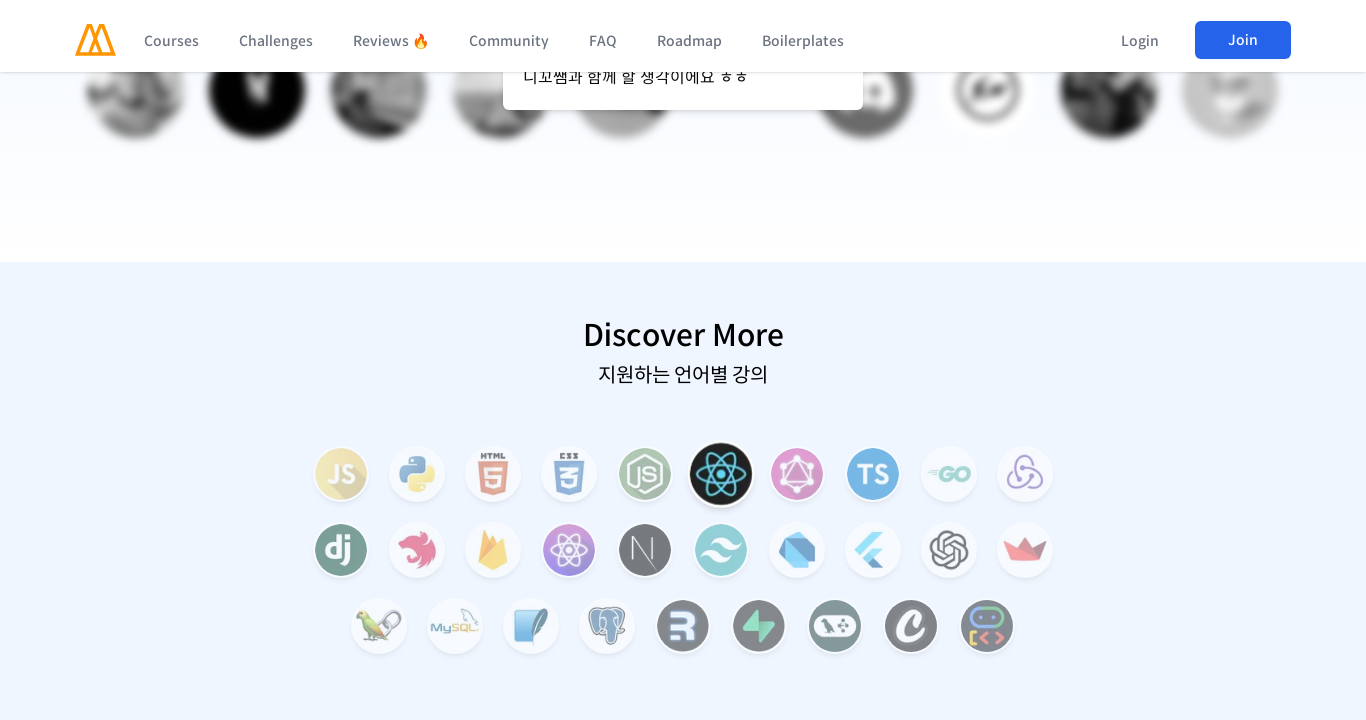

Waited 300ms for content to render after scrolling to section 10
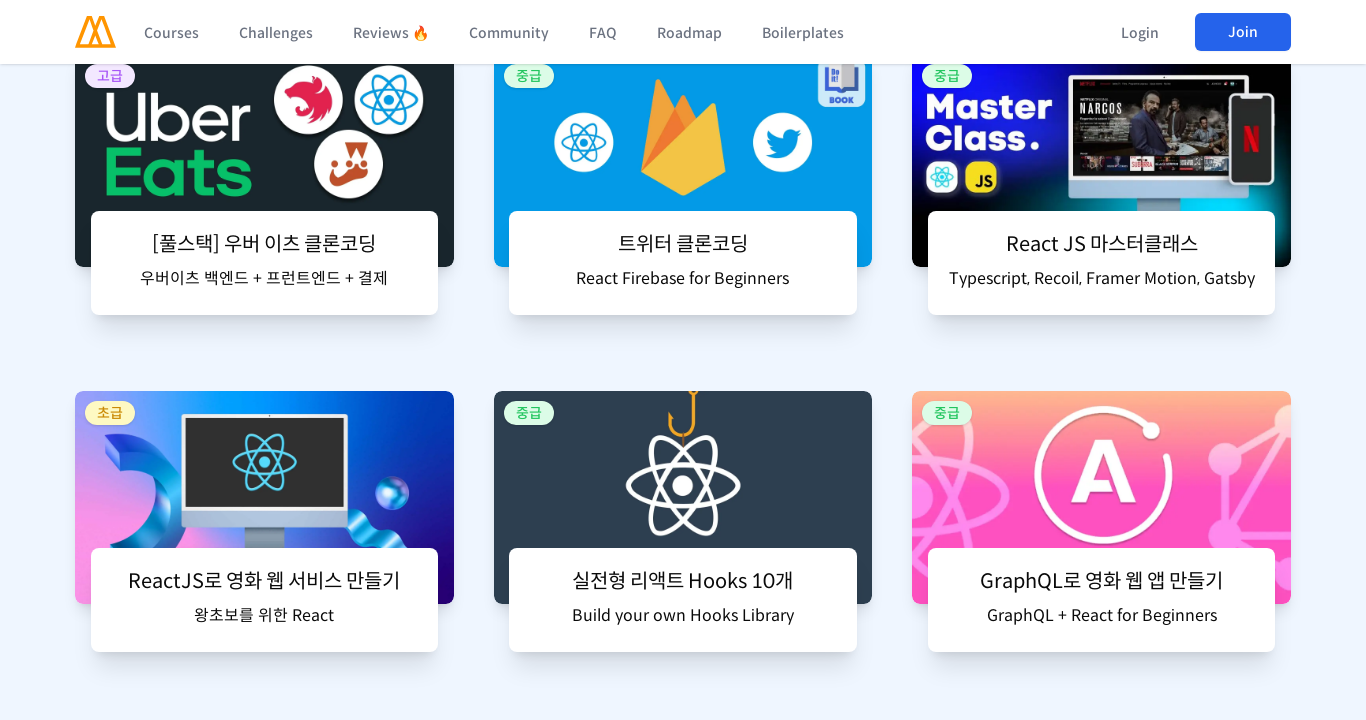

Scrolled to position 7200px (section 11/12) at 1366px viewport width
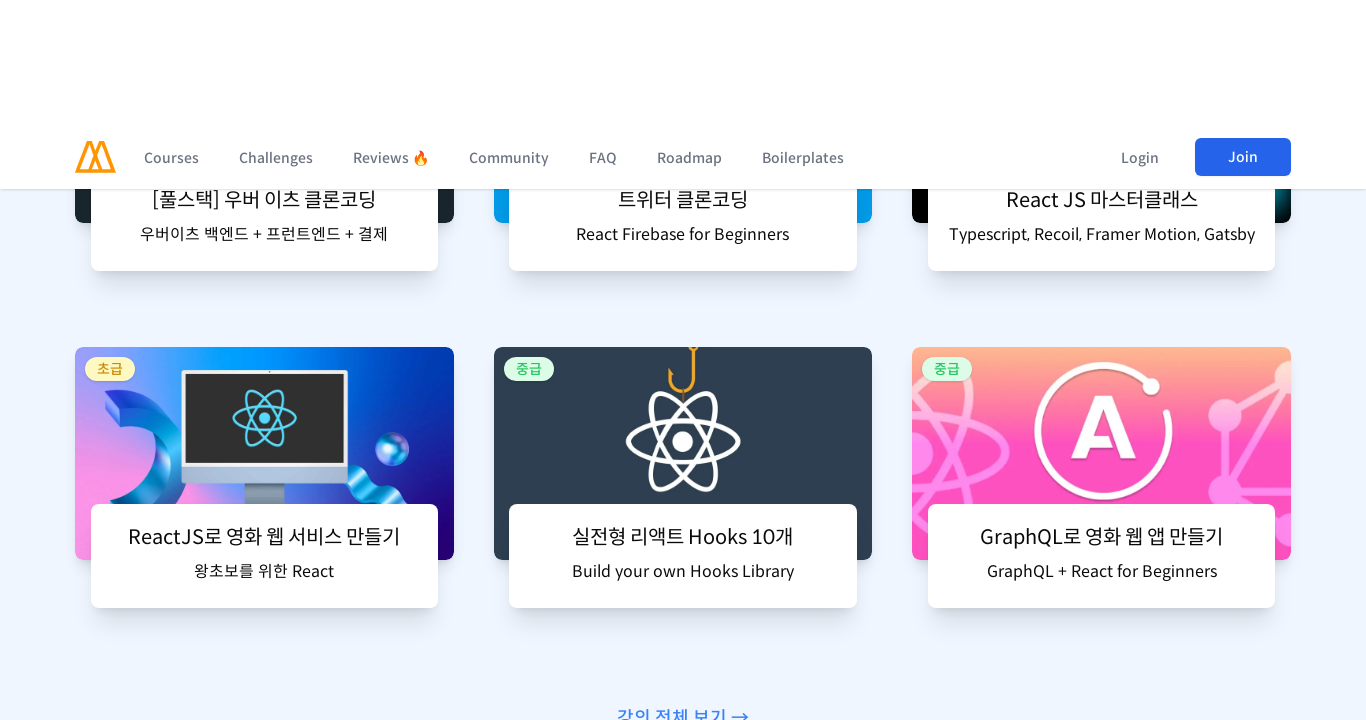

Waited 300ms for content to render after scrolling to section 11
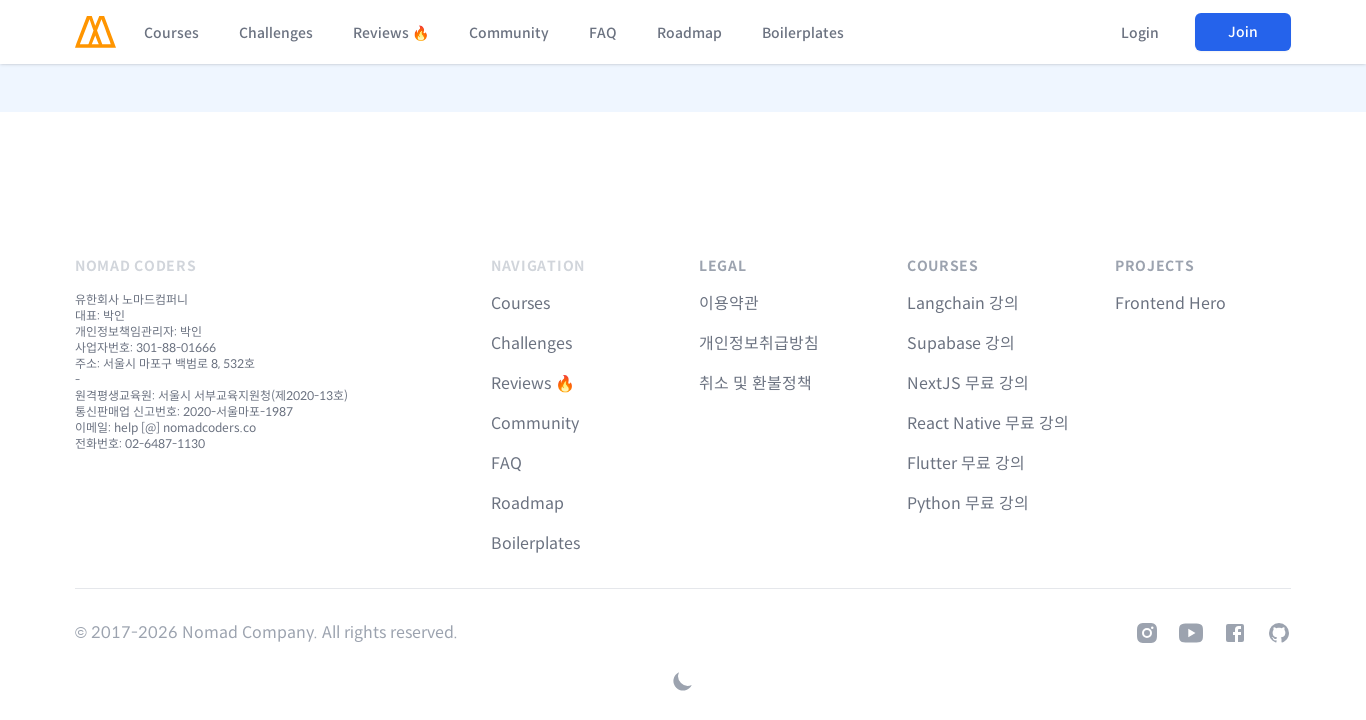

Scrolled to position 7920px (section 12/12) at 1366px viewport width
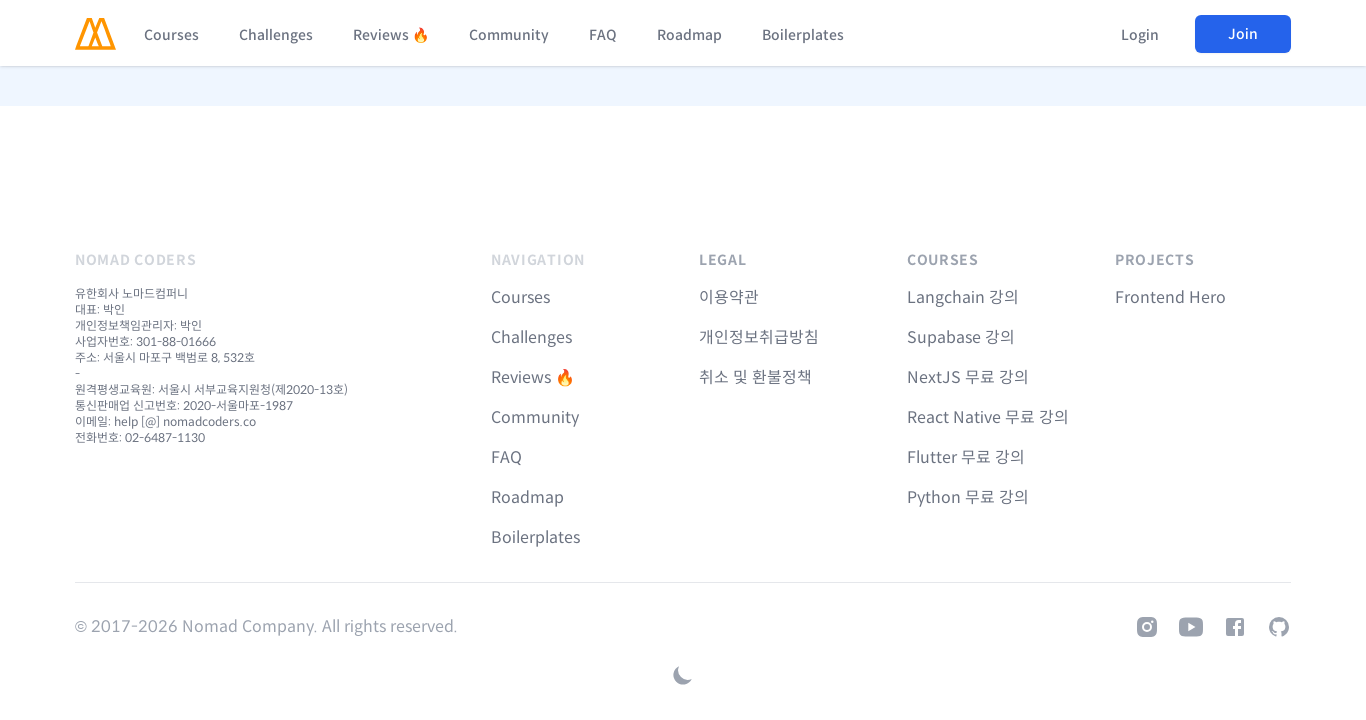

Waited 300ms for content to render after scrolling to section 12
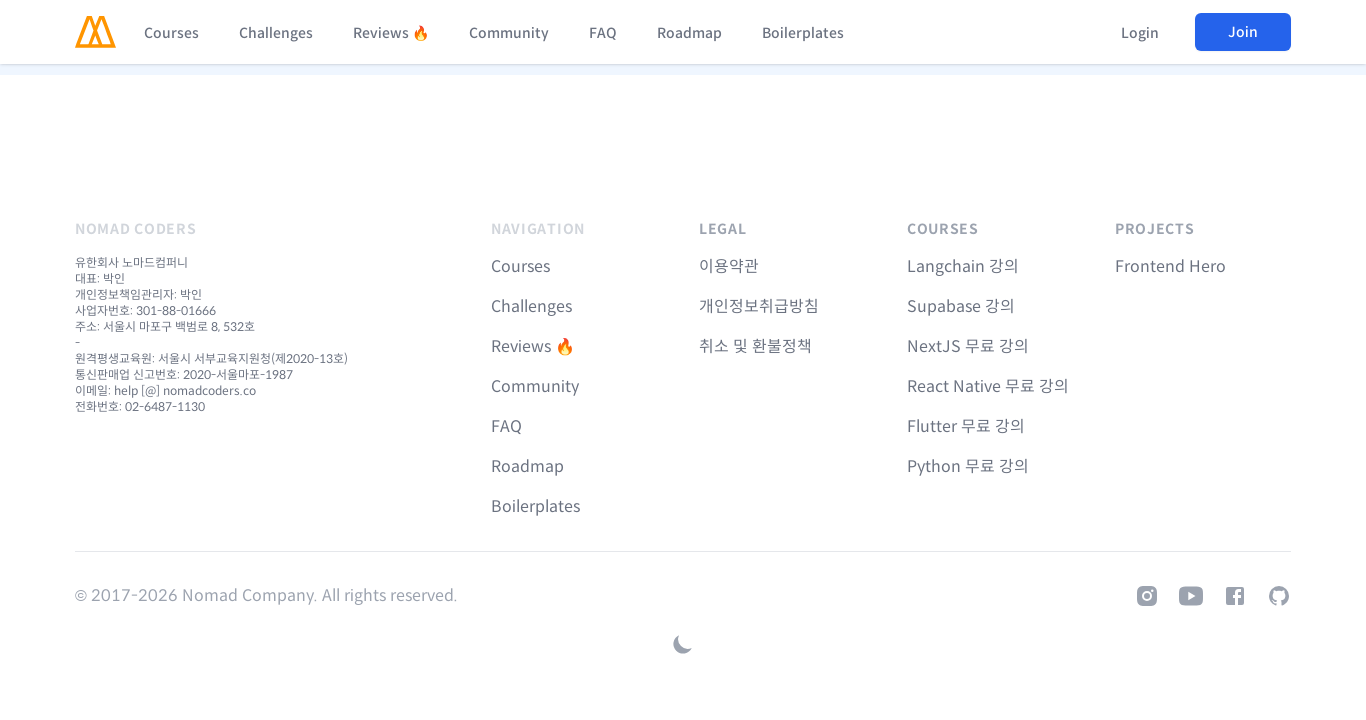

Set viewport width to 1920px and height to 720px
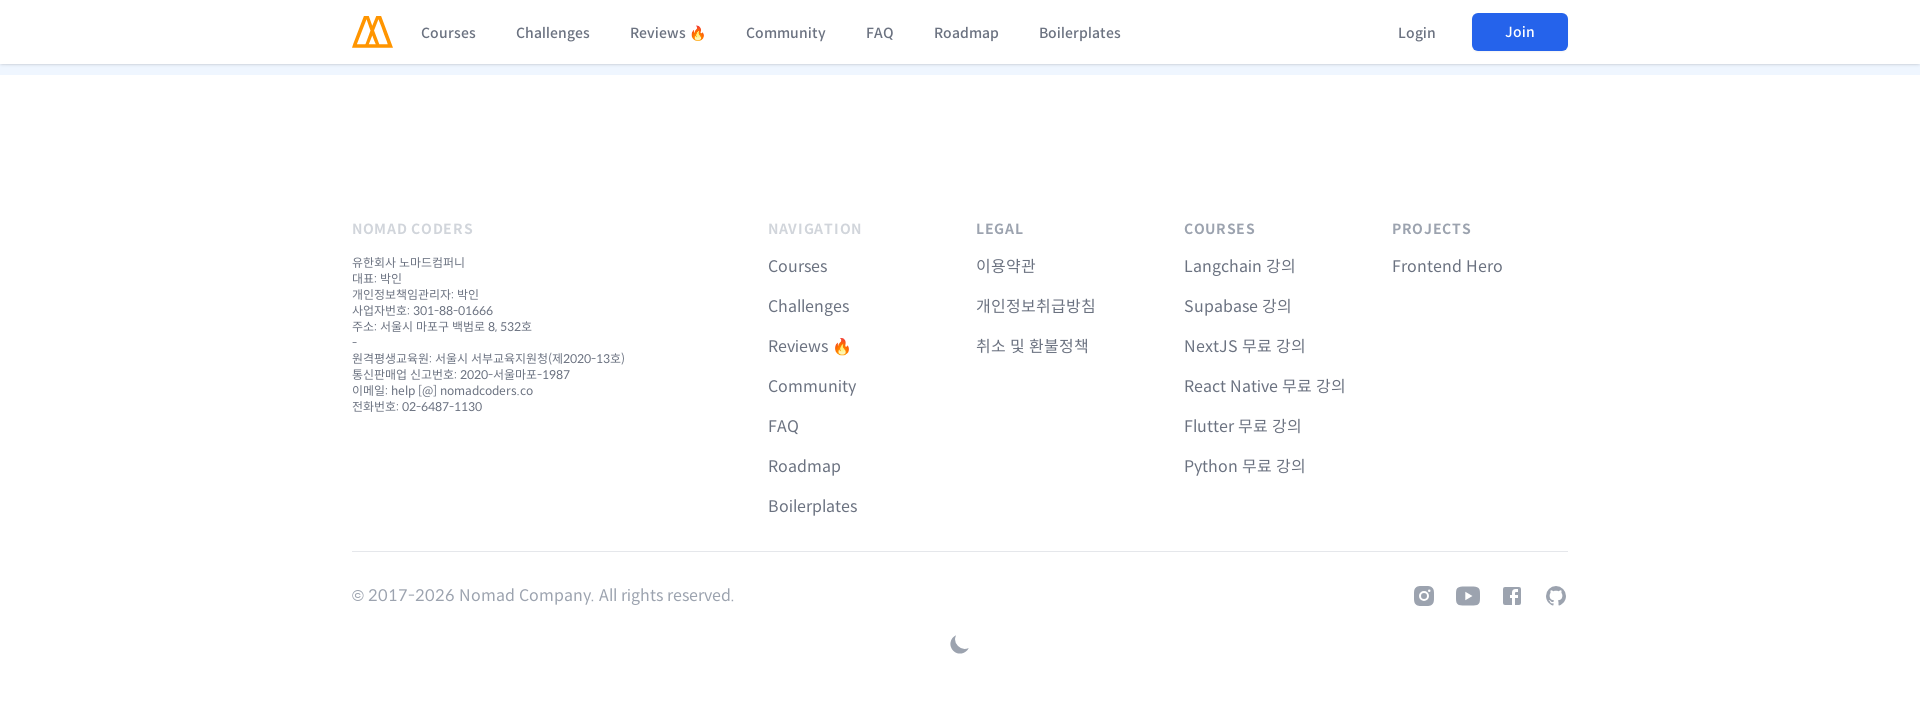

Waited 500ms for page to adjust to 1920px viewport
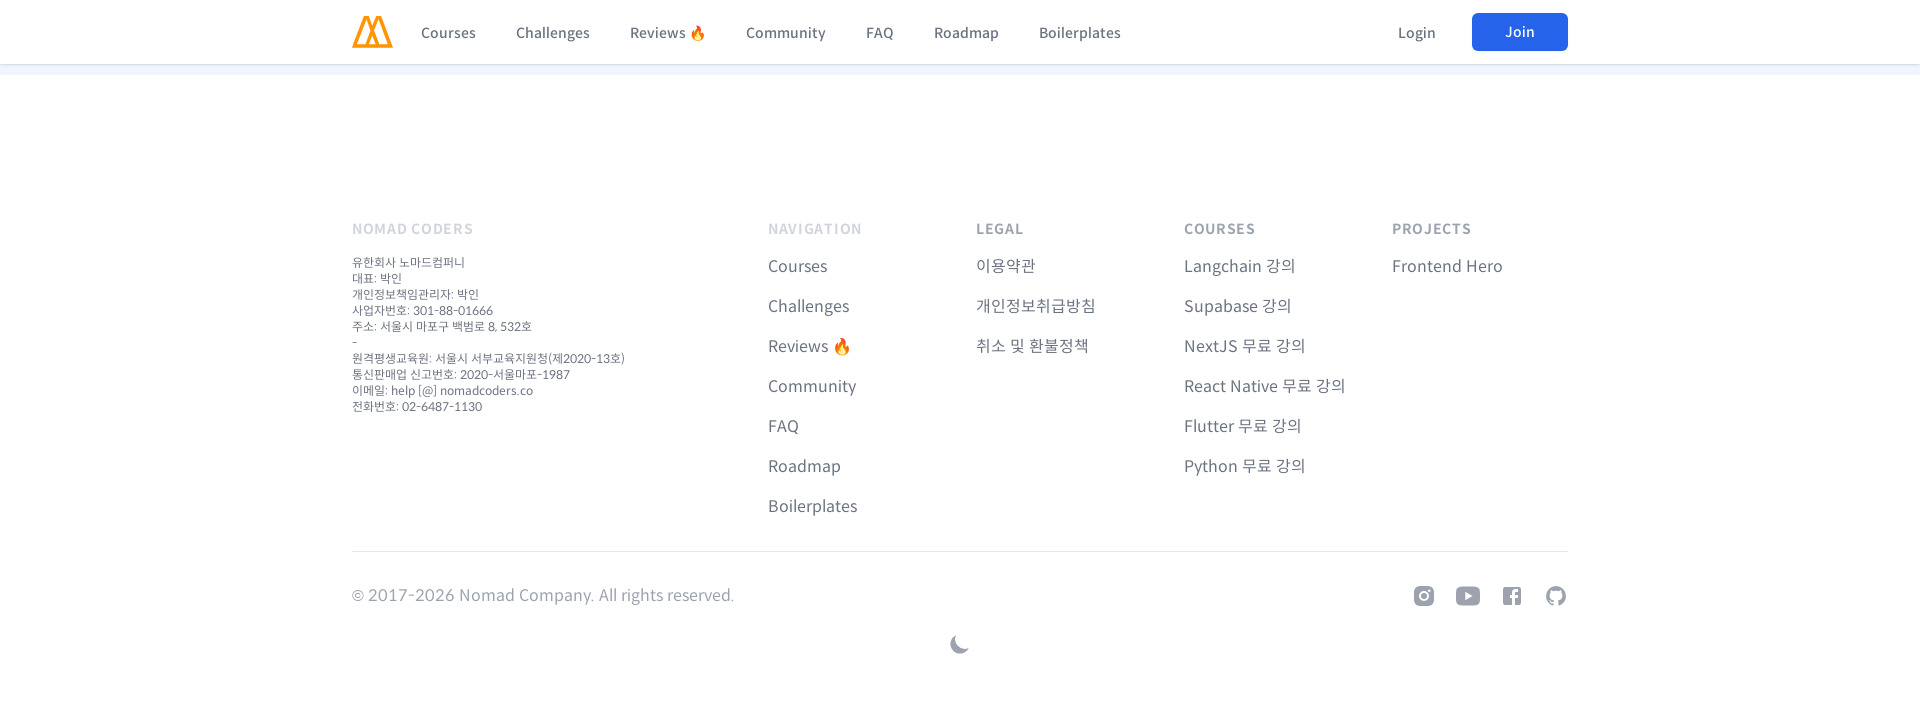

Retrieved page scroll height: 7957px at 1920px viewport width
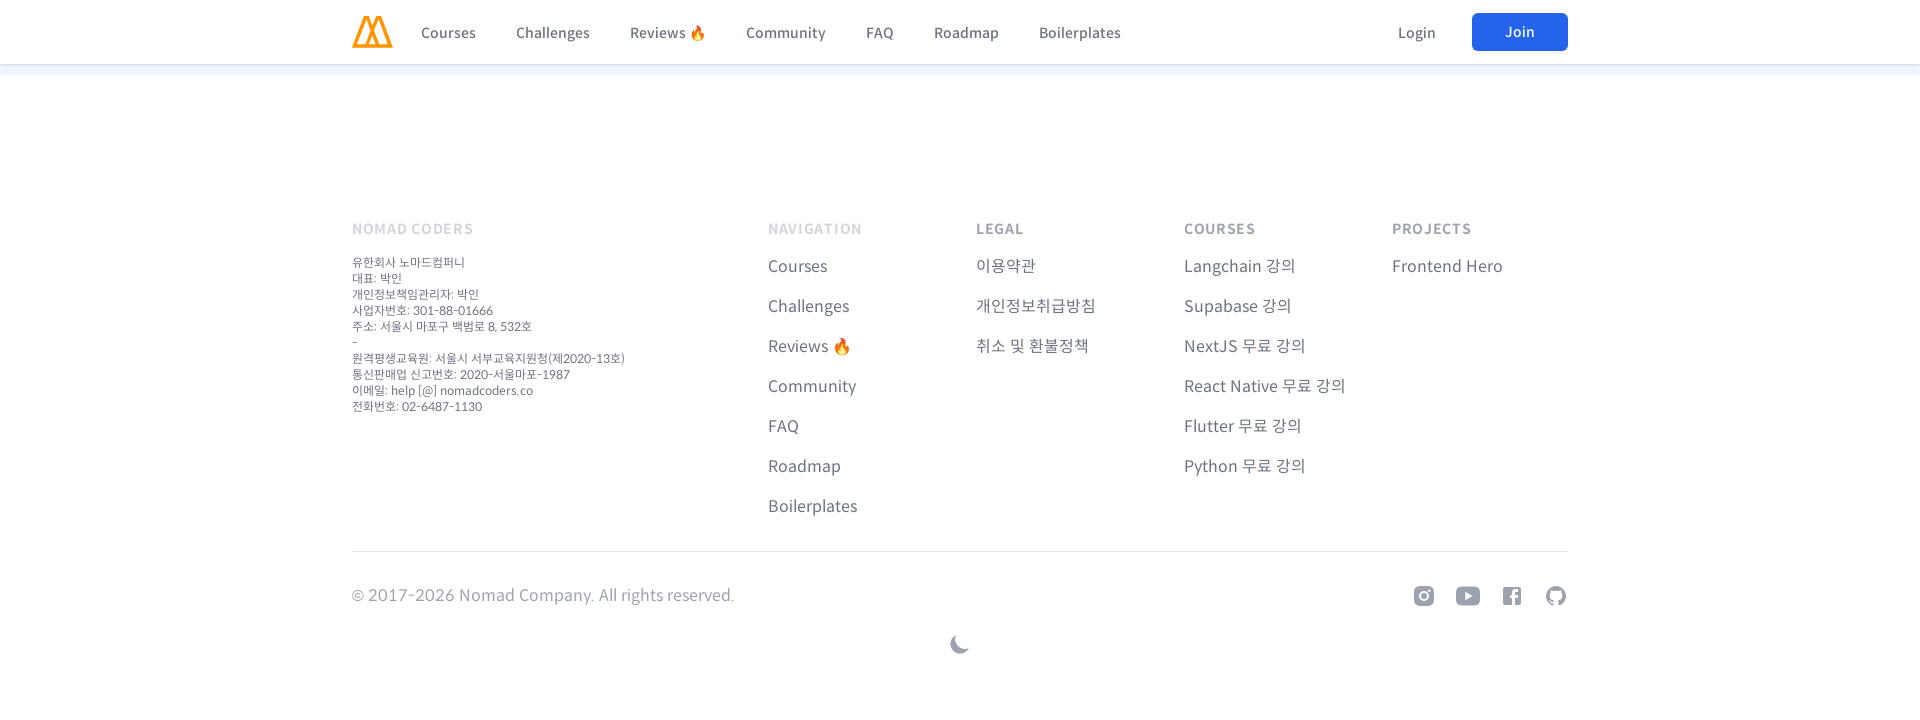

Scrolled to position 0px (section 1/12) at 1920px viewport width
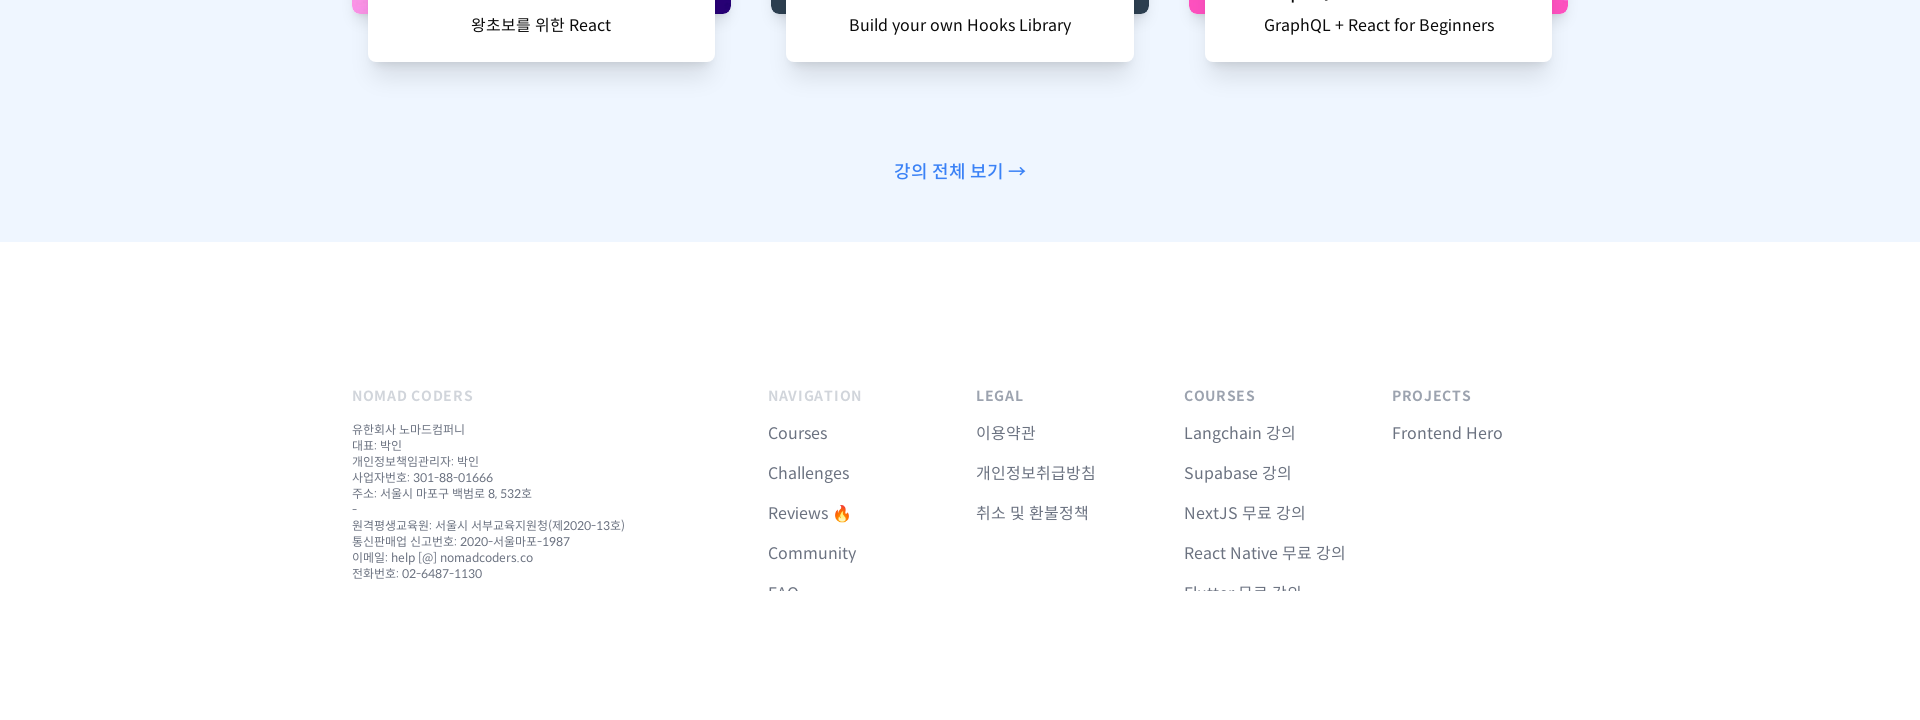

Waited 300ms for content to render after scrolling to section 1
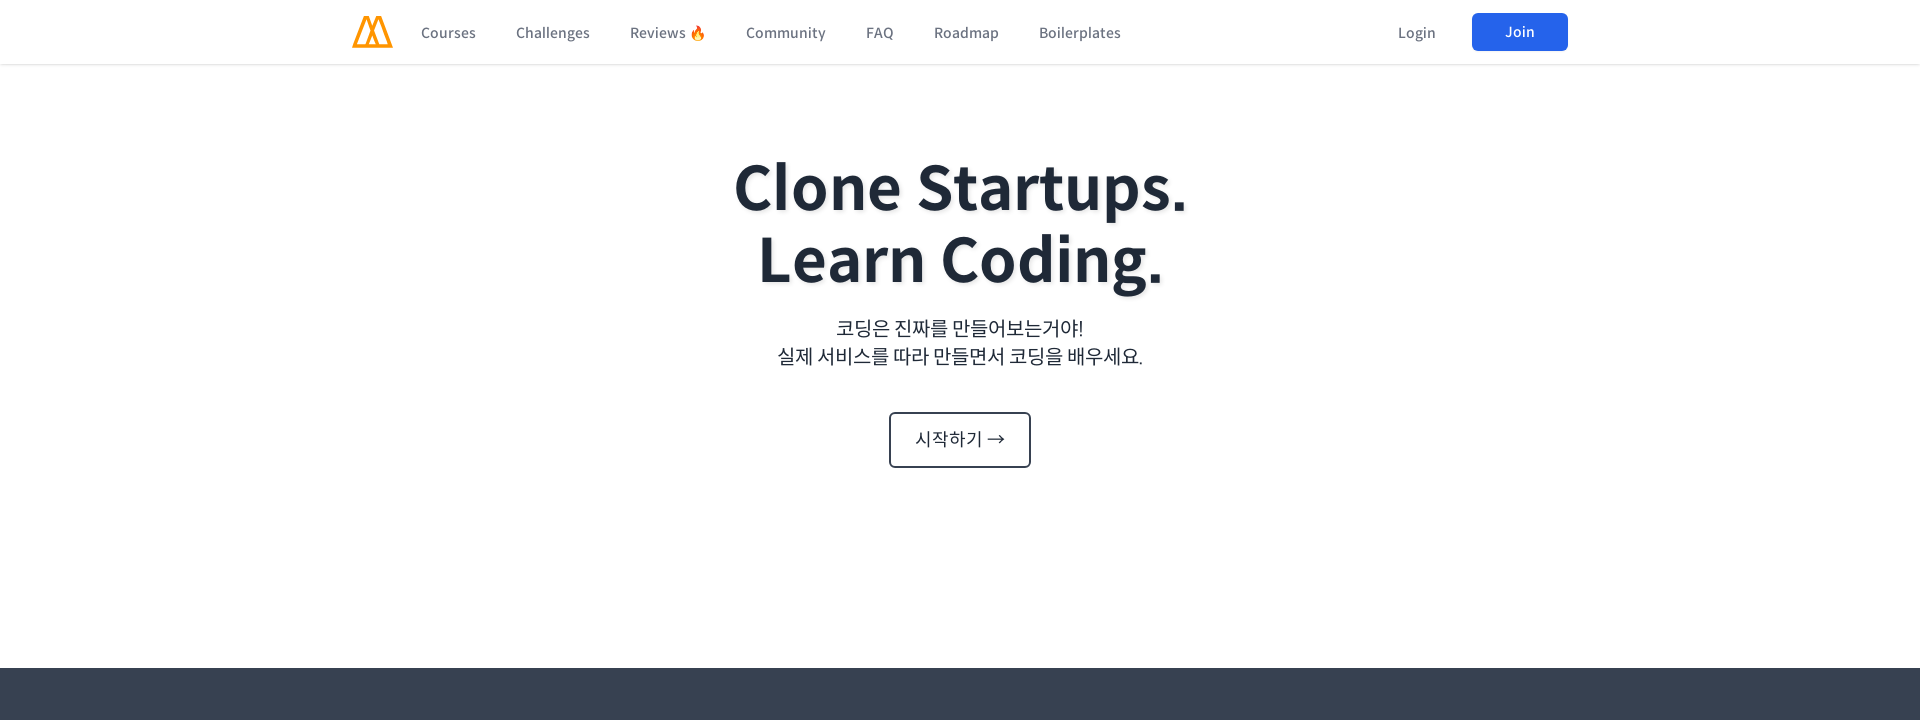

Scrolled to position 720px (section 2/12) at 1920px viewport width
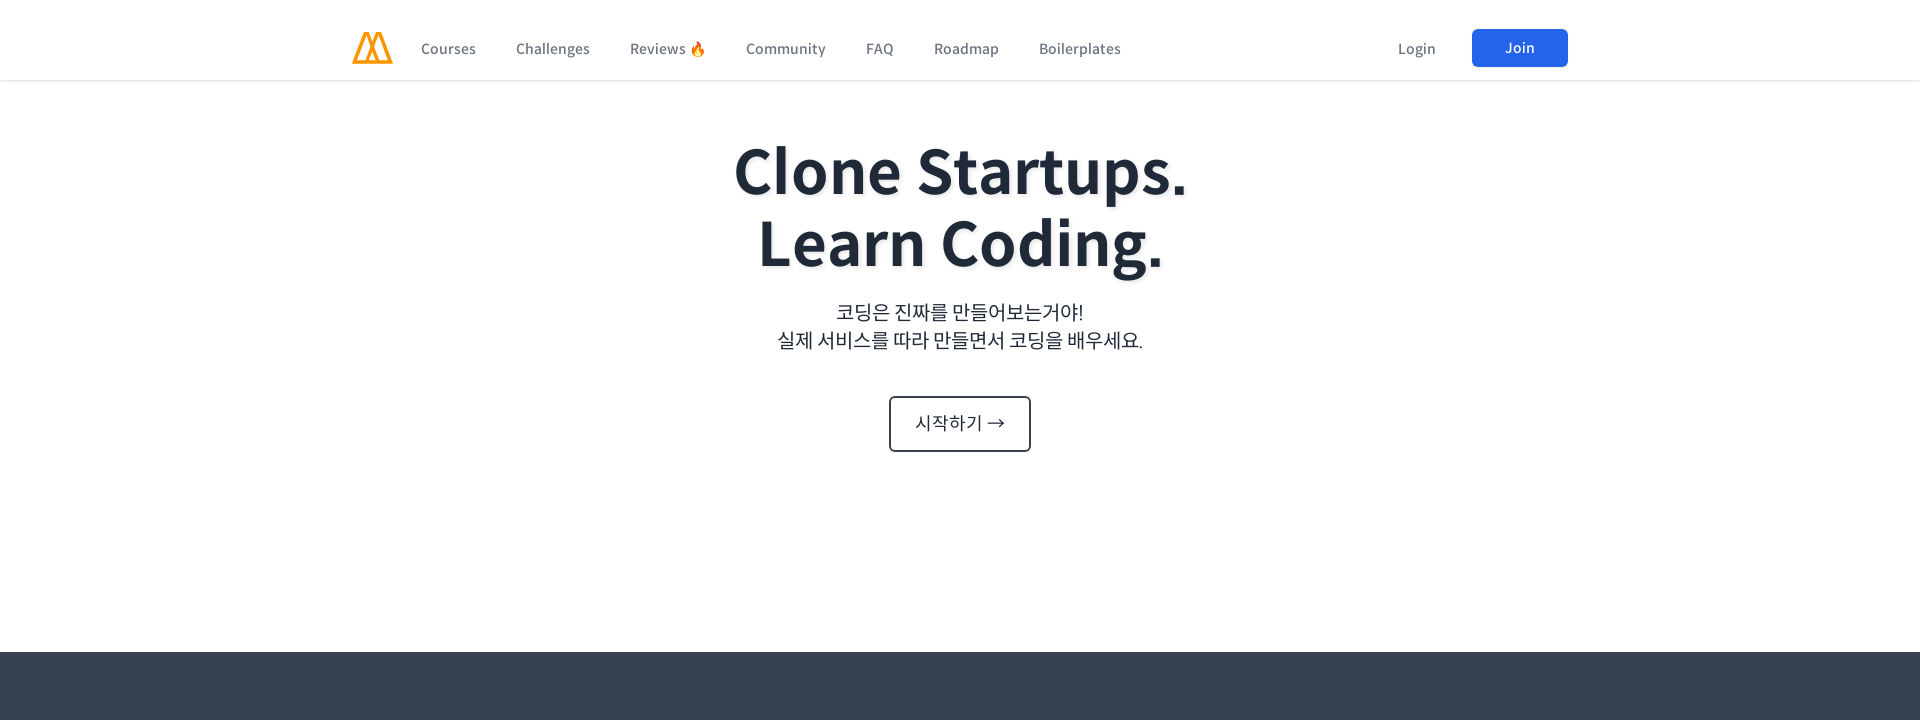

Waited 300ms for content to render after scrolling to section 2
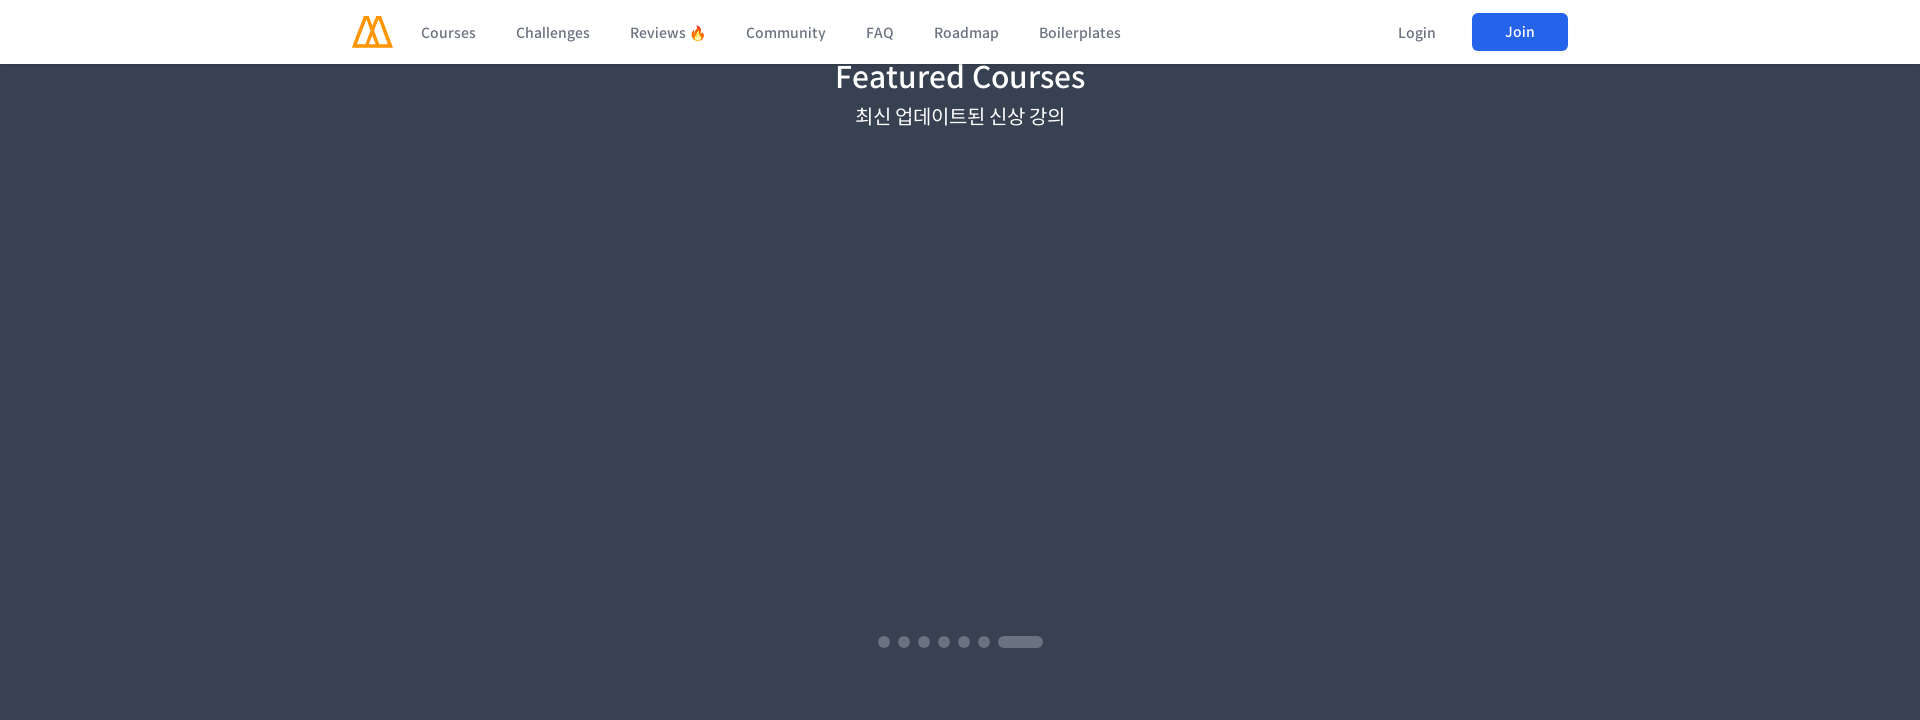

Scrolled to position 1440px (section 3/12) at 1920px viewport width
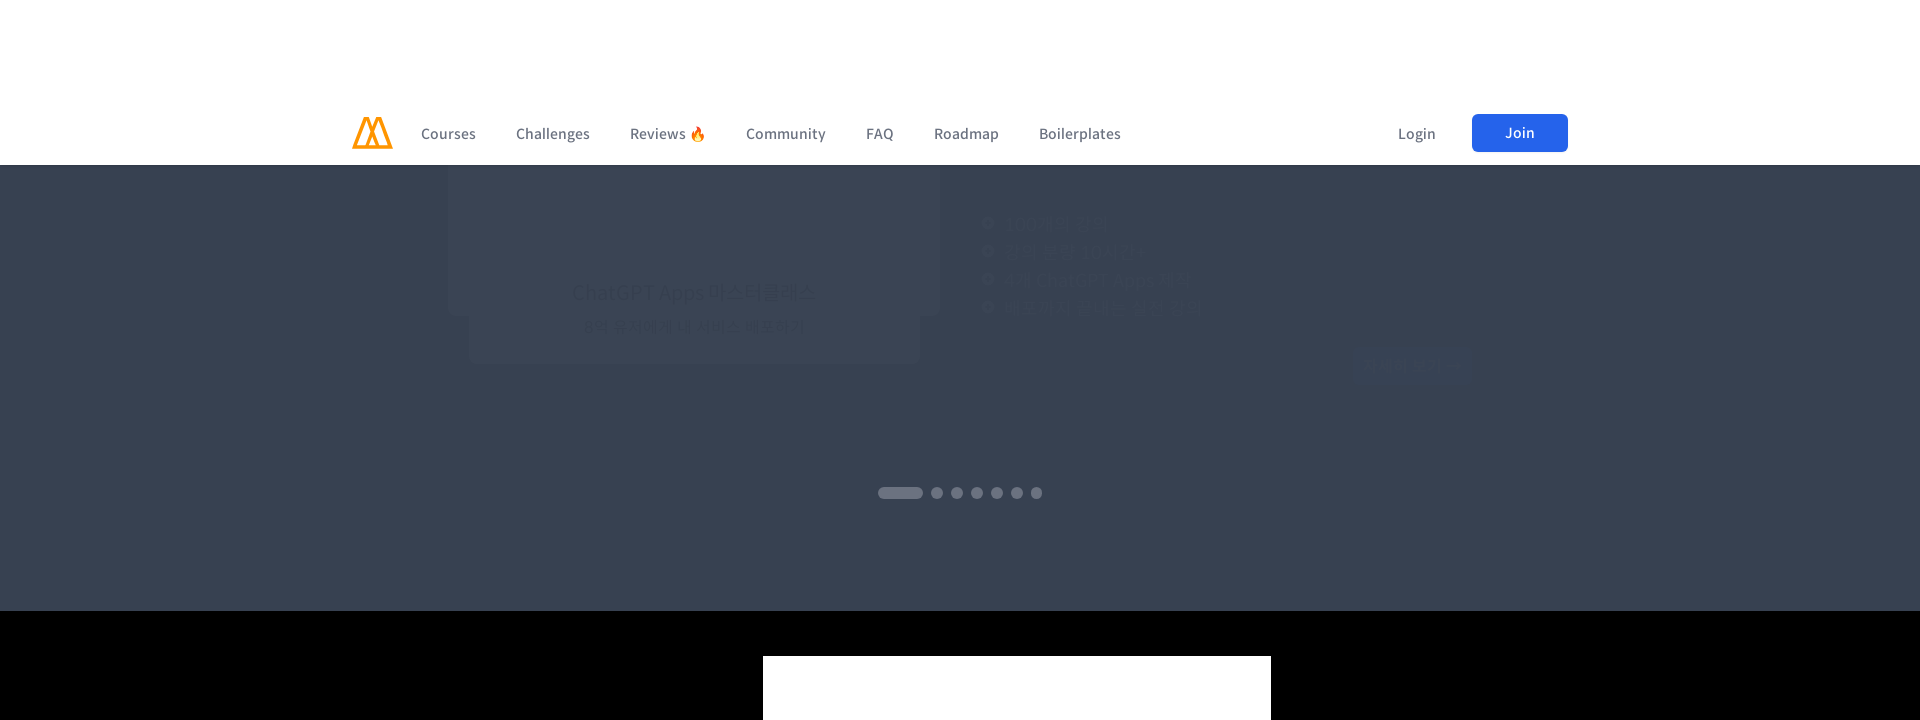

Waited 300ms for content to render after scrolling to section 3
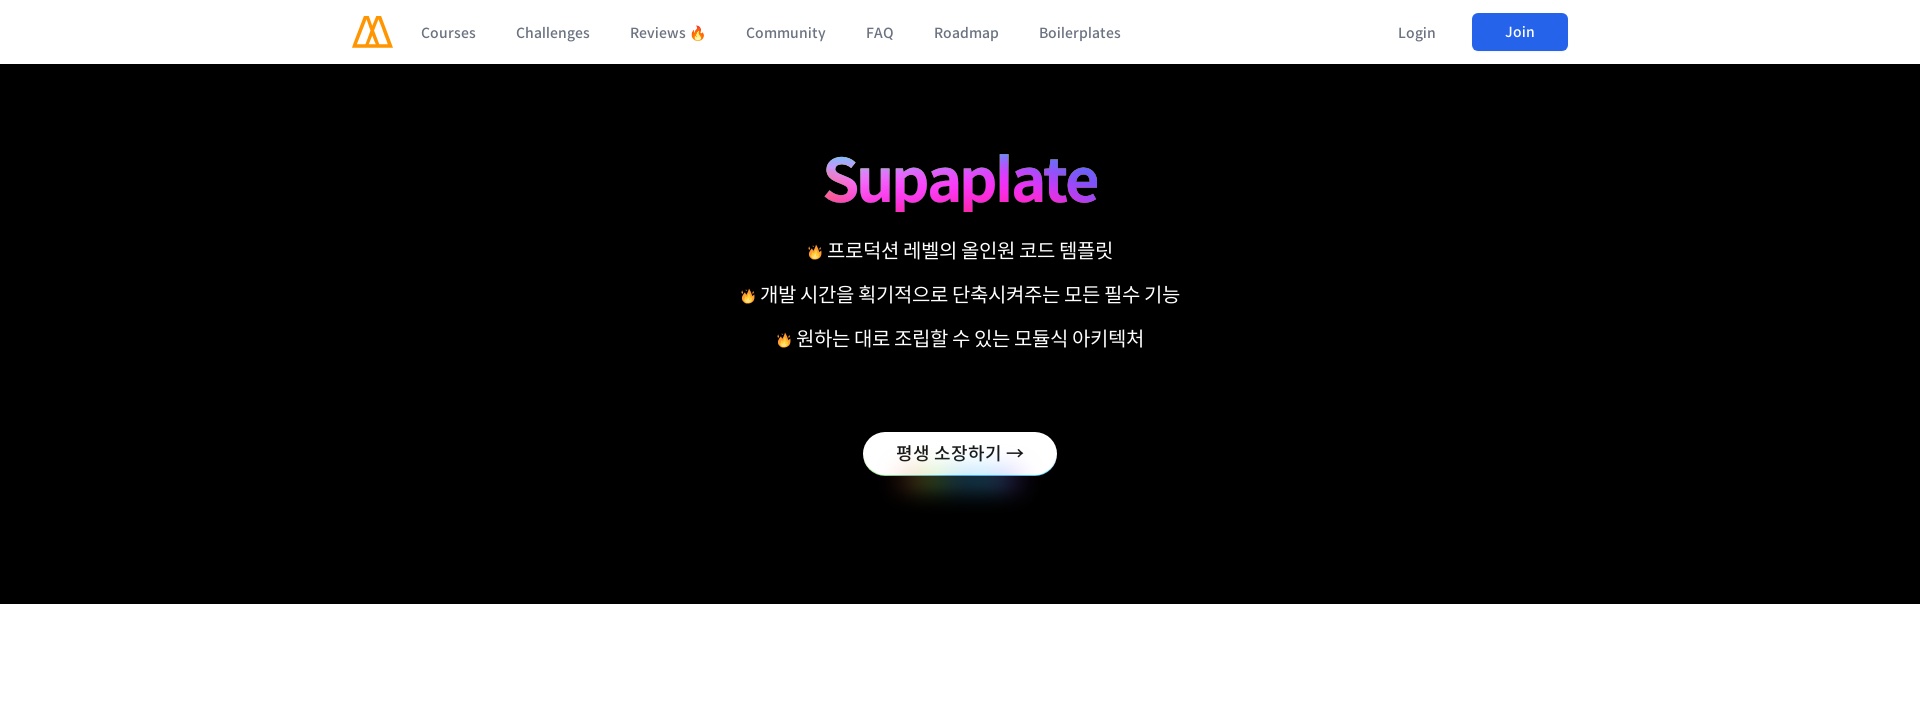

Scrolled to position 2160px (section 4/12) at 1920px viewport width
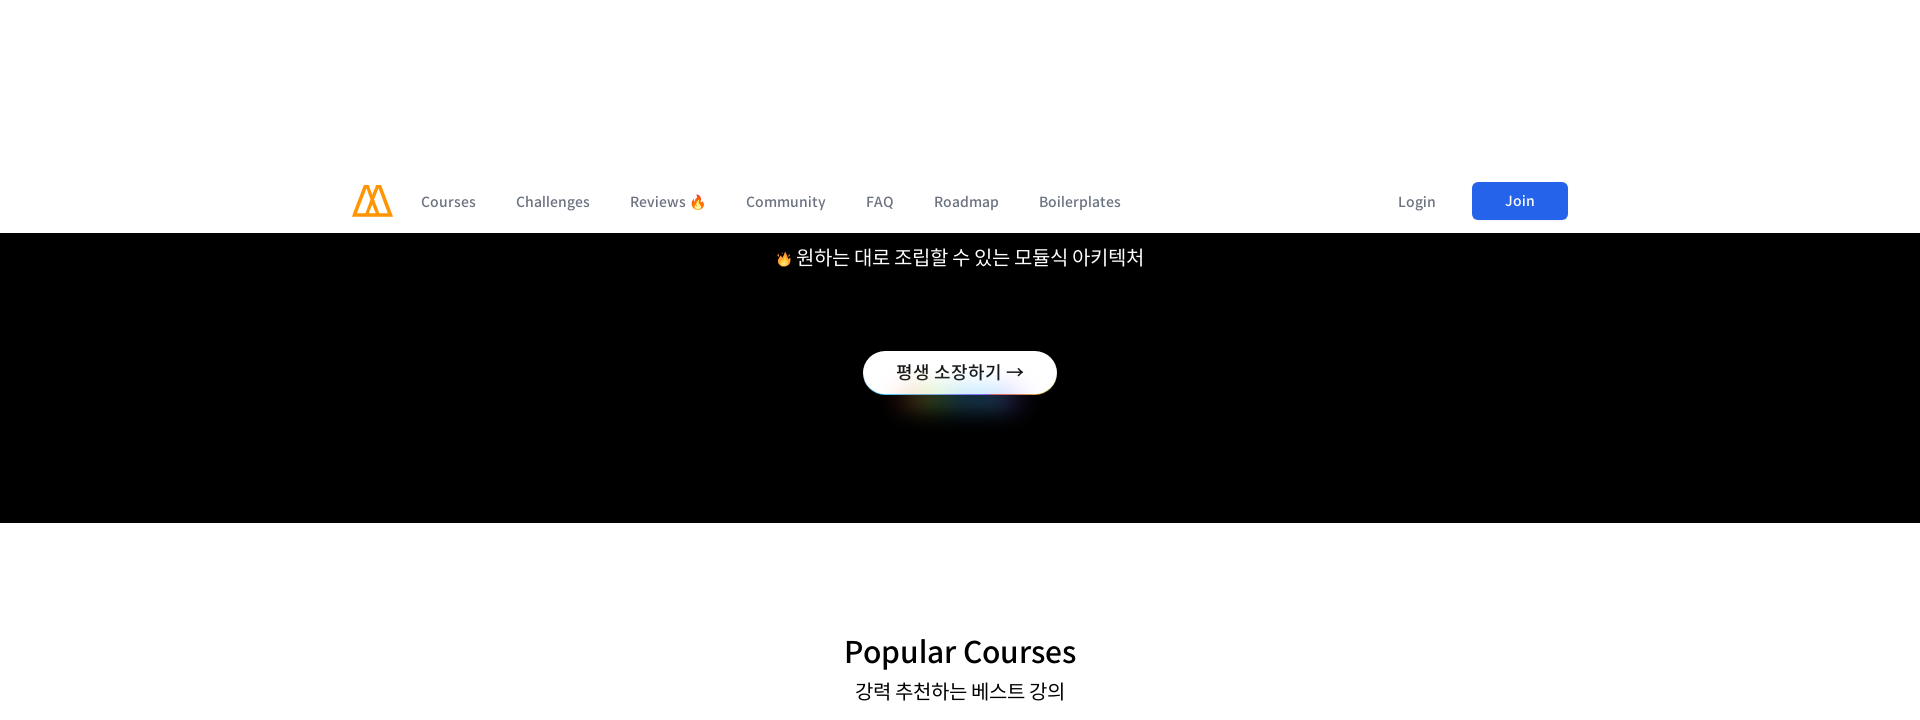

Waited 300ms for content to render after scrolling to section 4
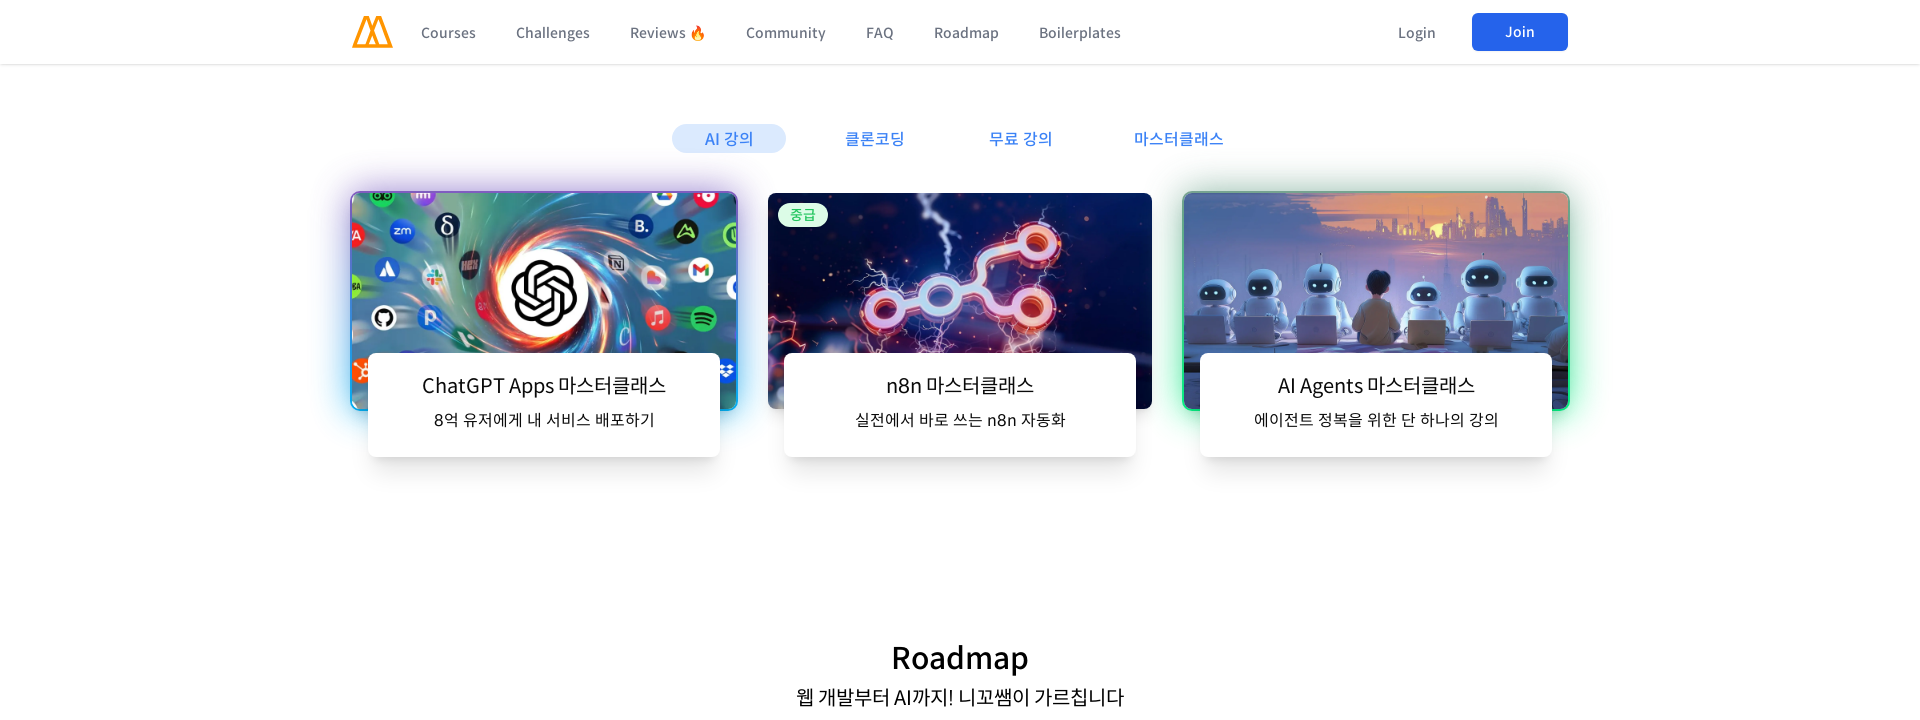

Scrolled to position 2880px (section 5/12) at 1920px viewport width
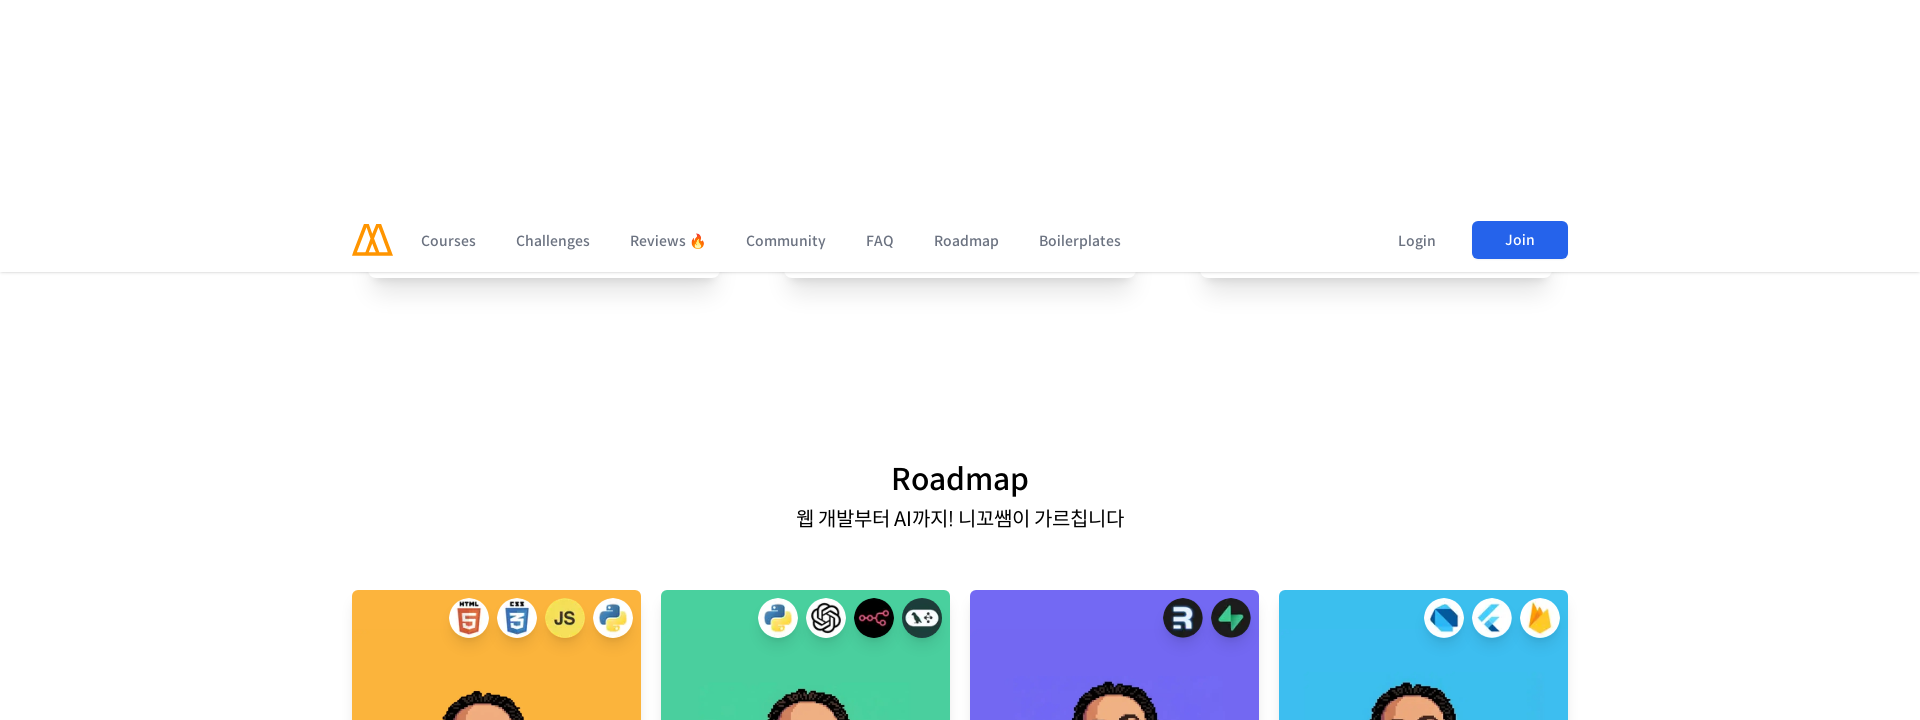

Waited 300ms for content to render after scrolling to section 5
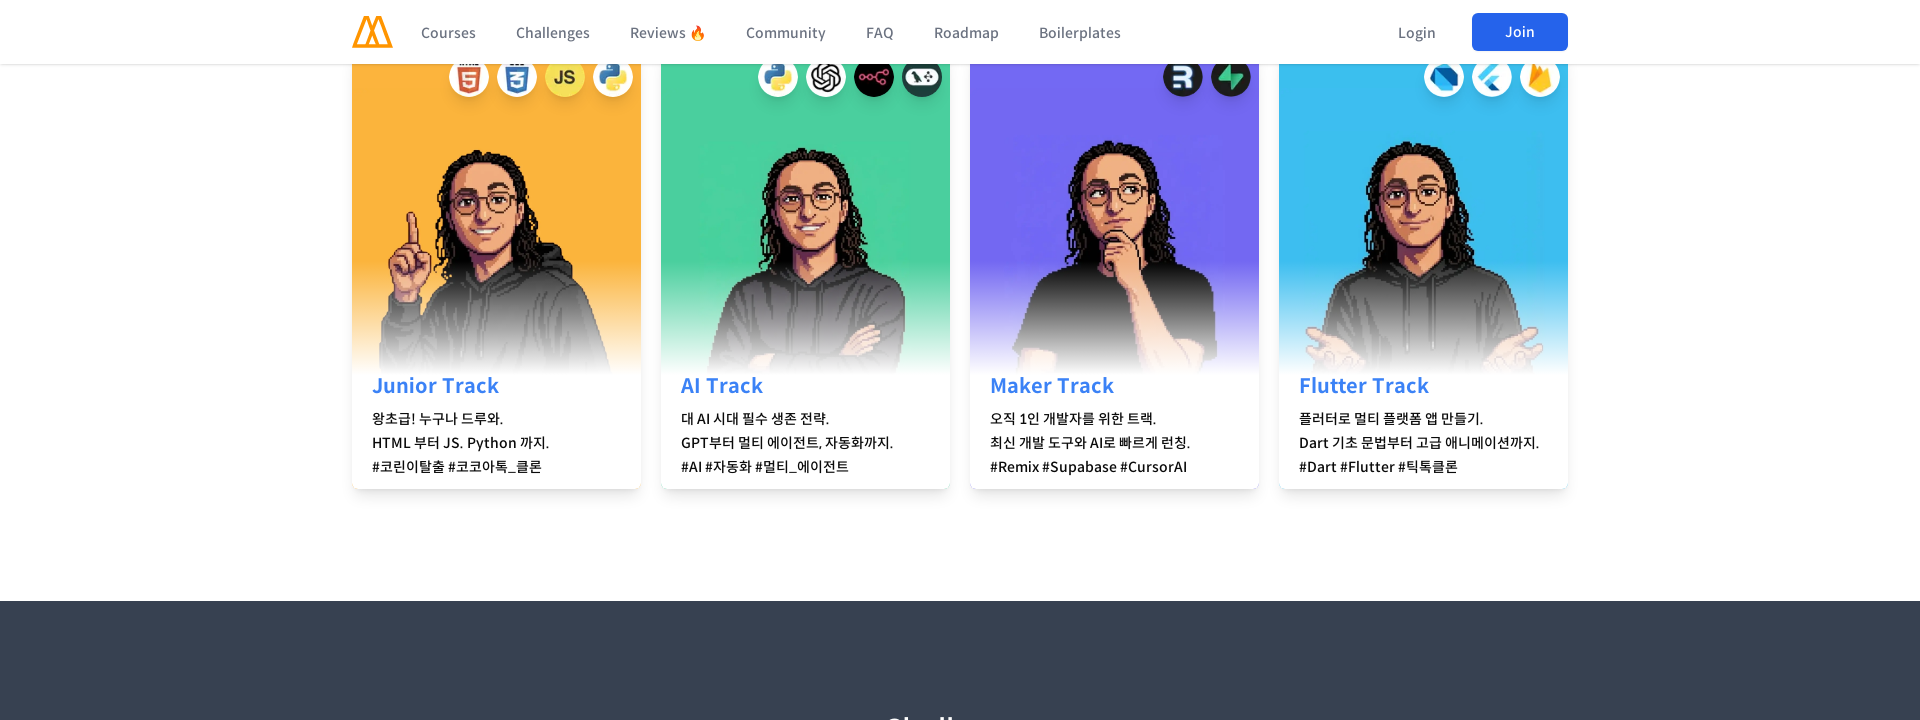

Scrolled to position 3600px (section 6/12) at 1920px viewport width
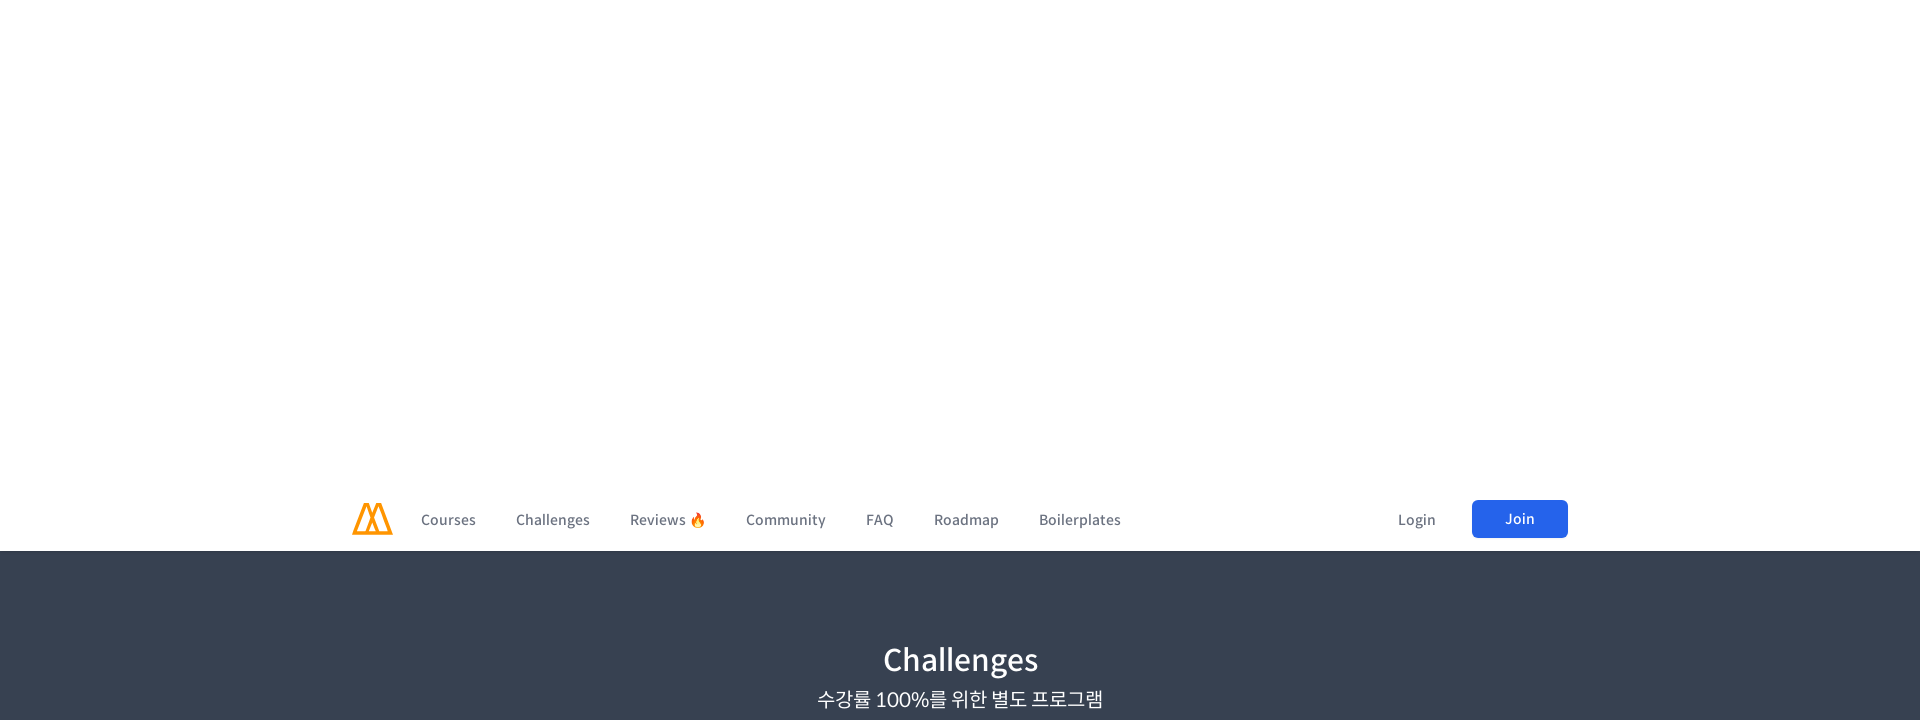

Waited 300ms for content to render after scrolling to section 6
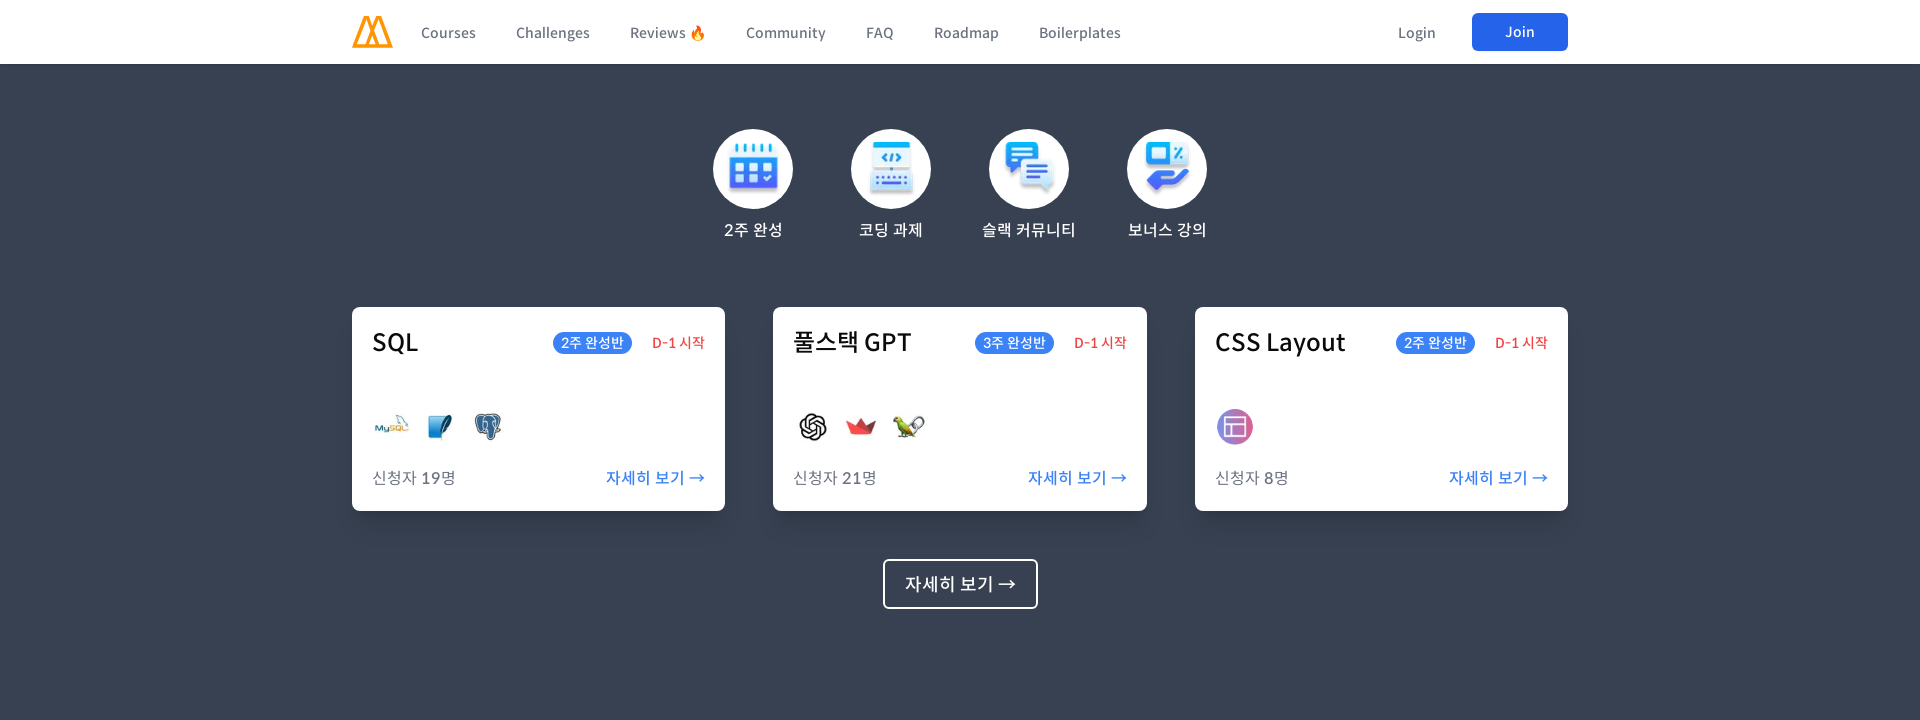

Scrolled to position 4320px (section 7/12) at 1920px viewport width
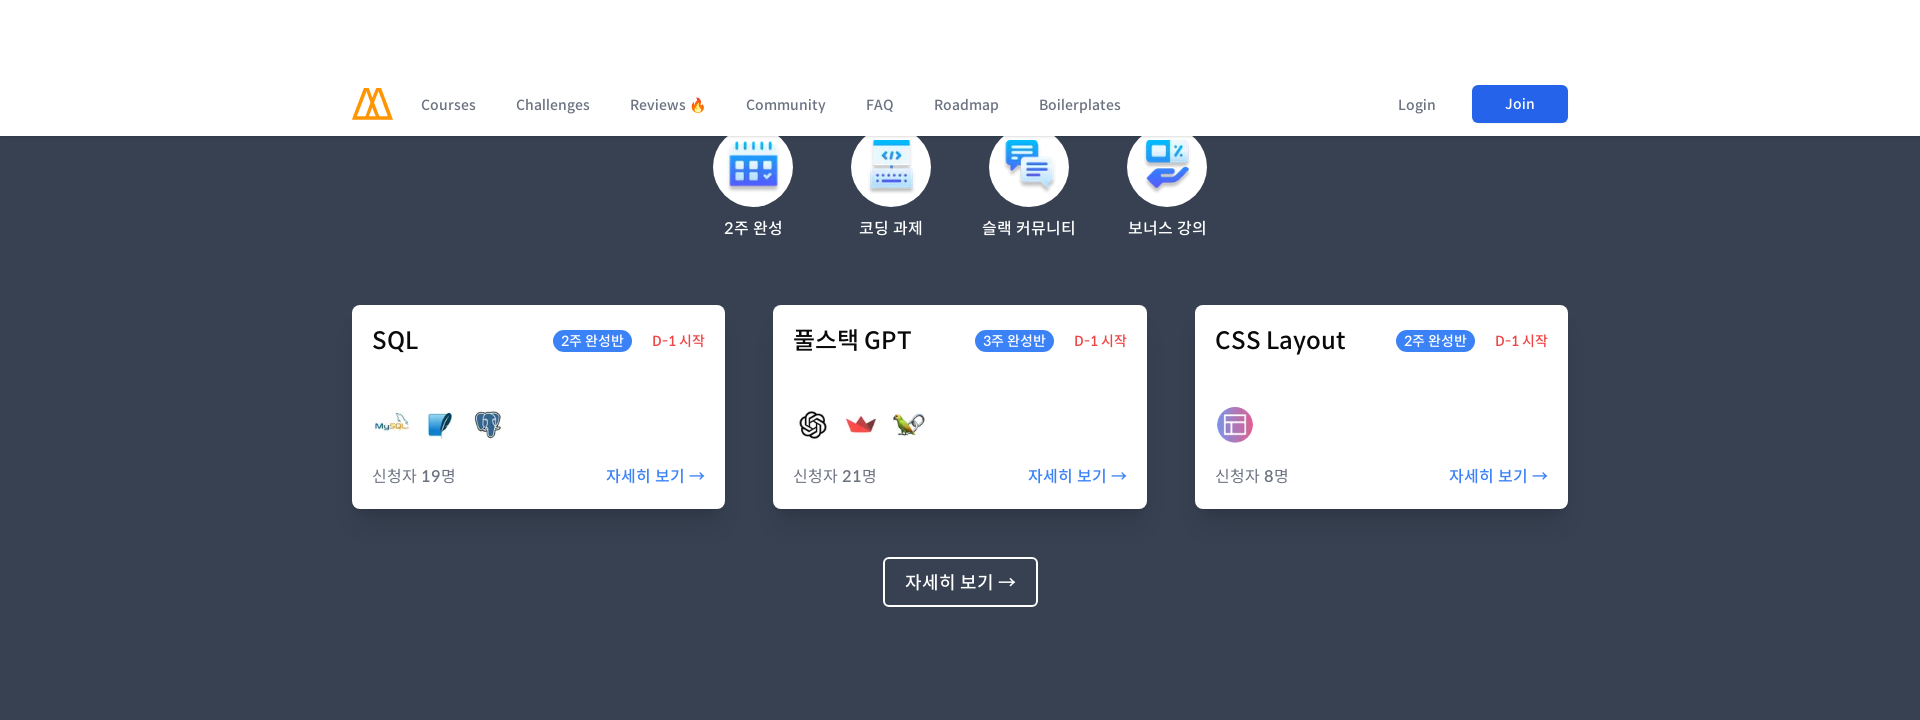

Waited 300ms for content to render after scrolling to section 7
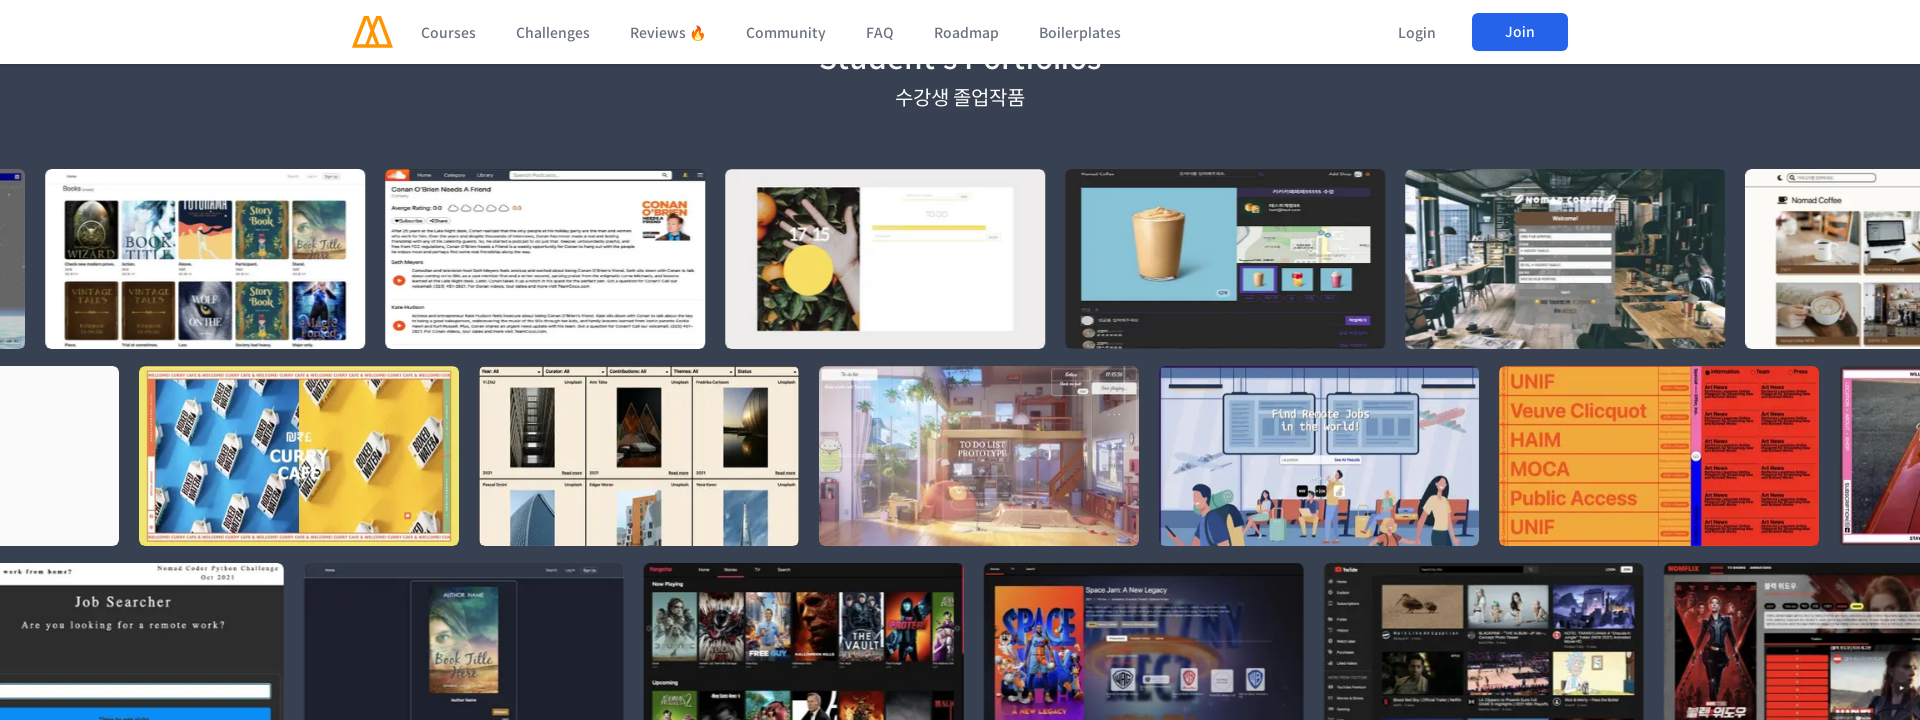

Scrolled to position 5040px (section 8/12) at 1920px viewport width
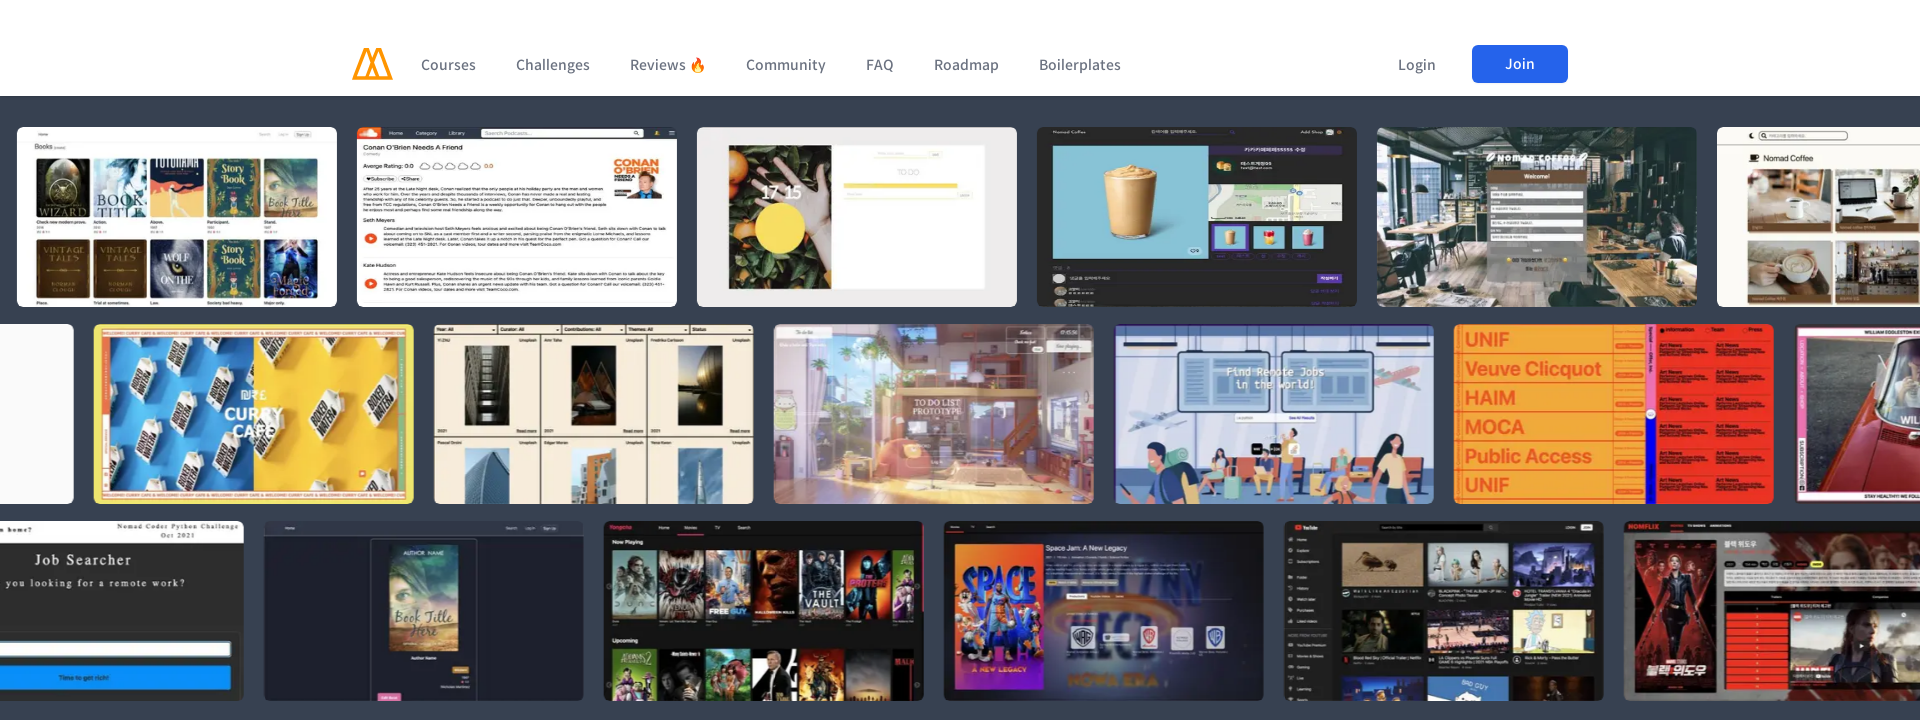

Waited 300ms for content to render after scrolling to section 8
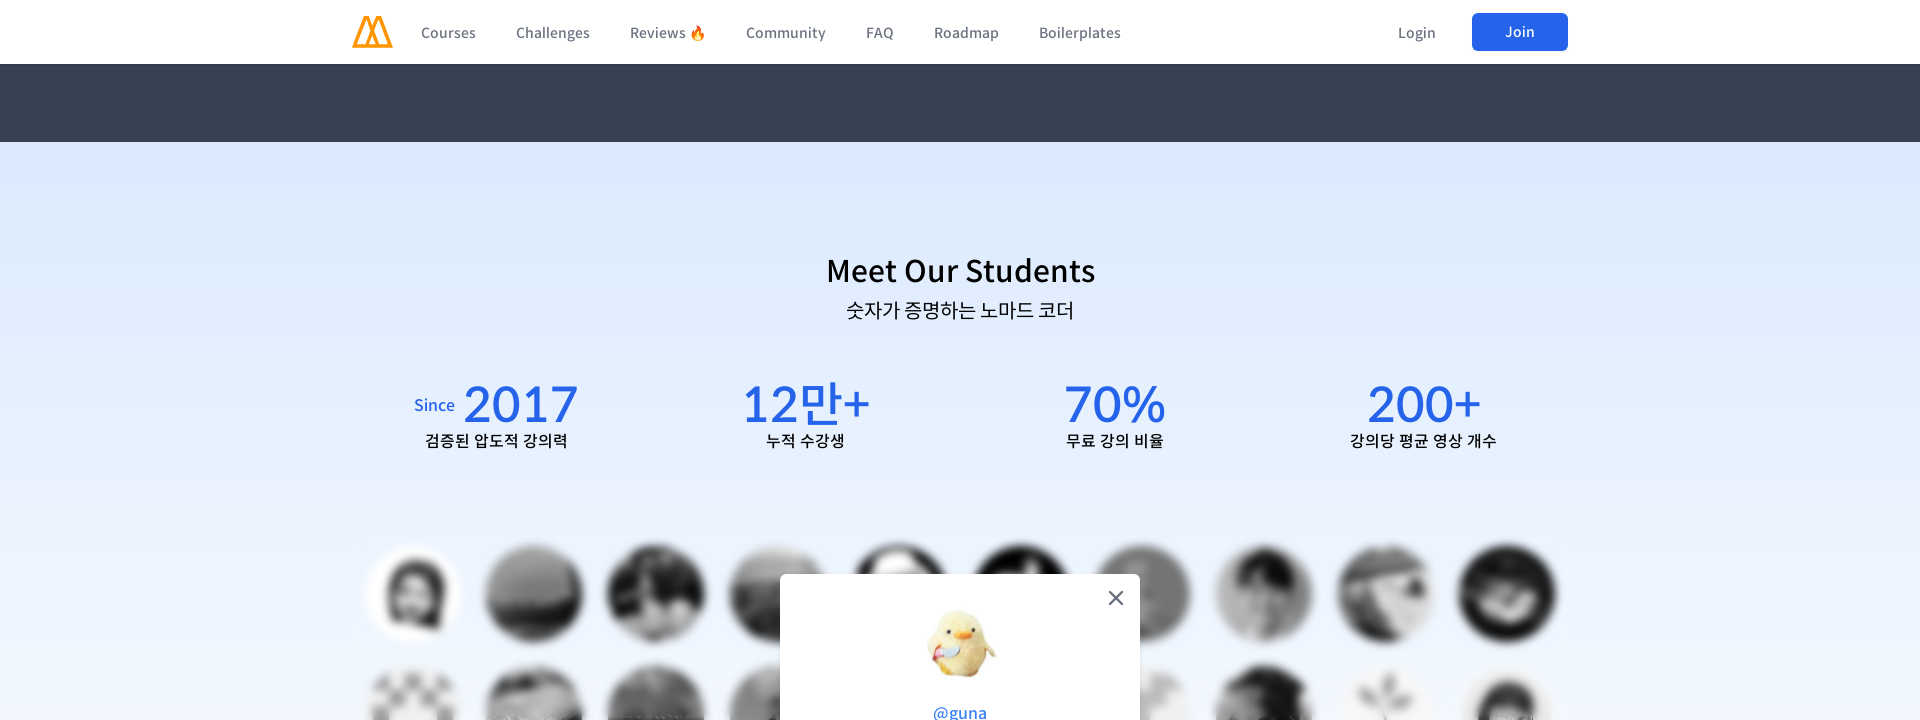

Scrolled to position 5760px (section 9/12) at 1920px viewport width
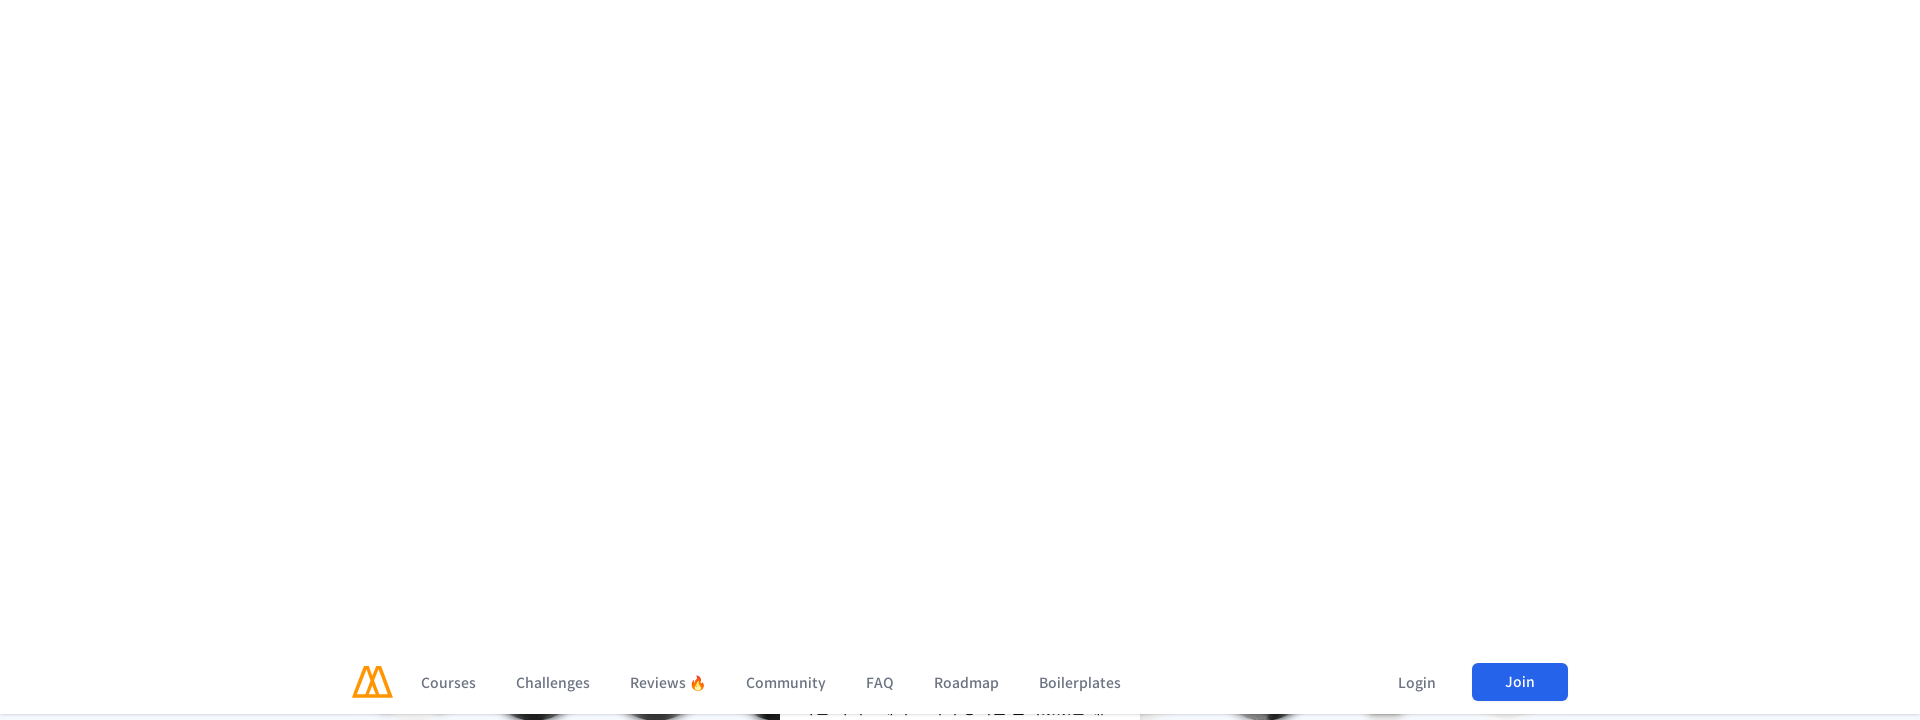

Waited 300ms for content to render after scrolling to section 9
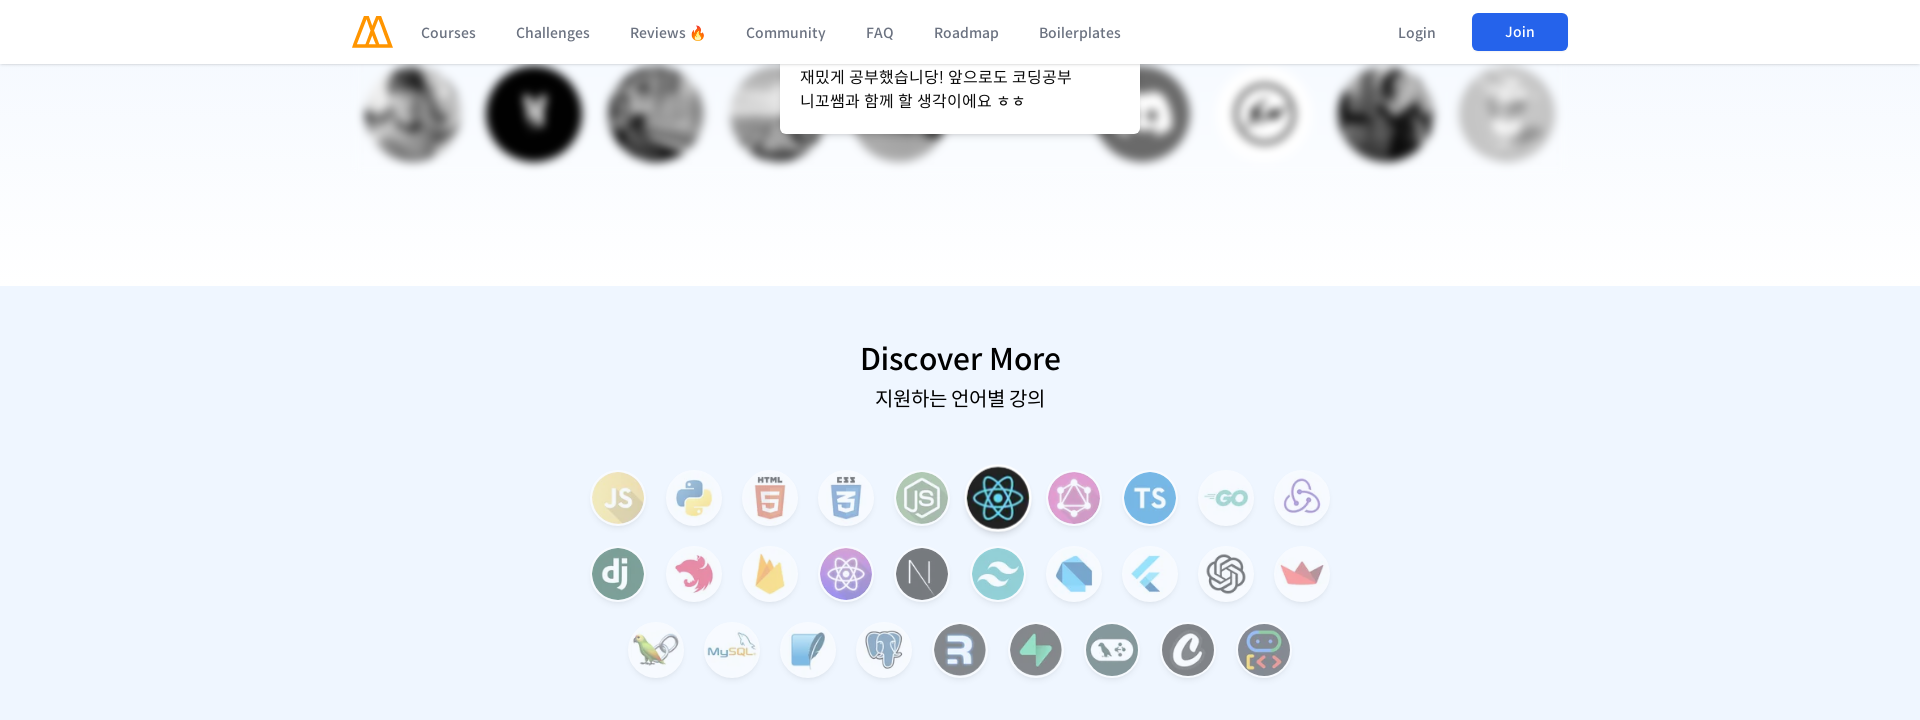

Scrolled to position 6480px (section 10/12) at 1920px viewport width
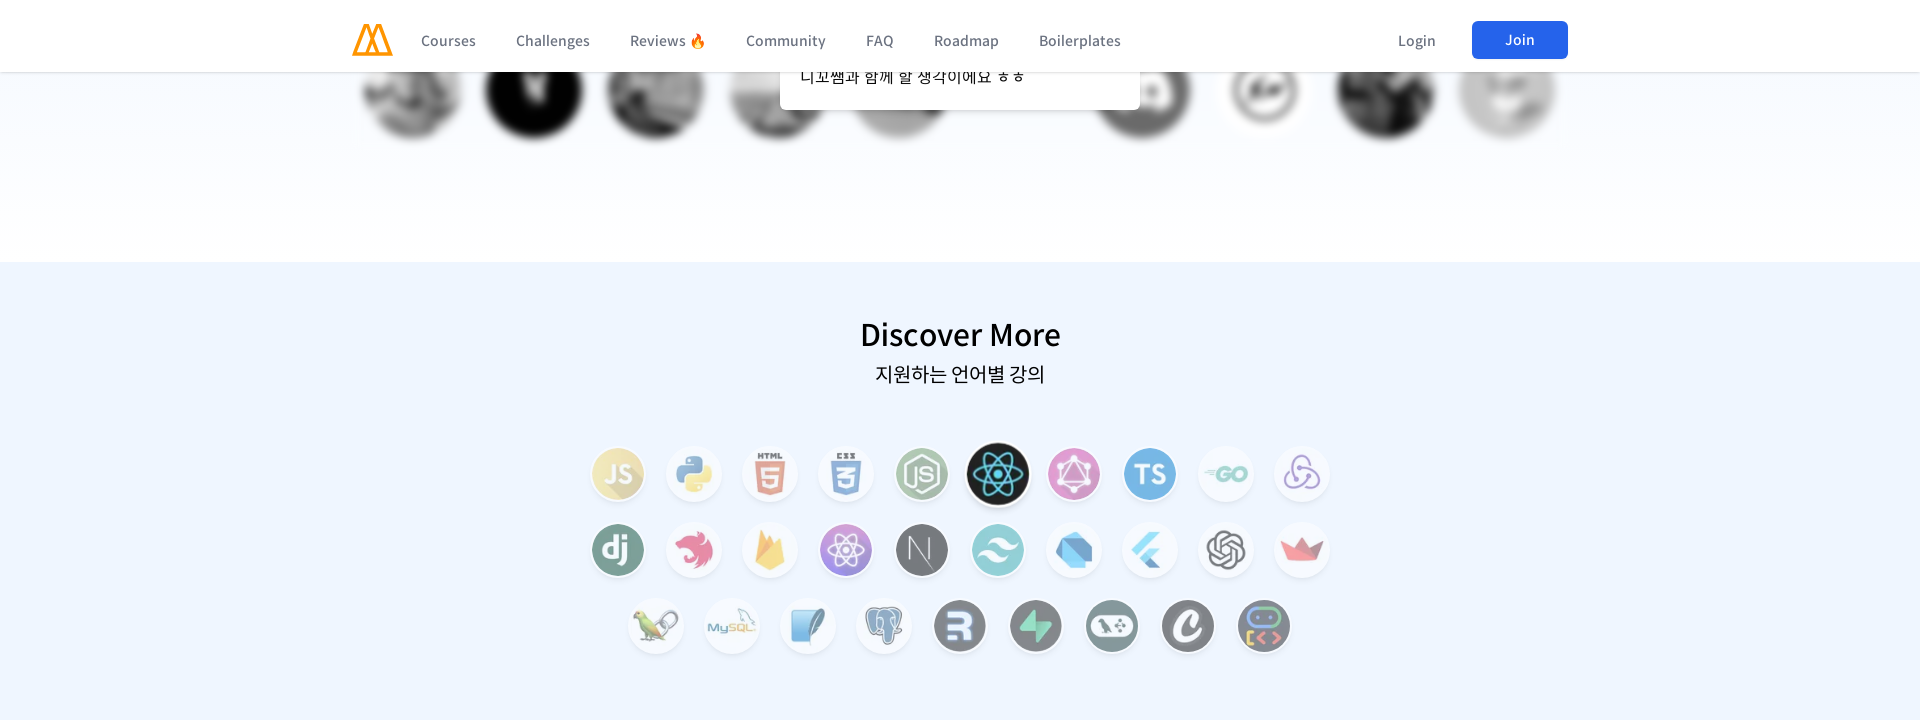

Waited 300ms for content to render after scrolling to section 10
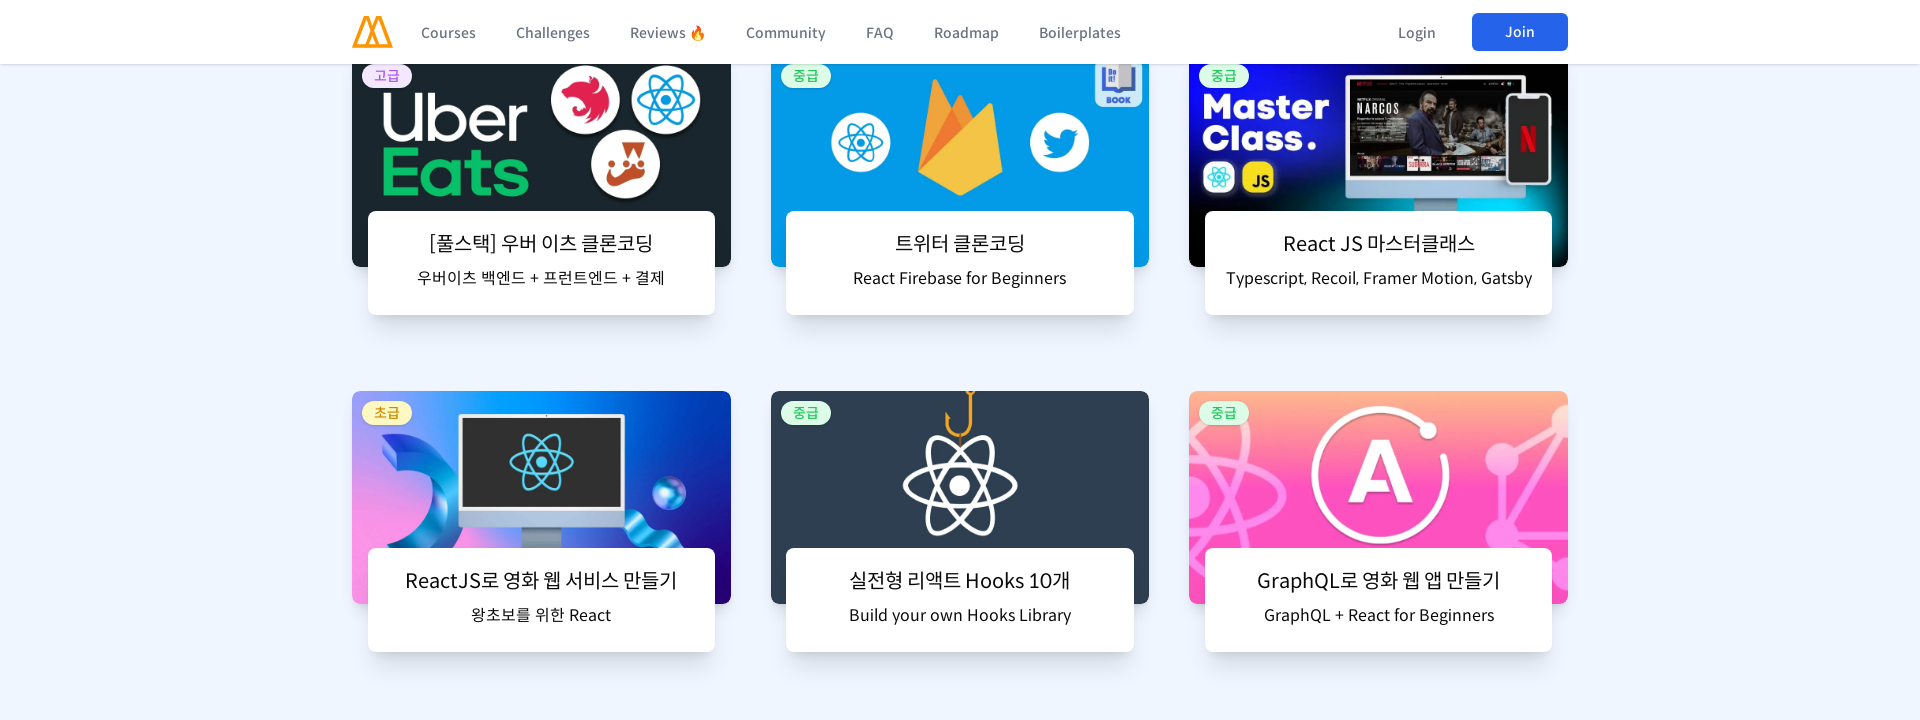

Scrolled to position 7200px (section 11/12) at 1920px viewport width
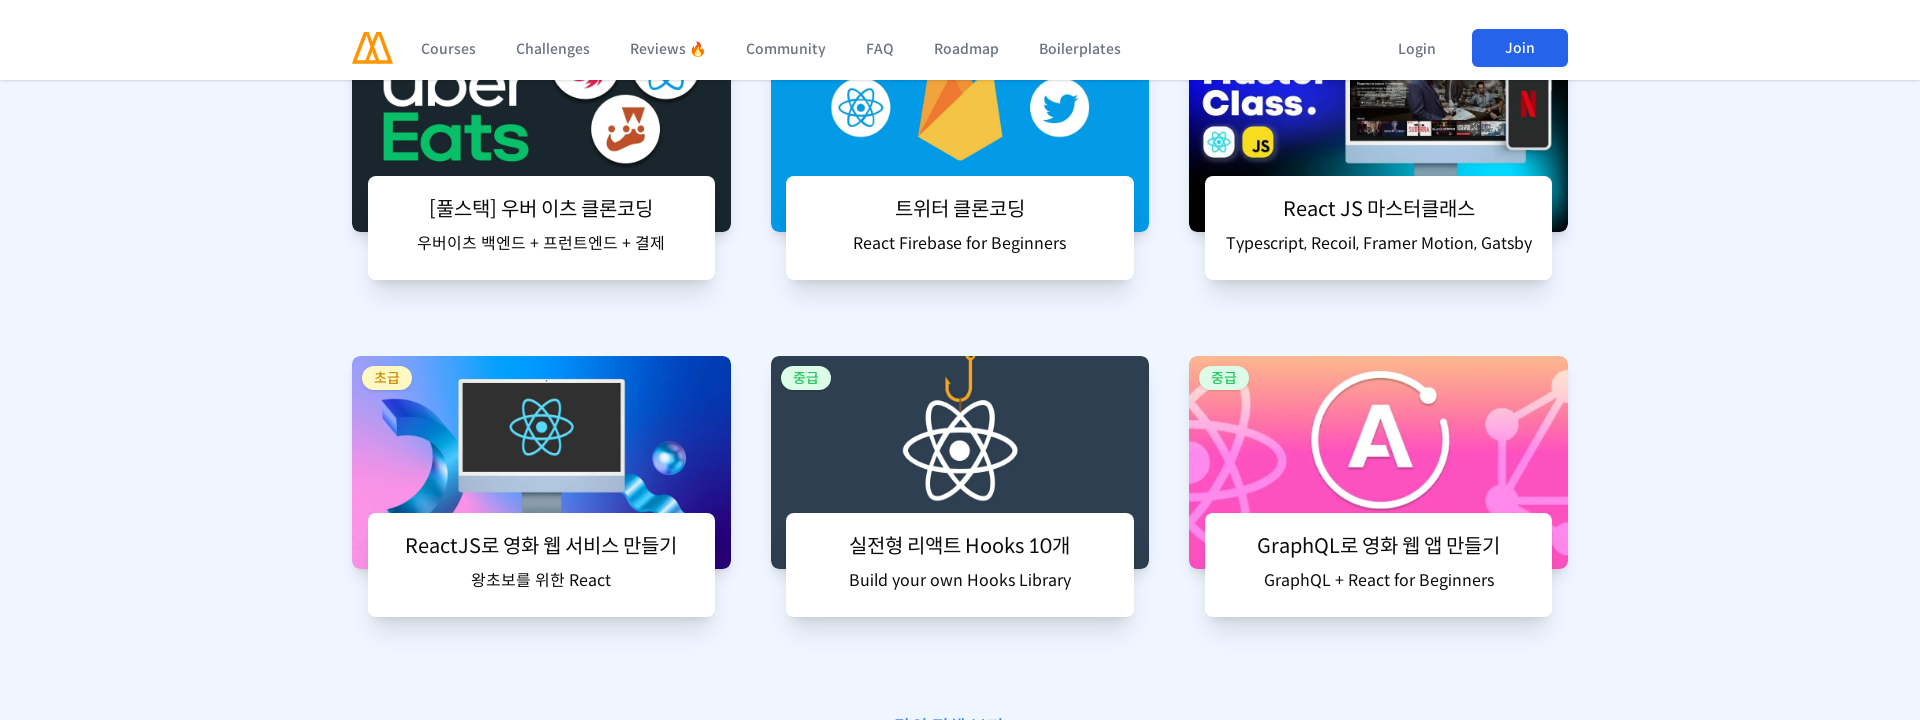

Waited 300ms for content to render after scrolling to section 11
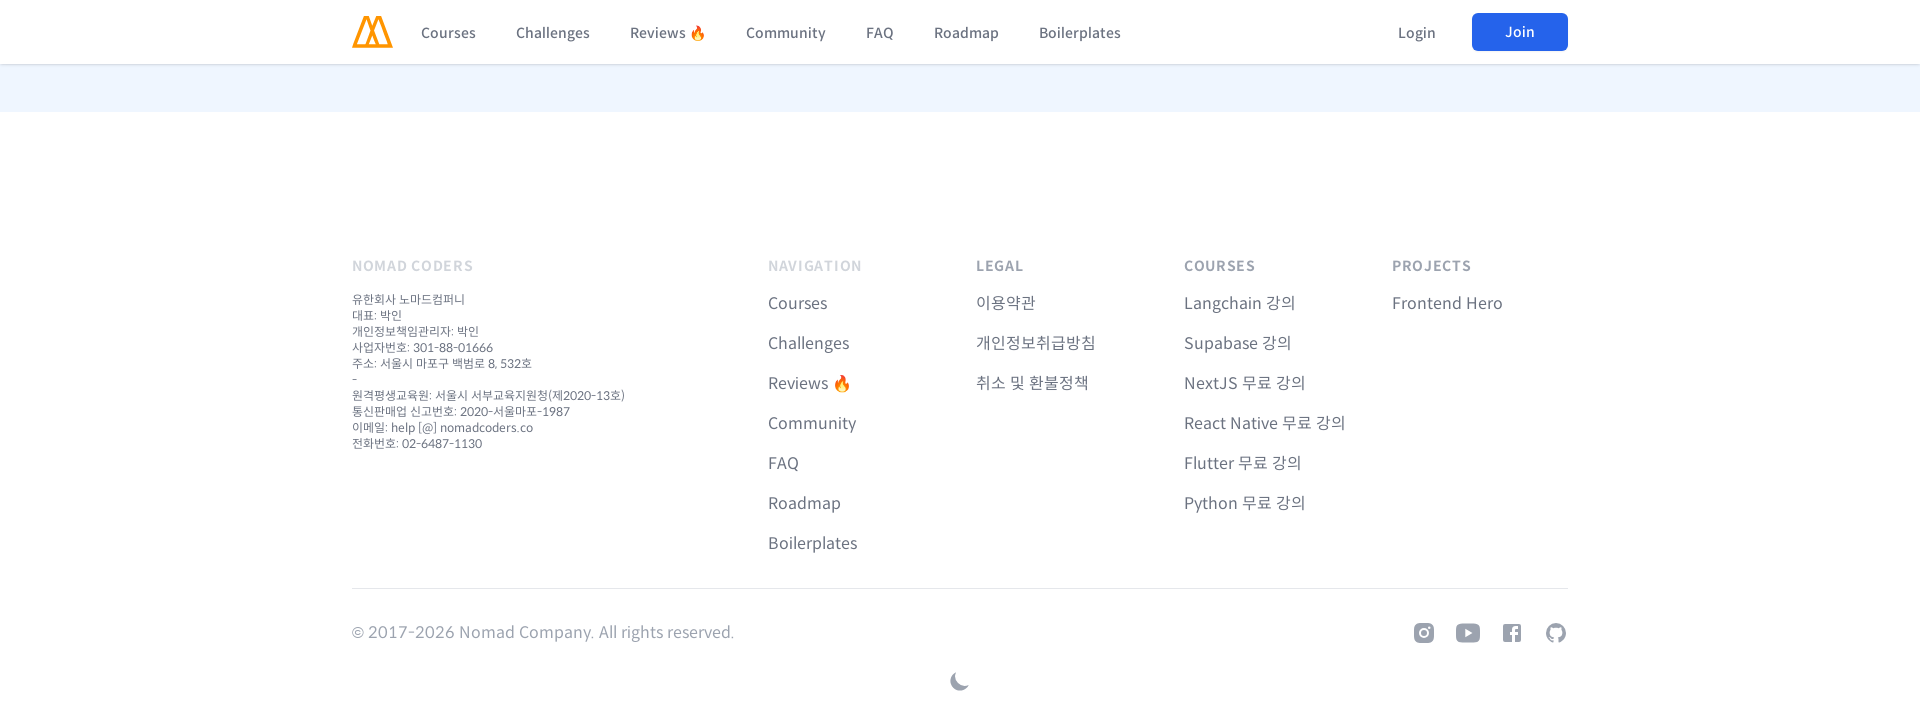

Scrolled to position 7920px (section 12/12) at 1920px viewport width
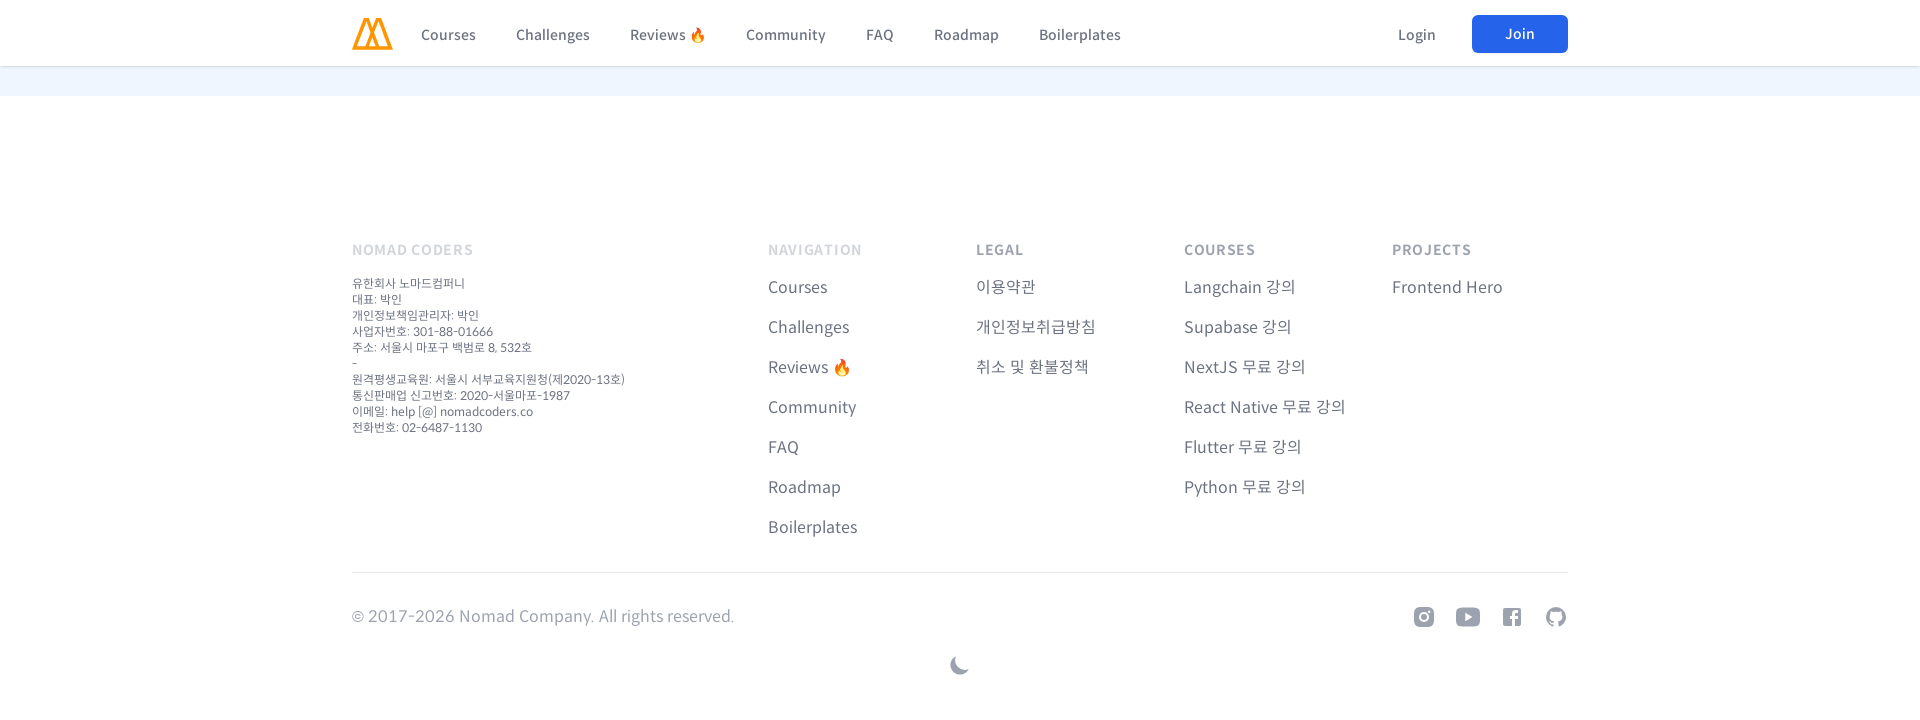

Waited 300ms for content to render after scrolling to section 12
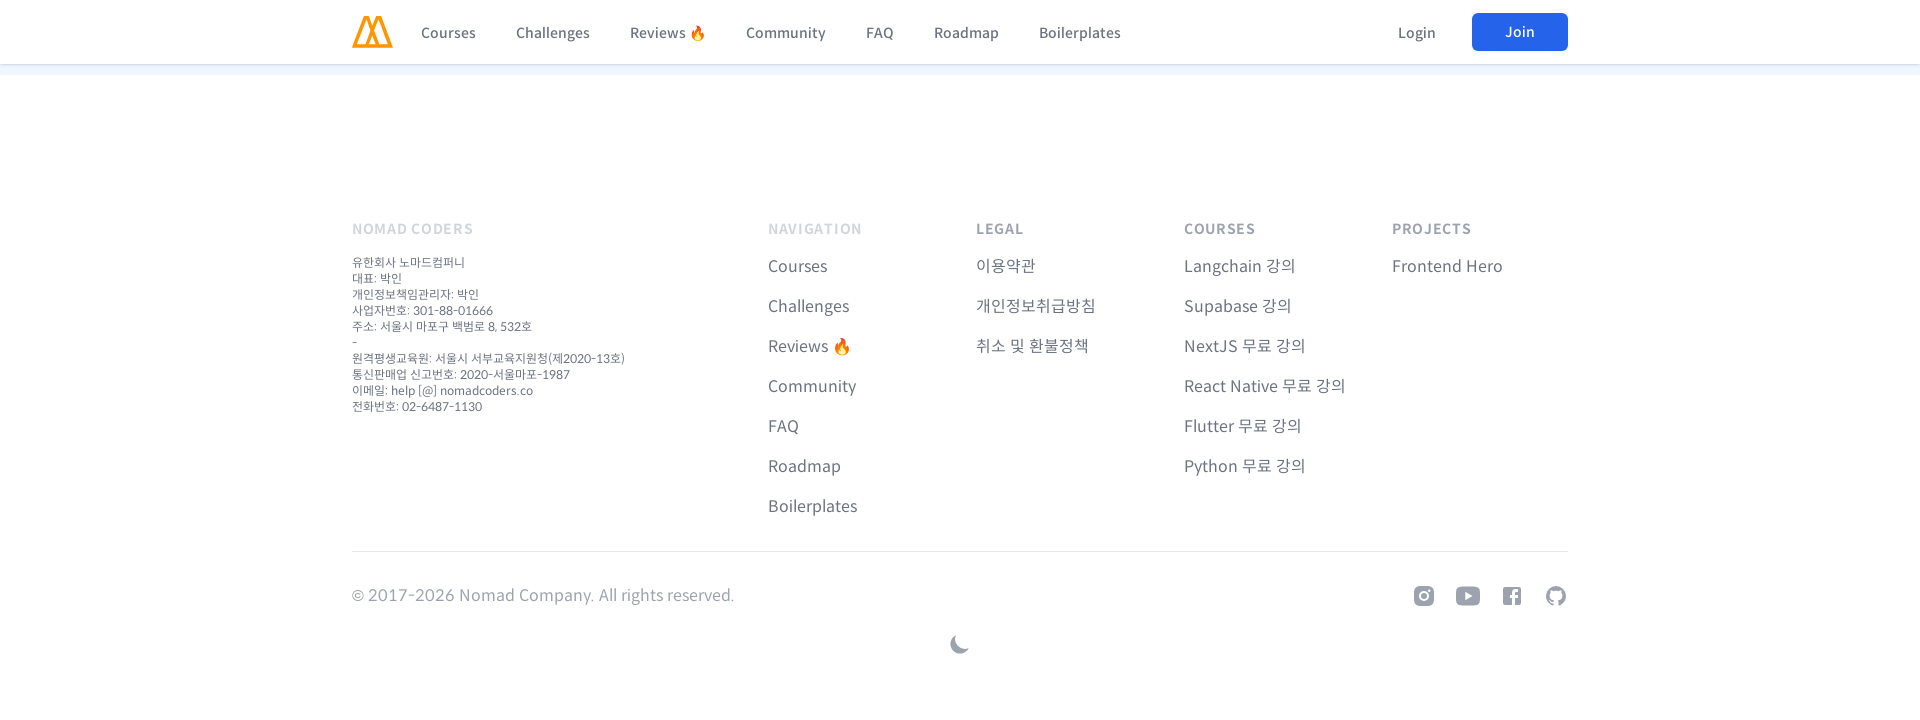

Scrolled back to top of page
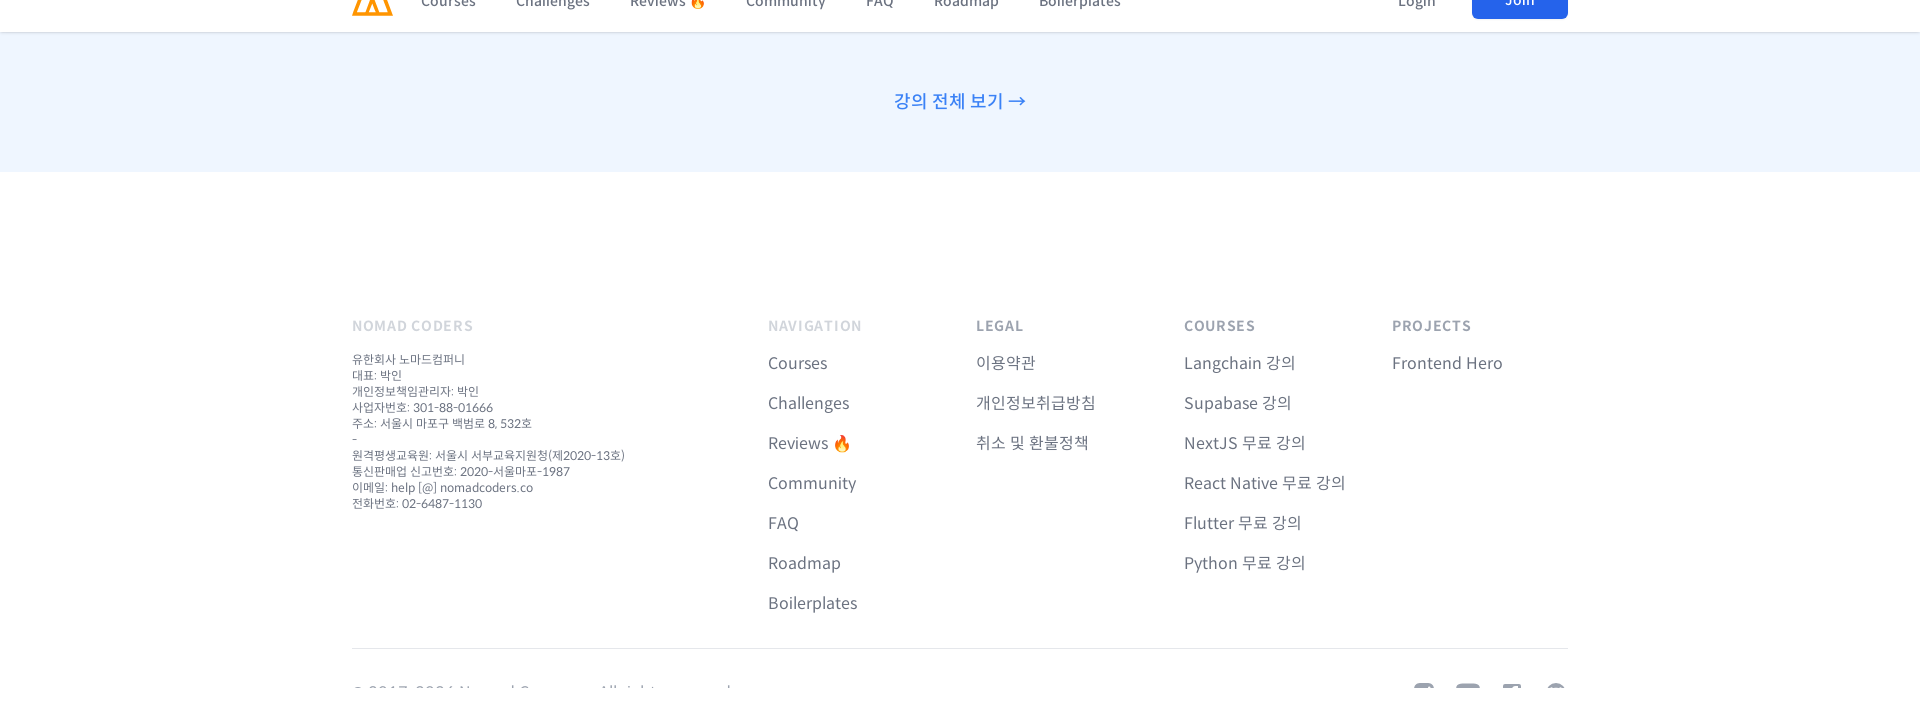

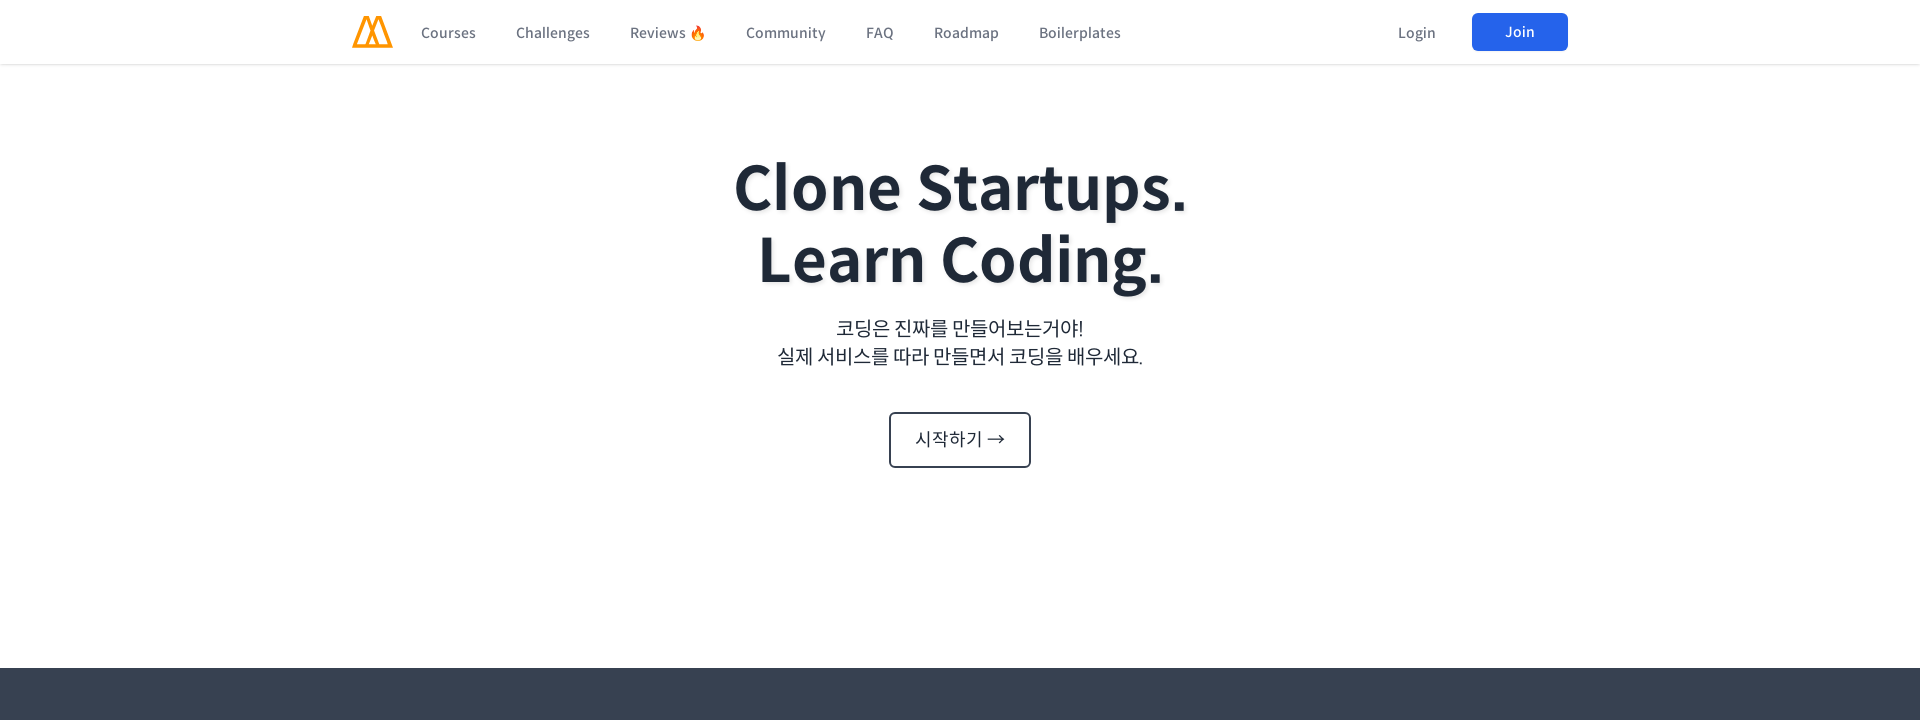